Tests filling a large form by entering text into all input fields and clicking the submit button

Starting URL: http://suninjuly.github.io/huge_form.html

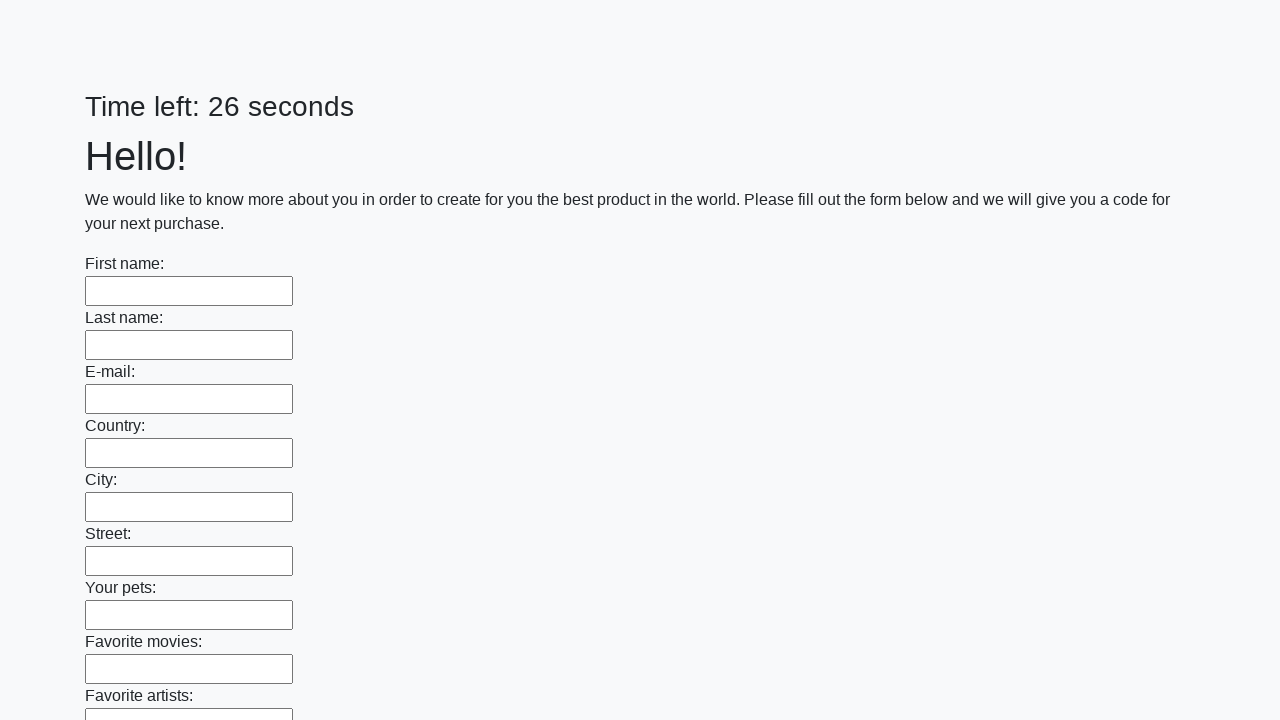

Located all input fields on the huge form
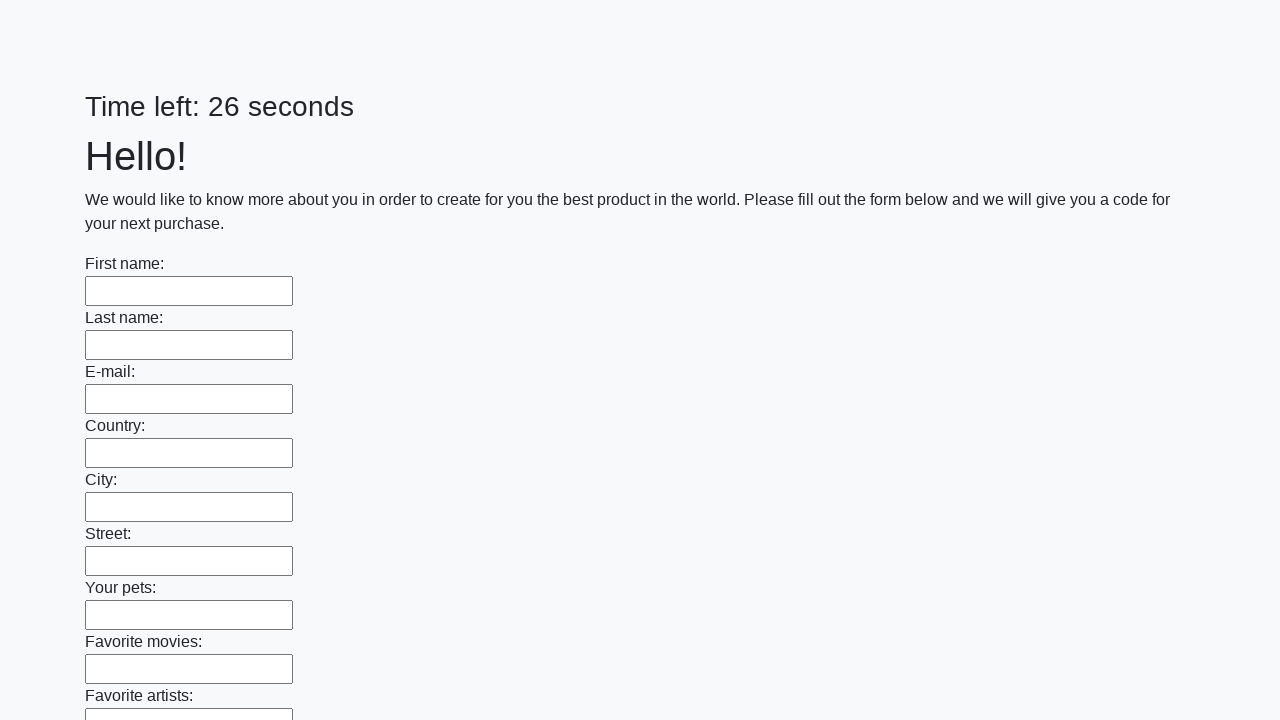

Filled an input field with 'Test Answer' on input >> nth=0
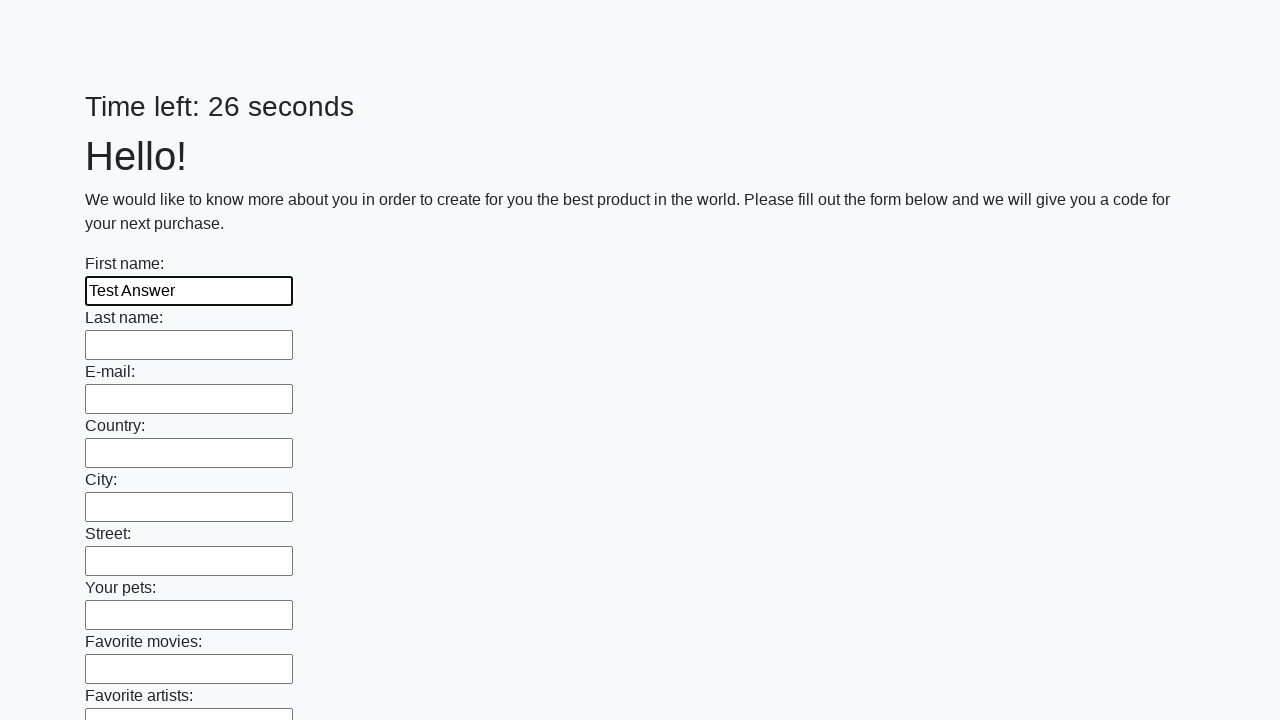

Filled an input field with 'Test Answer' on input >> nth=1
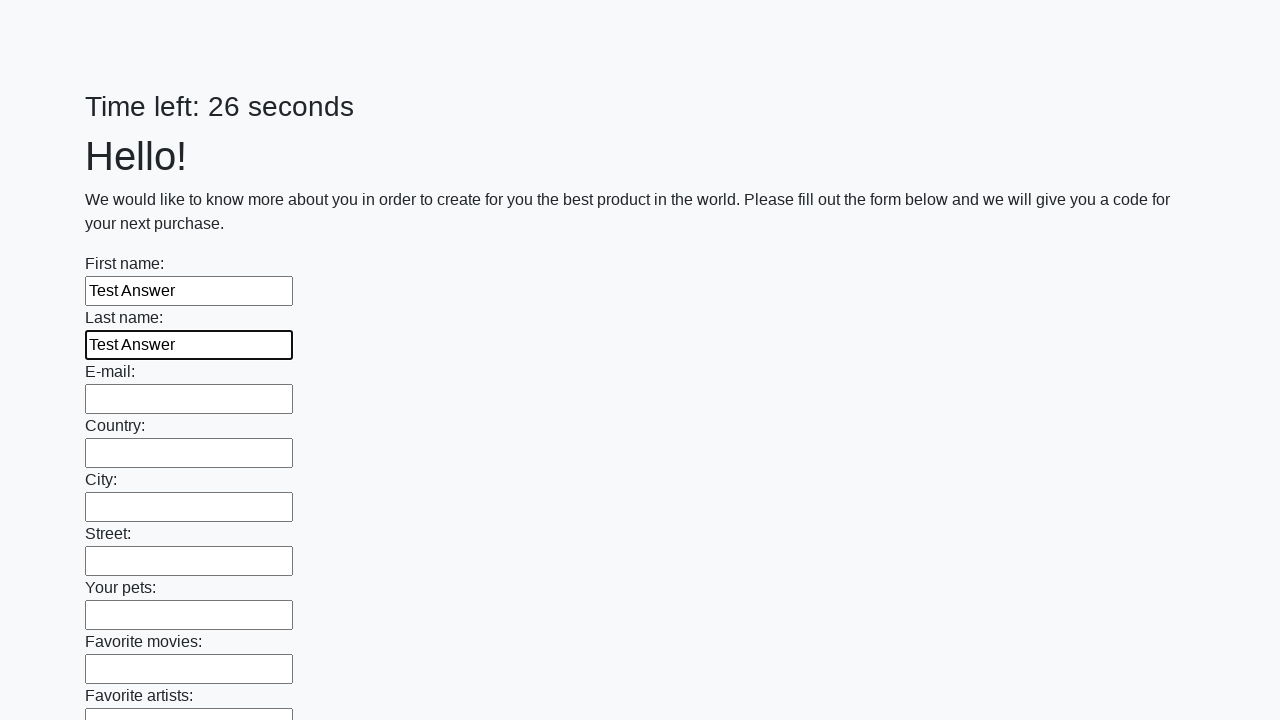

Filled an input field with 'Test Answer' on input >> nth=2
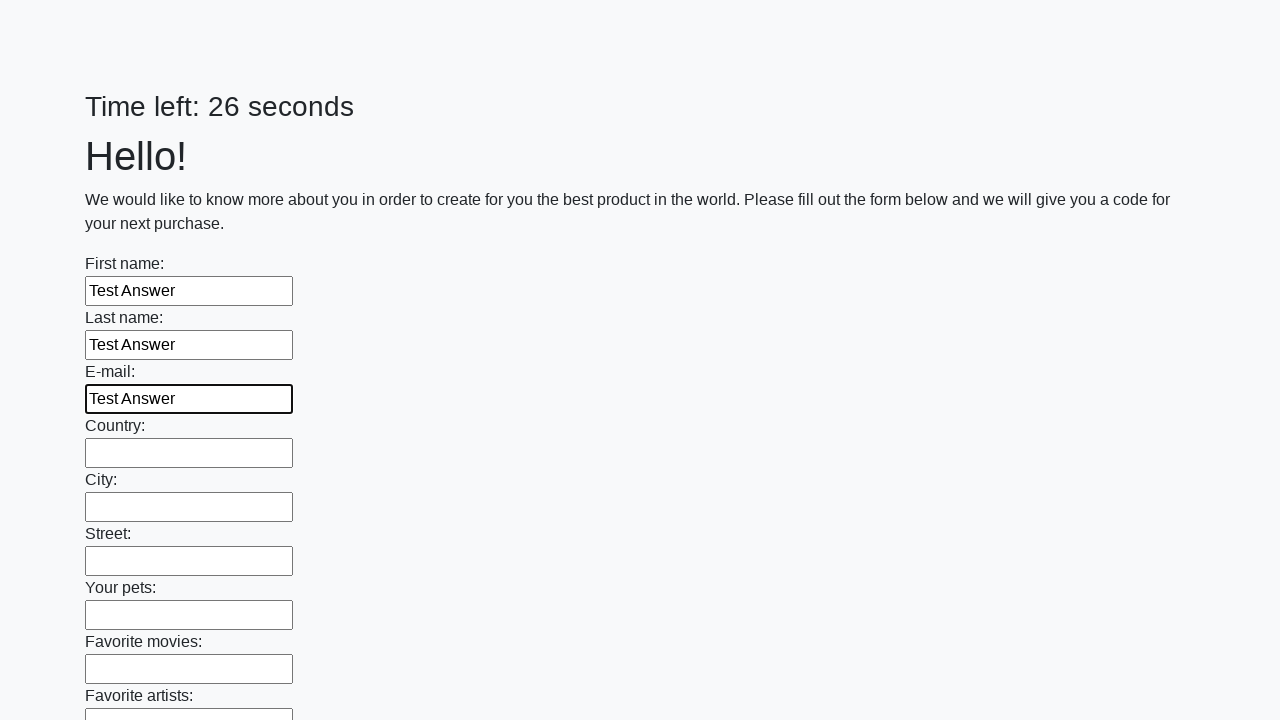

Filled an input field with 'Test Answer' on input >> nth=3
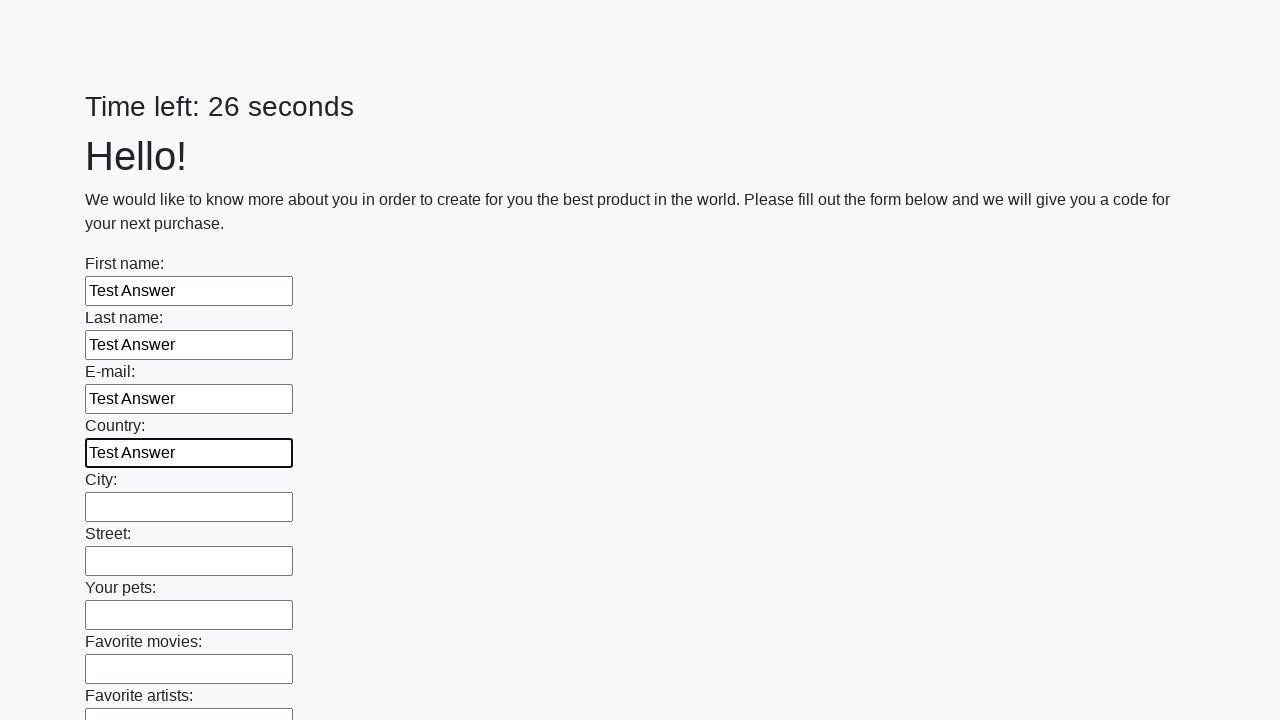

Filled an input field with 'Test Answer' on input >> nth=4
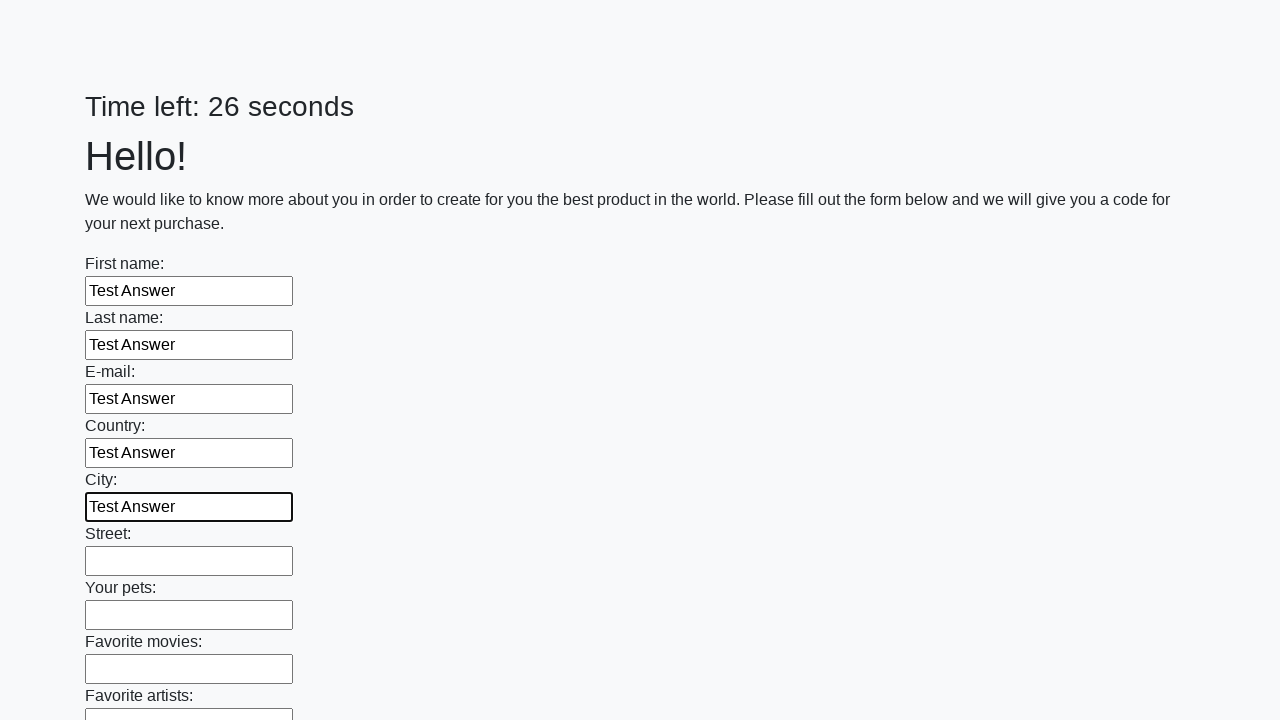

Filled an input field with 'Test Answer' on input >> nth=5
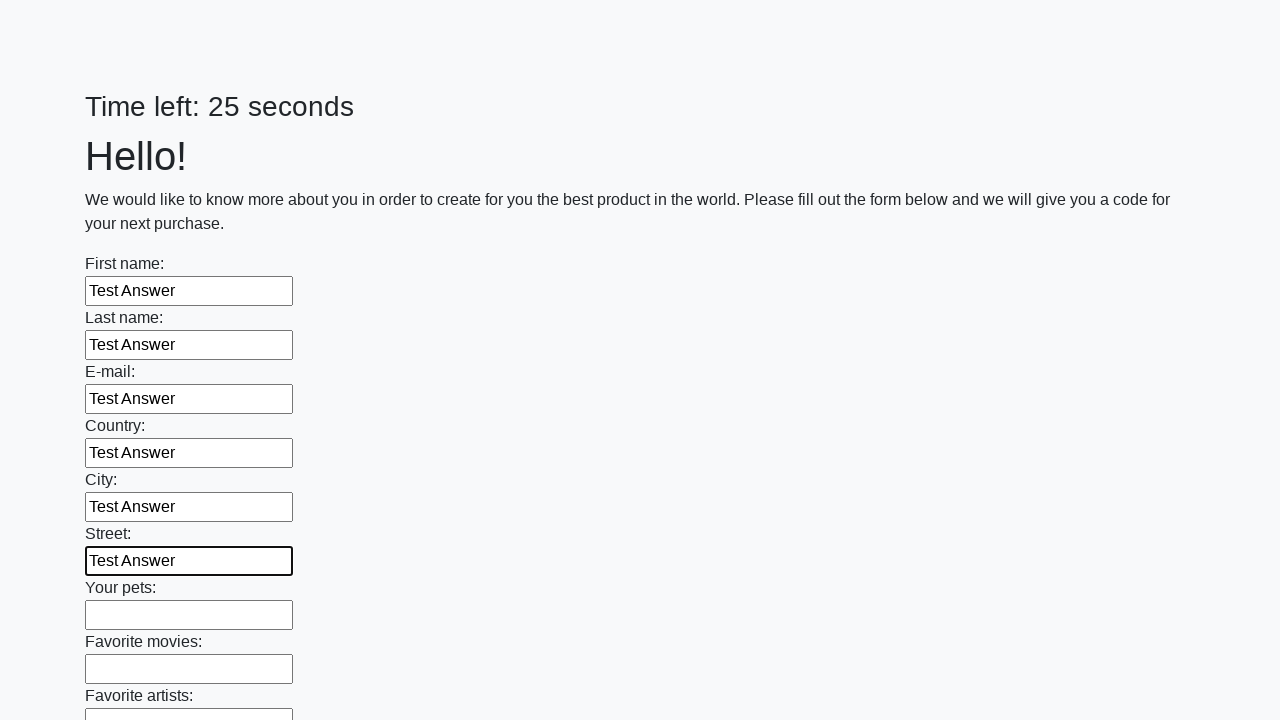

Filled an input field with 'Test Answer' on input >> nth=6
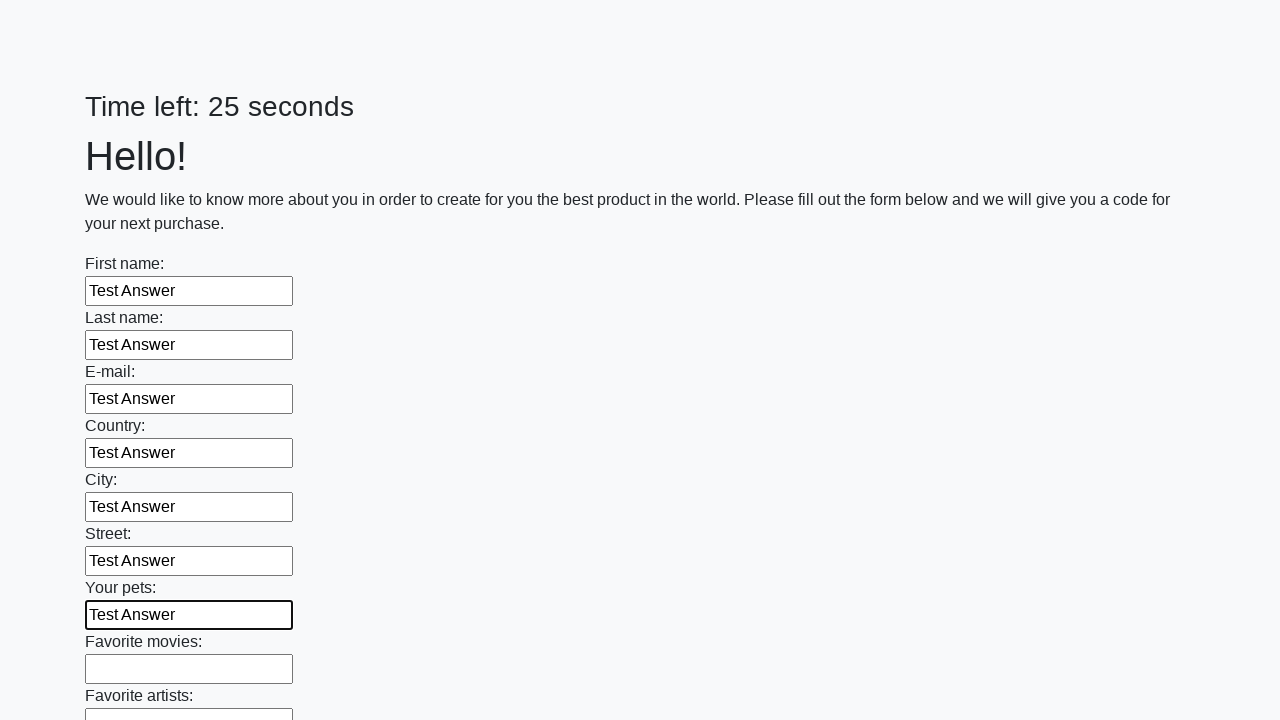

Filled an input field with 'Test Answer' on input >> nth=7
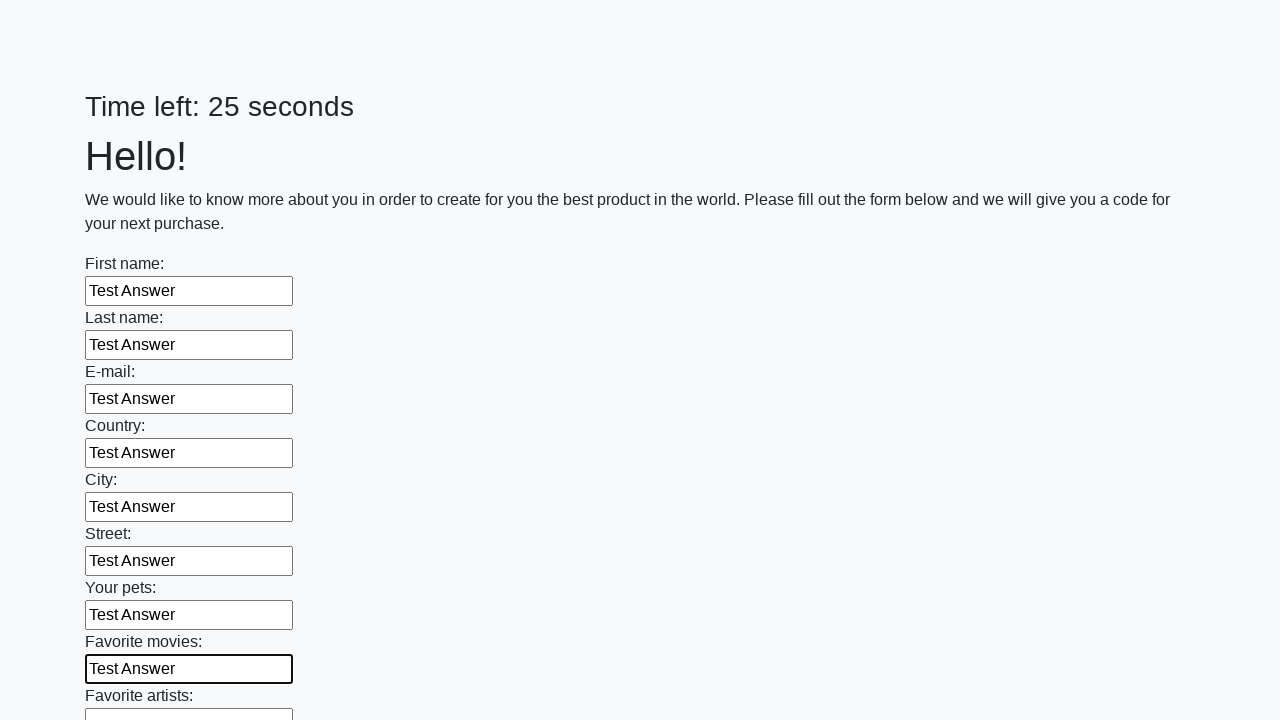

Filled an input field with 'Test Answer' on input >> nth=8
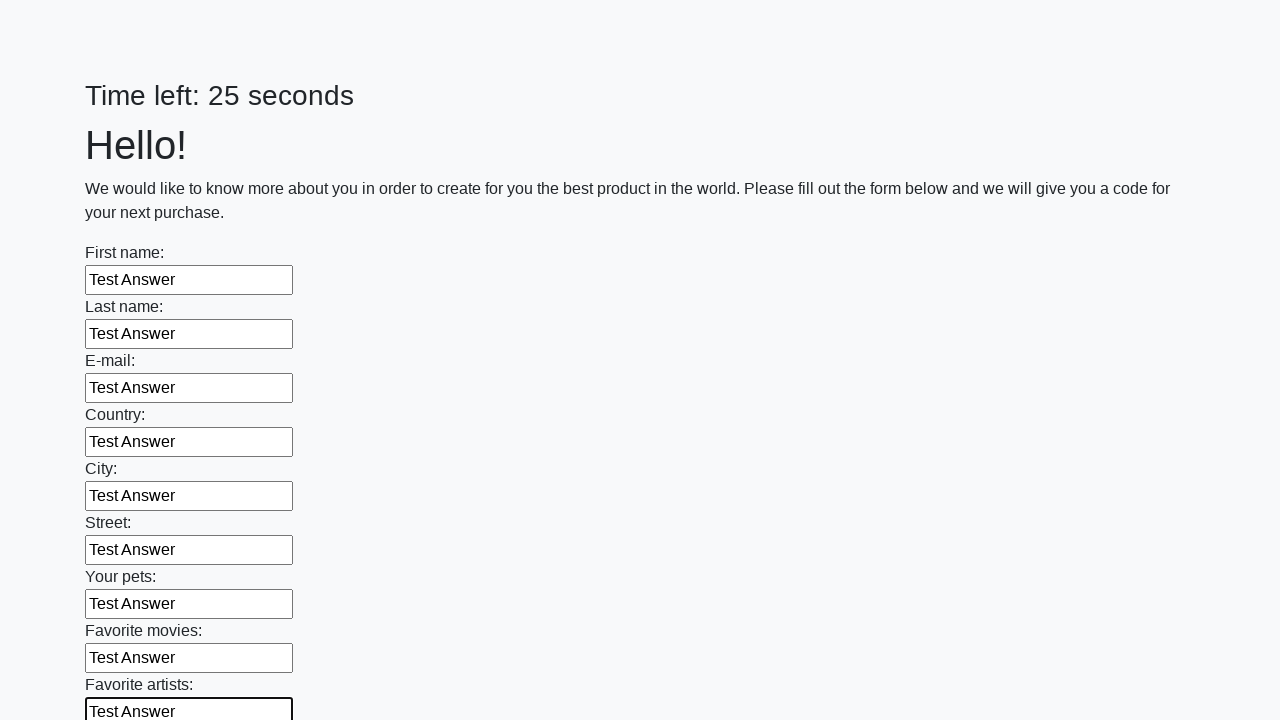

Filled an input field with 'Test Answer' on input >> nth=9
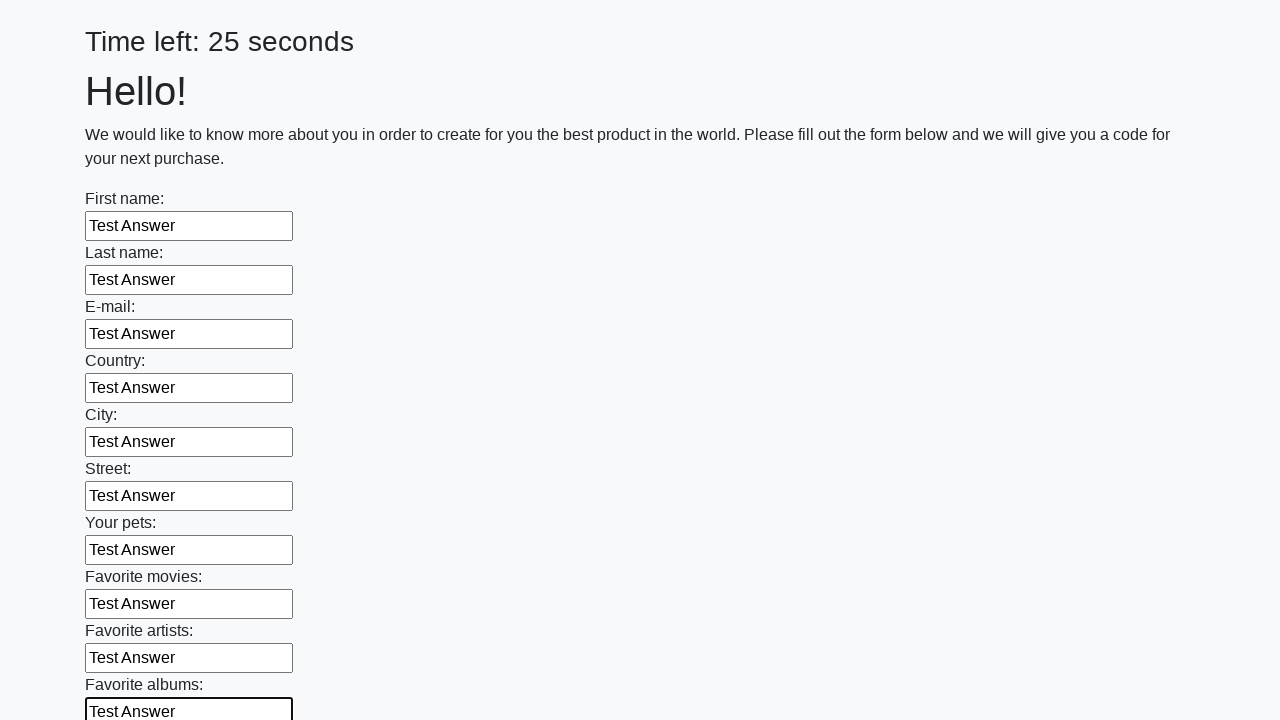

Filled an input field with 'Test Answer' on input >> nth=10
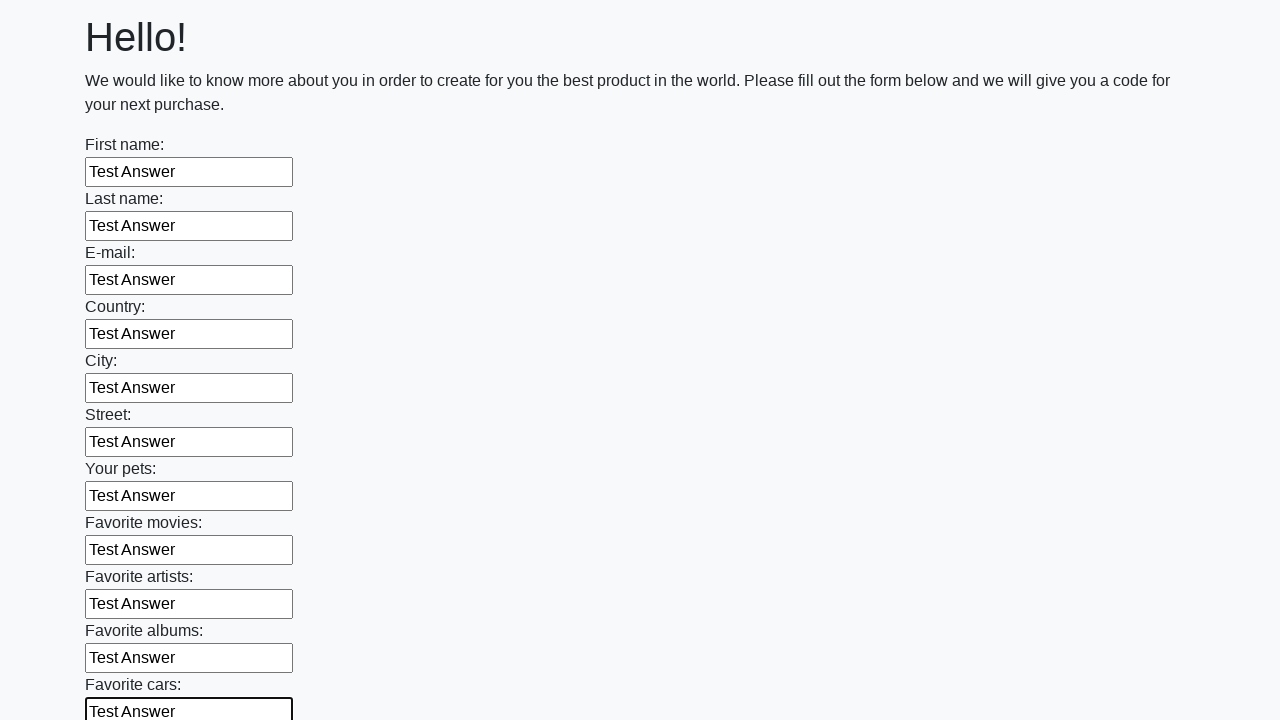

Filled an input field with 'Test Answer' on input >> nth=11
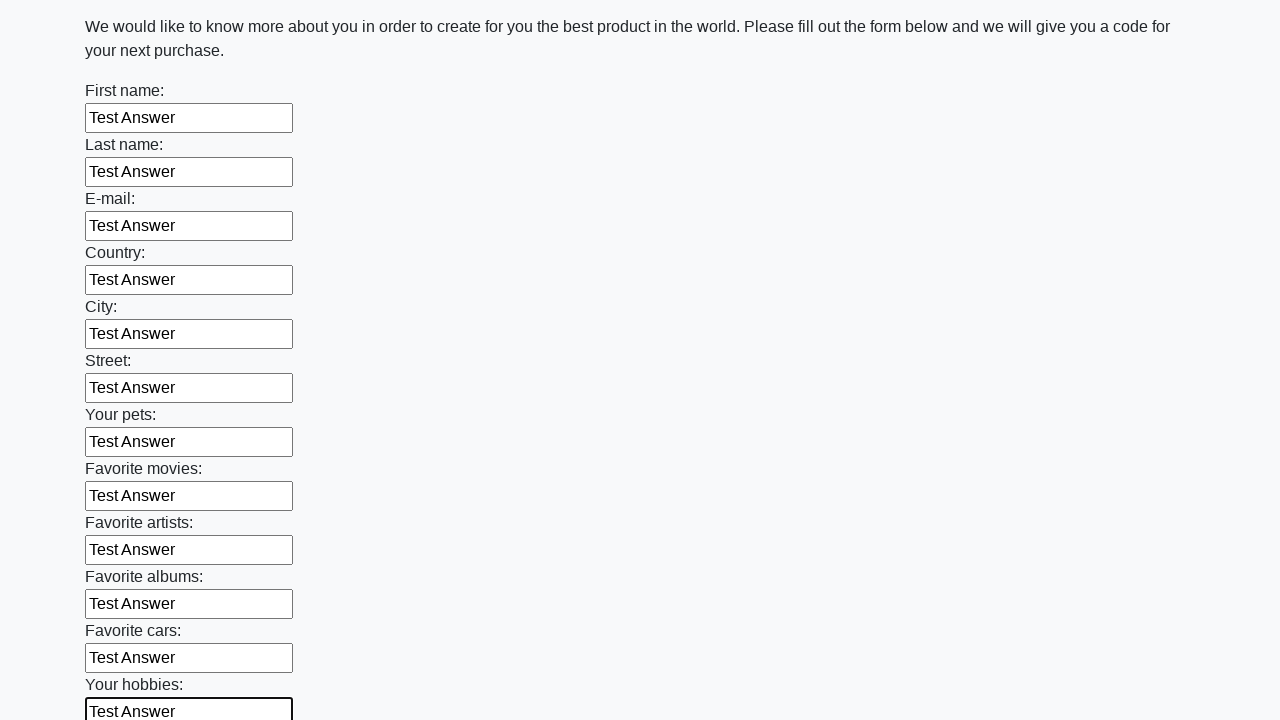

Filled an input field with 'Test Answer' on input >> nth=12
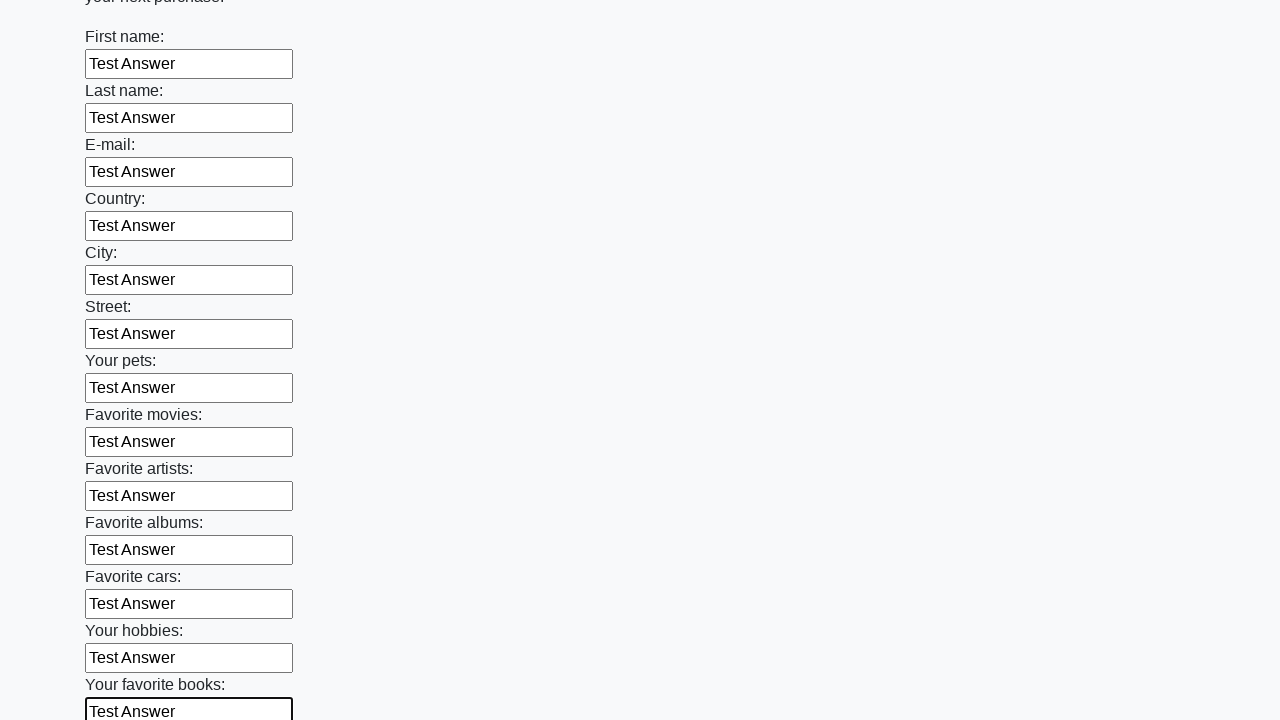

Filled an input field with 'Test Answer' on input >> nth=13
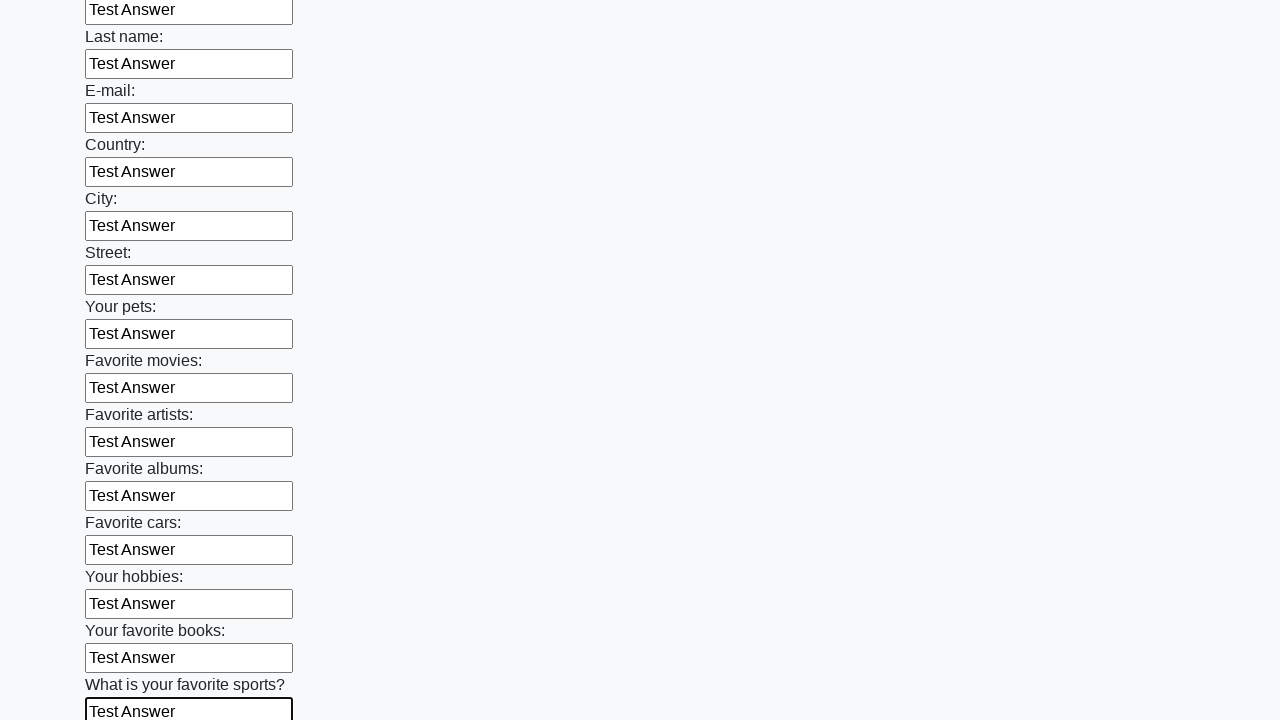

Filled an input field with 'Test Answer' on input >> nth=14
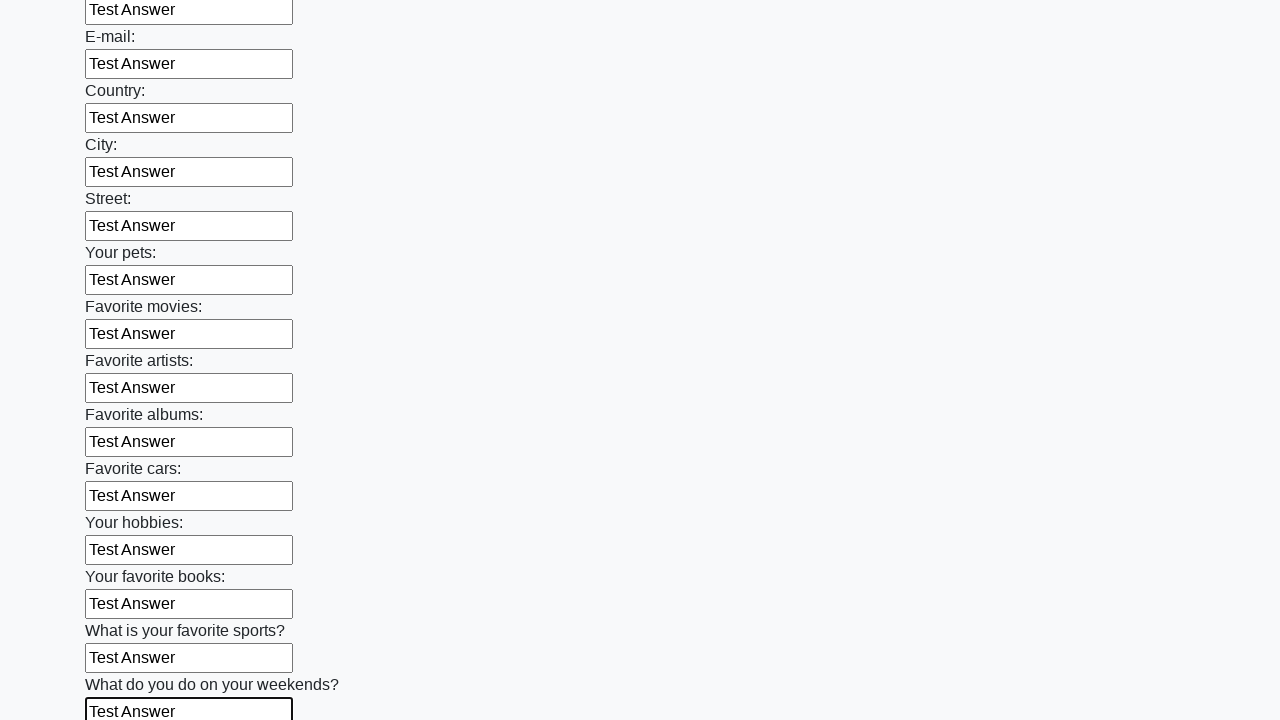

Filled an input field with 'Test Answer' on input >> nth=15
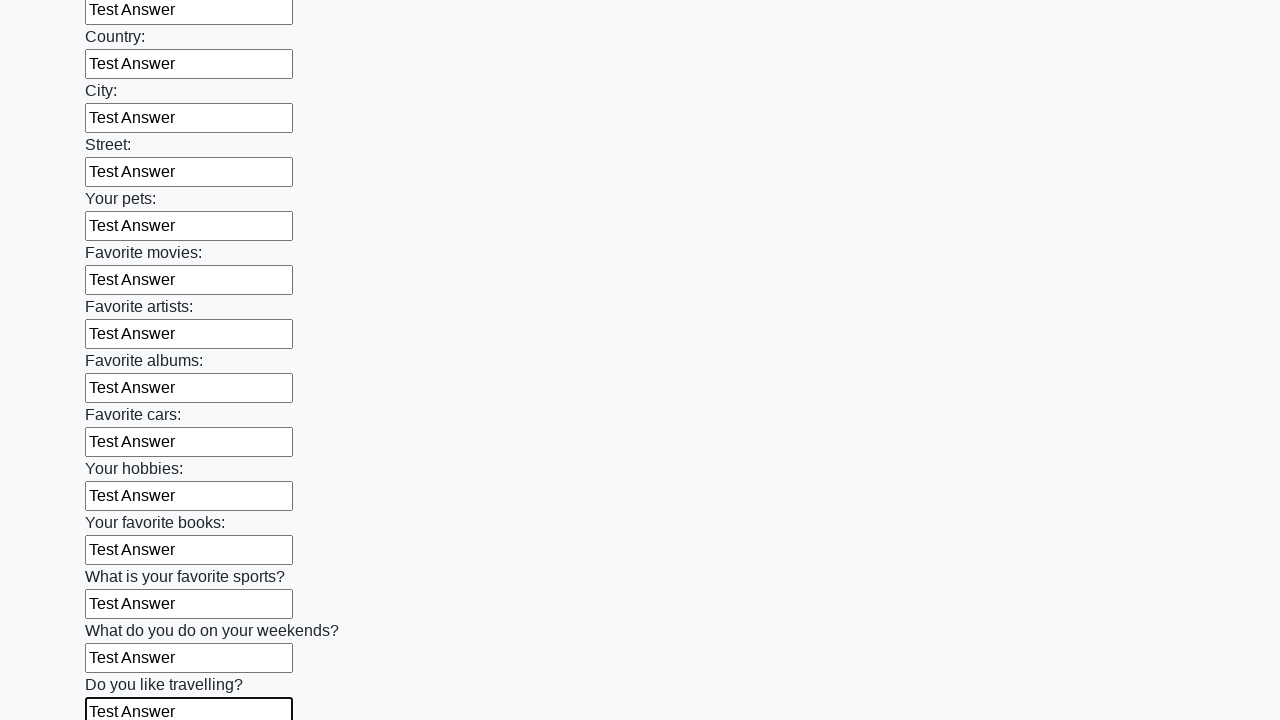

Filled an input field with 'Test Answer' on input >> nth=16
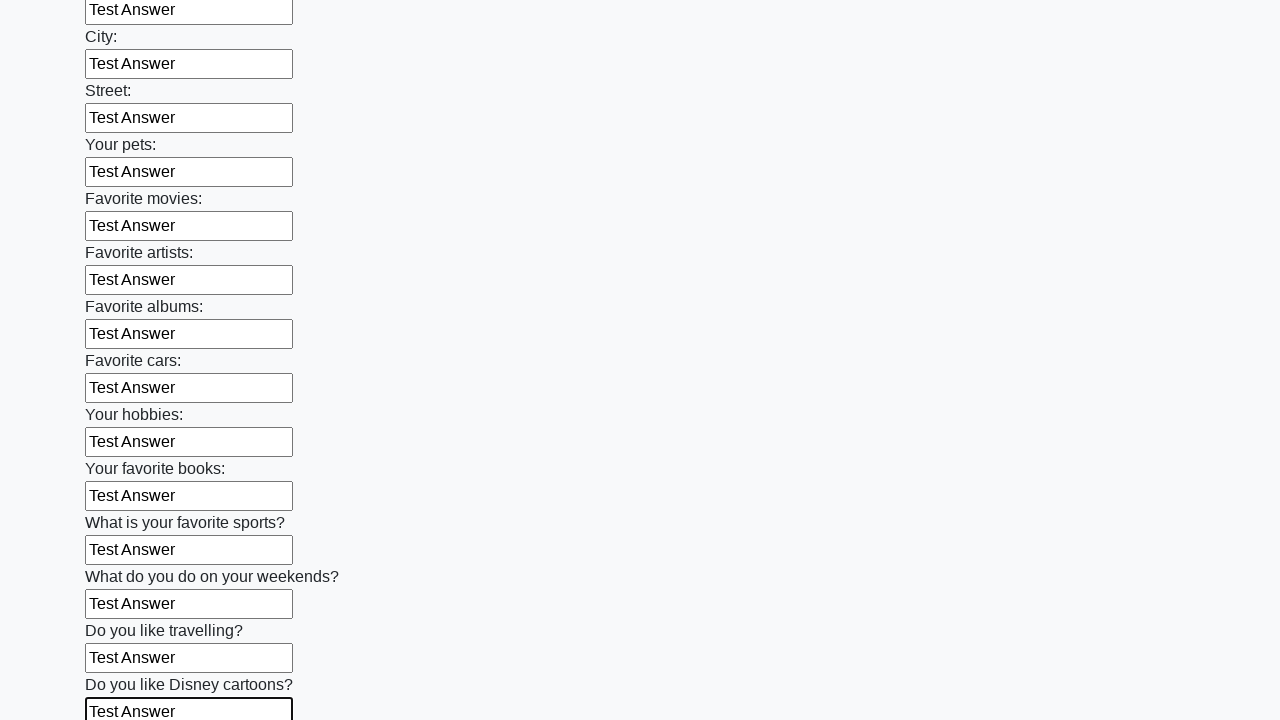

Filled an input field with 'Test Answer' on input >> nth=17
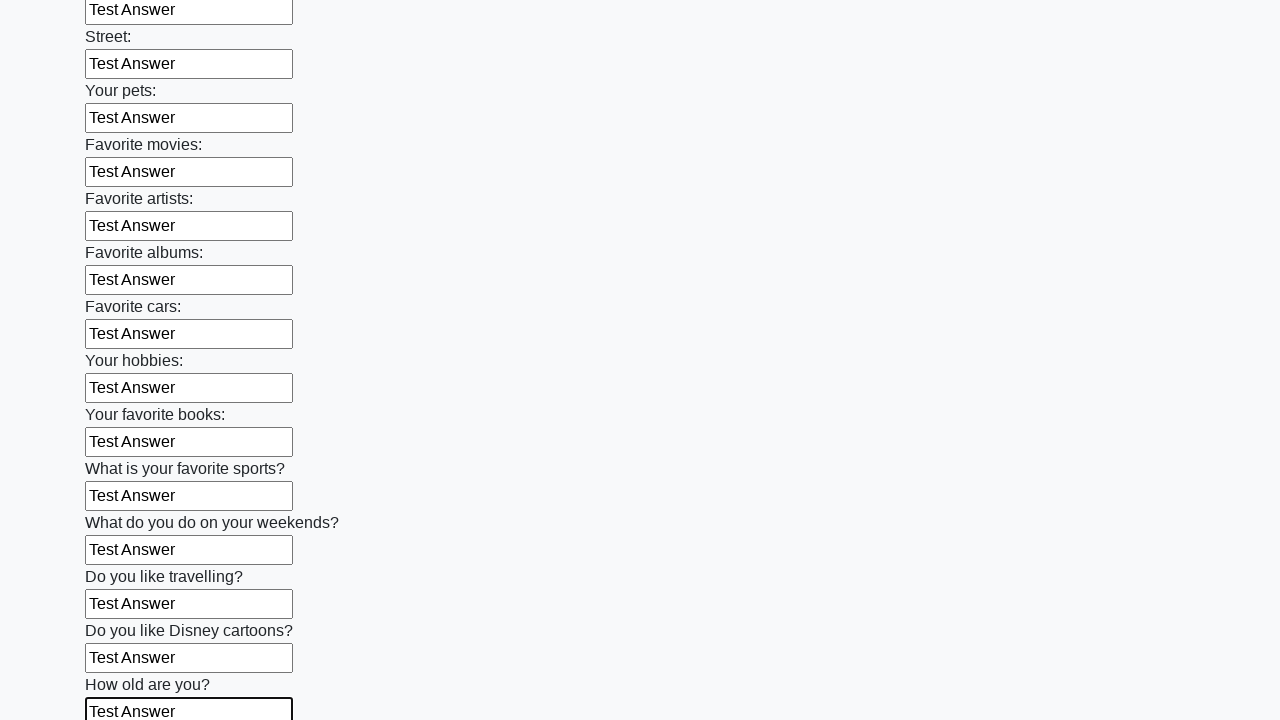

Filled an input field with 'Test Answer' on input >> nth=18
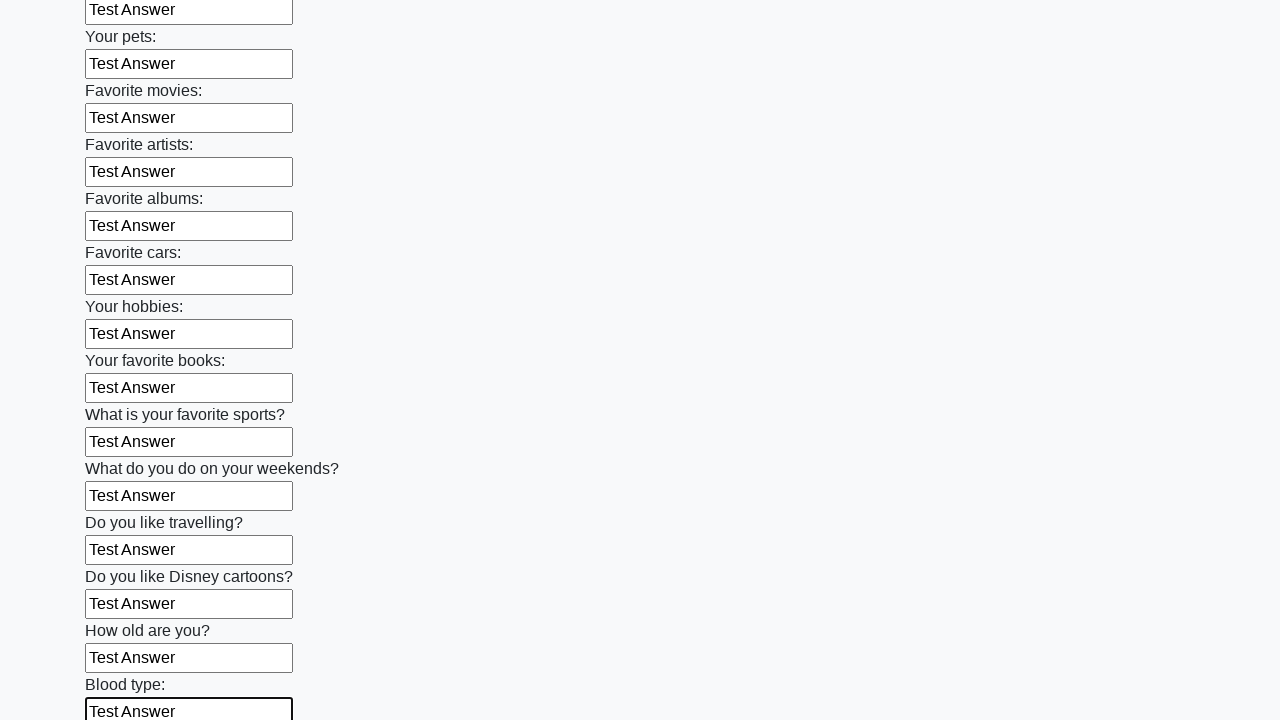

Filled an input field with 'Test Answer' on input >> nth=19
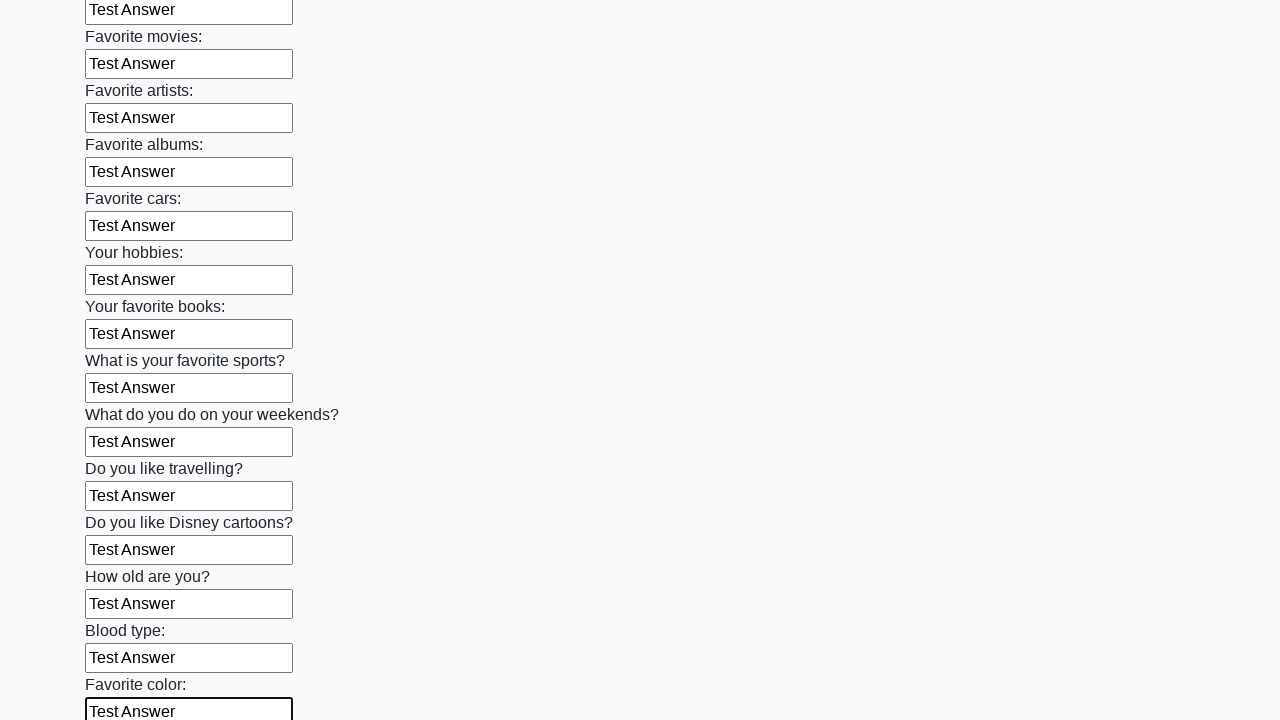

Filled an input field with 'Test Answer' on input >> nth=20
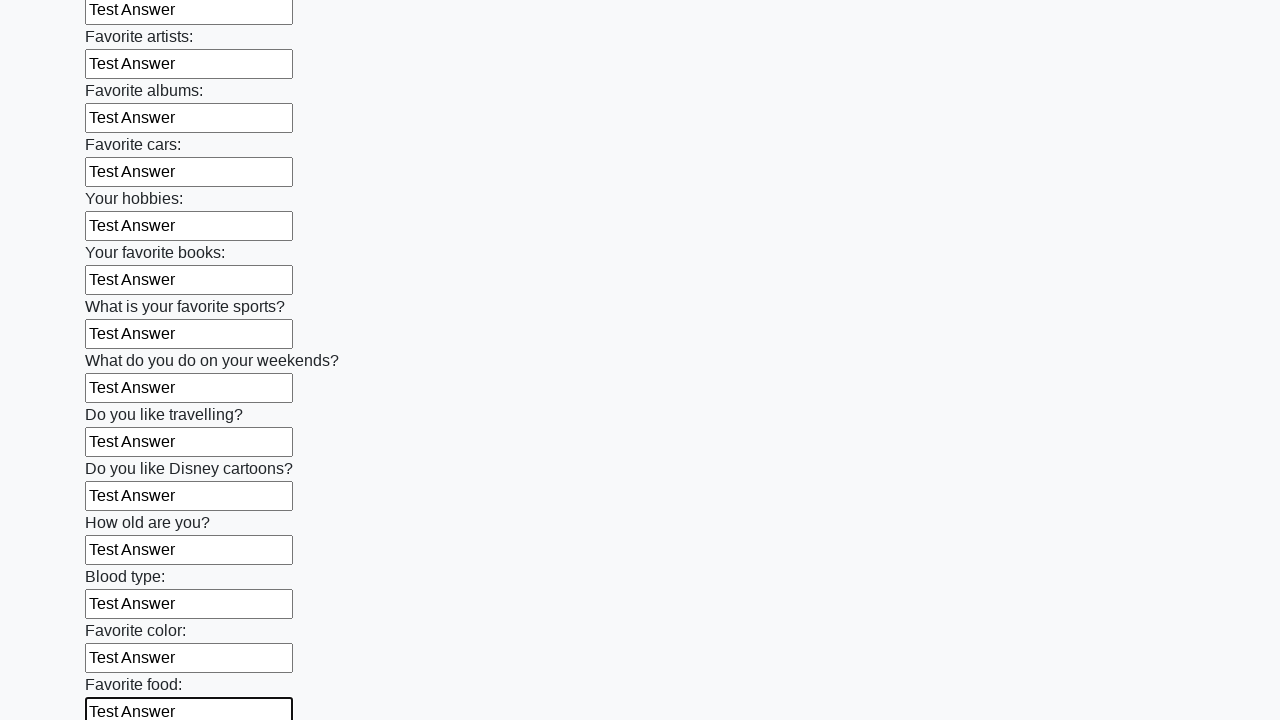

Filled an input field with 'Test Answer' on input >> nth=21
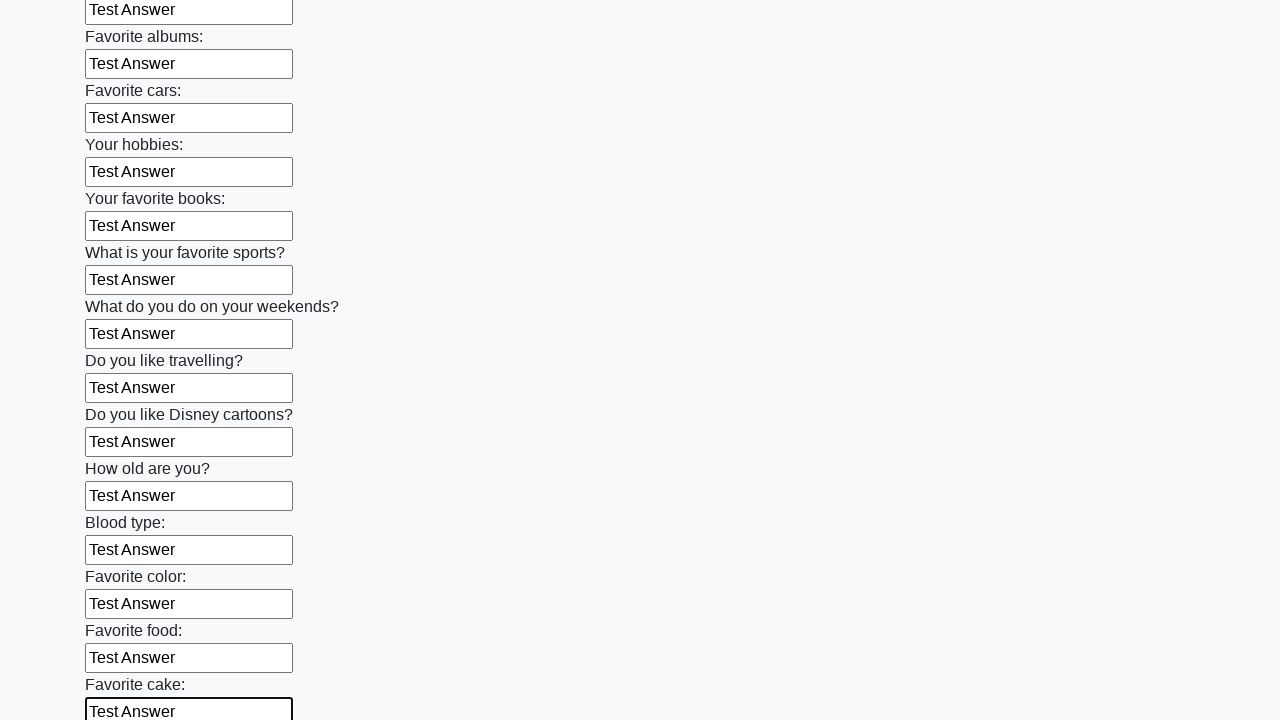

Filled an input field with 'Test Answer' on input >> nth=22
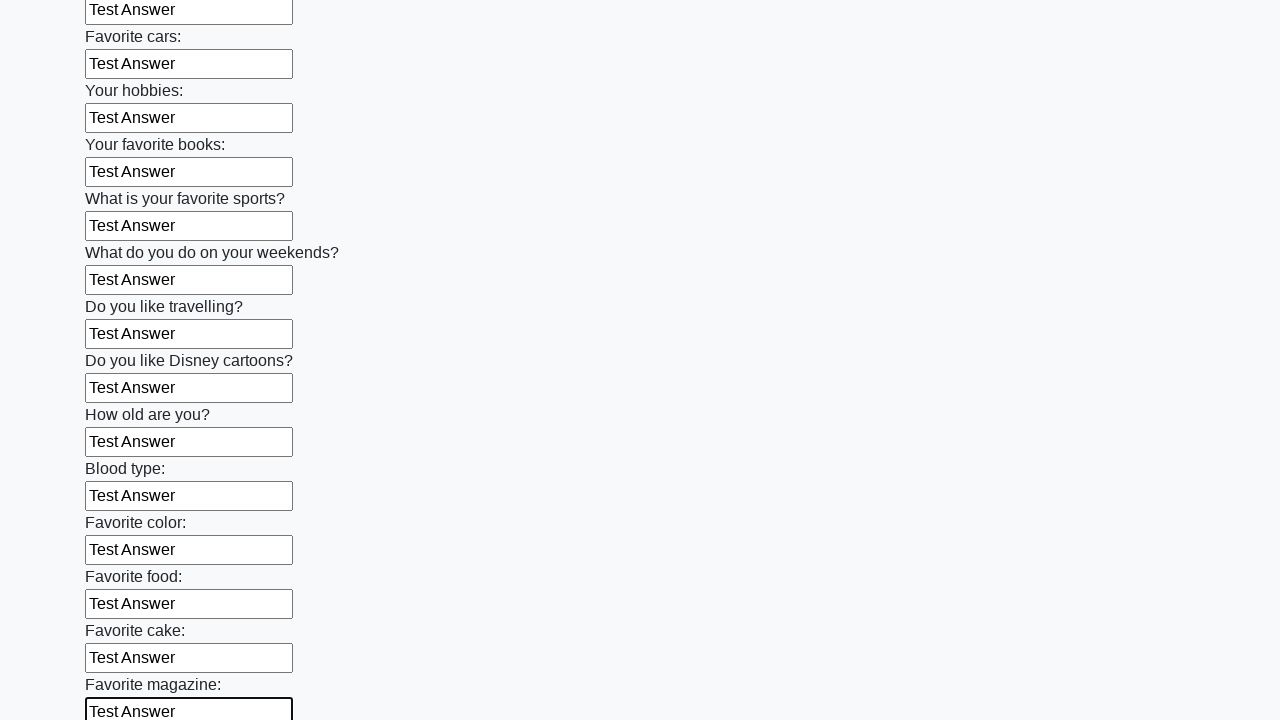

Filled an input field with 'Test Answer' on input >> nth=23
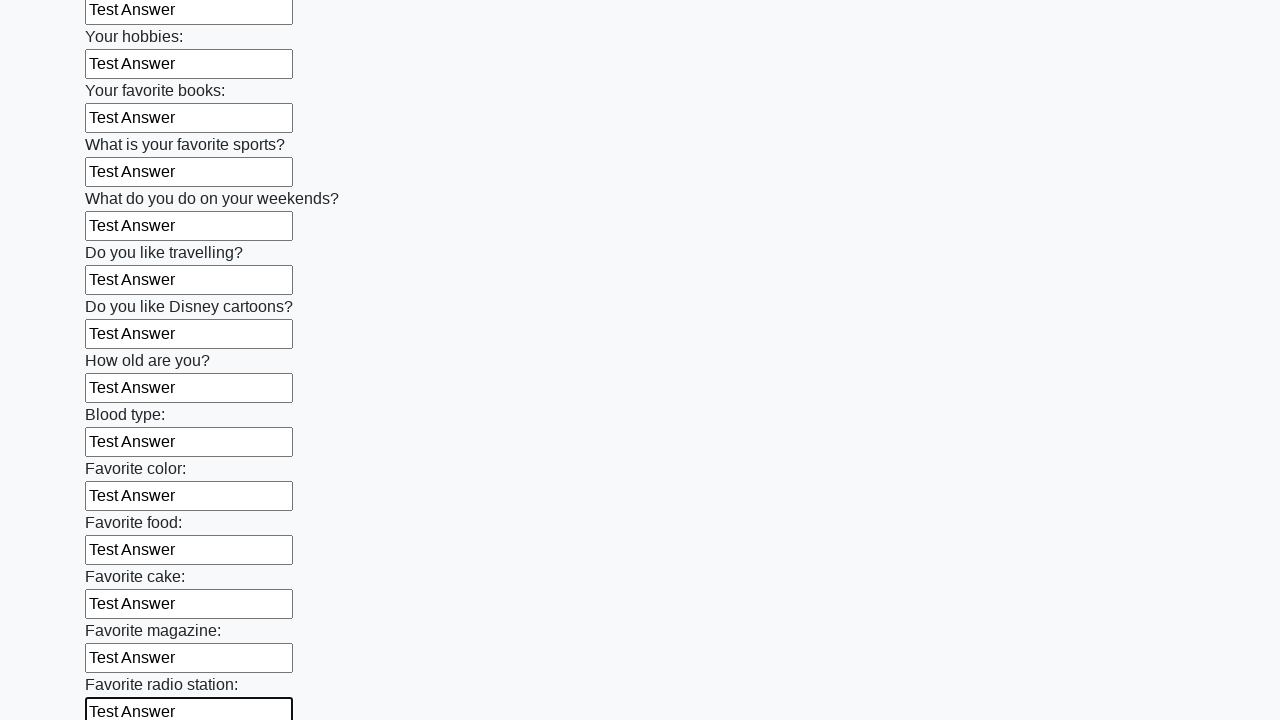

Filled an input field with 'Test Answer' on input >> nth=24
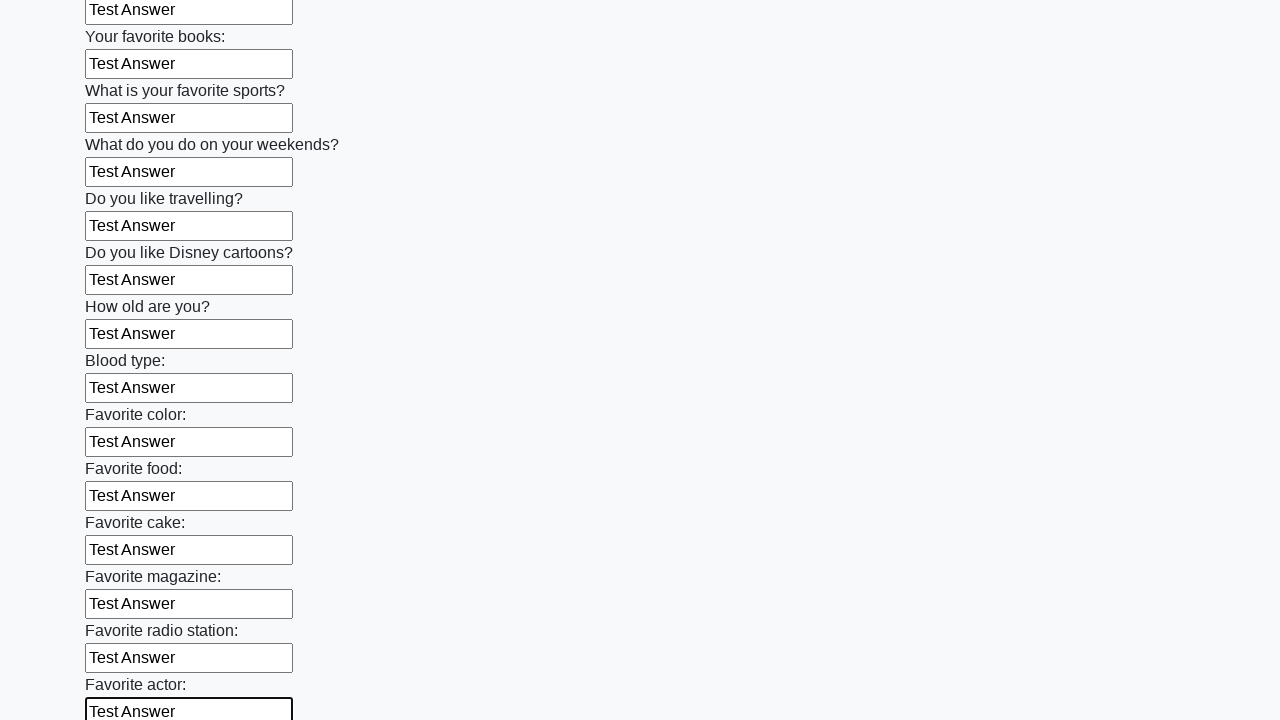

Filled an input field with 'Test Answer' on input >> nth=25
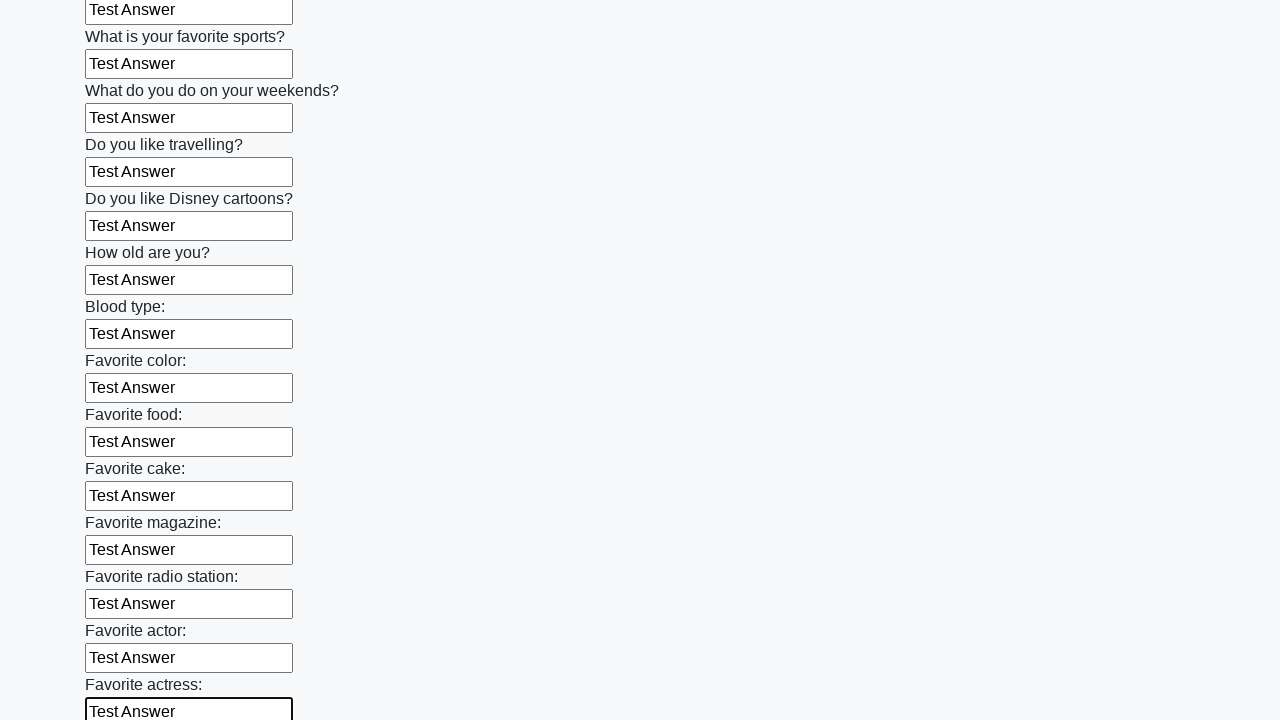

Filled an input field with 'Test Answer' on input >> nth=26
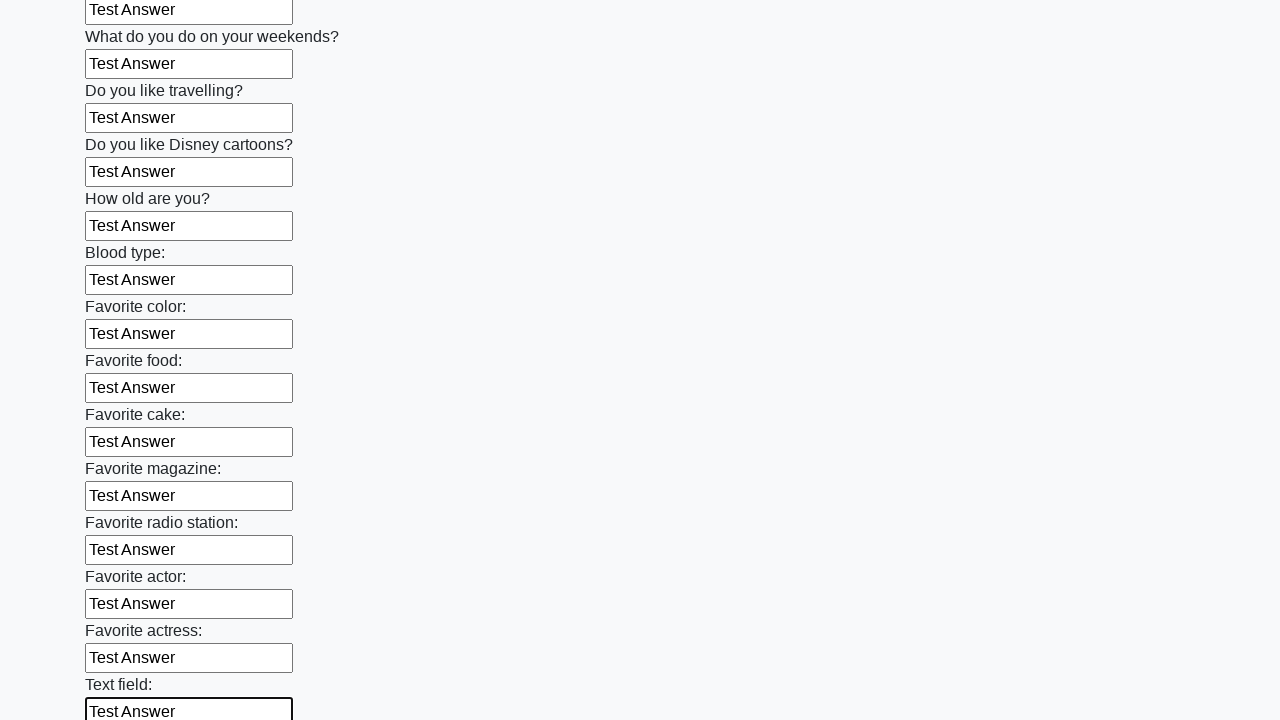

Filled an input field with 'Test Answer' on input >> nth=27
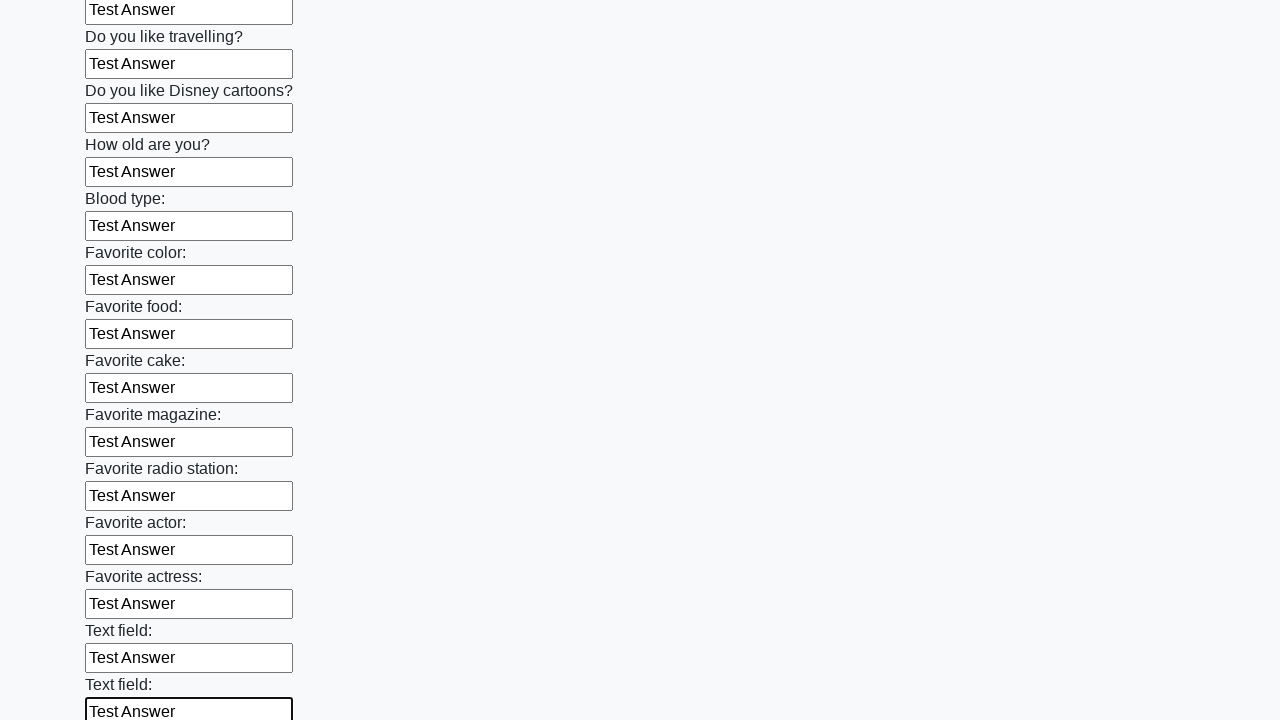

Filled an input field with 'Test Answer' on input >> nth=28
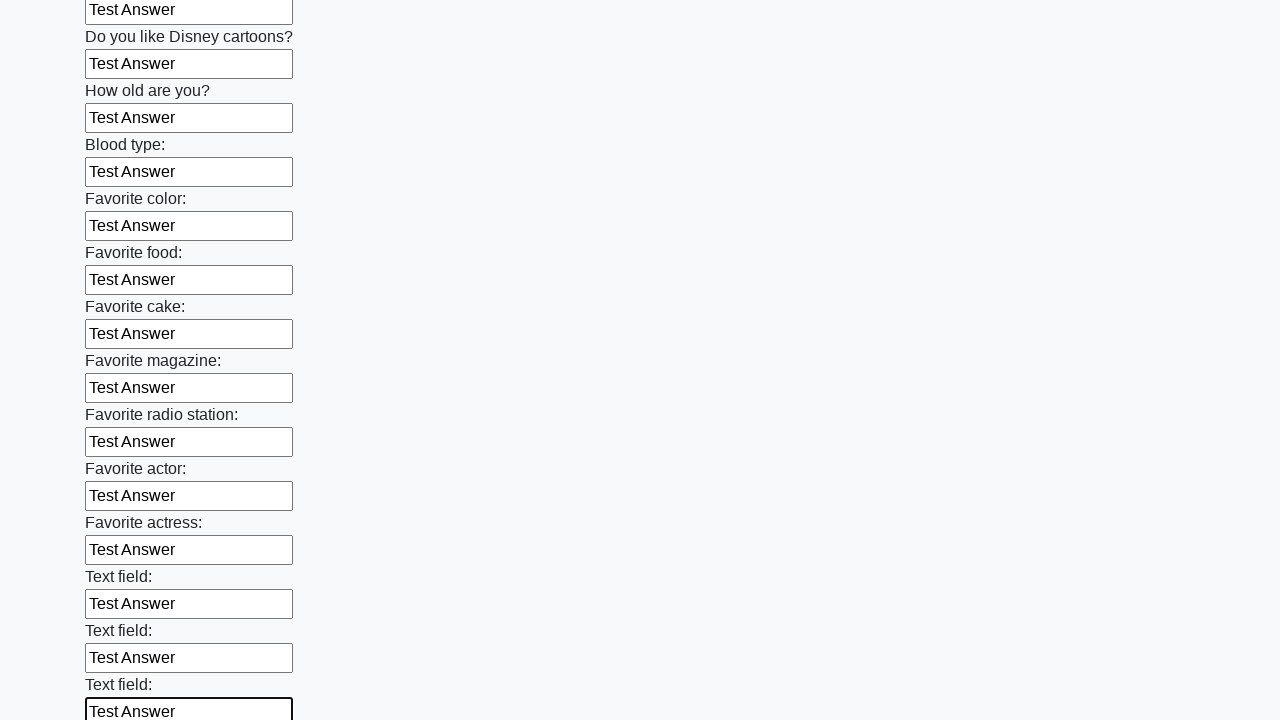

Filled an input field with 'Test Answer' on input >> nth=29
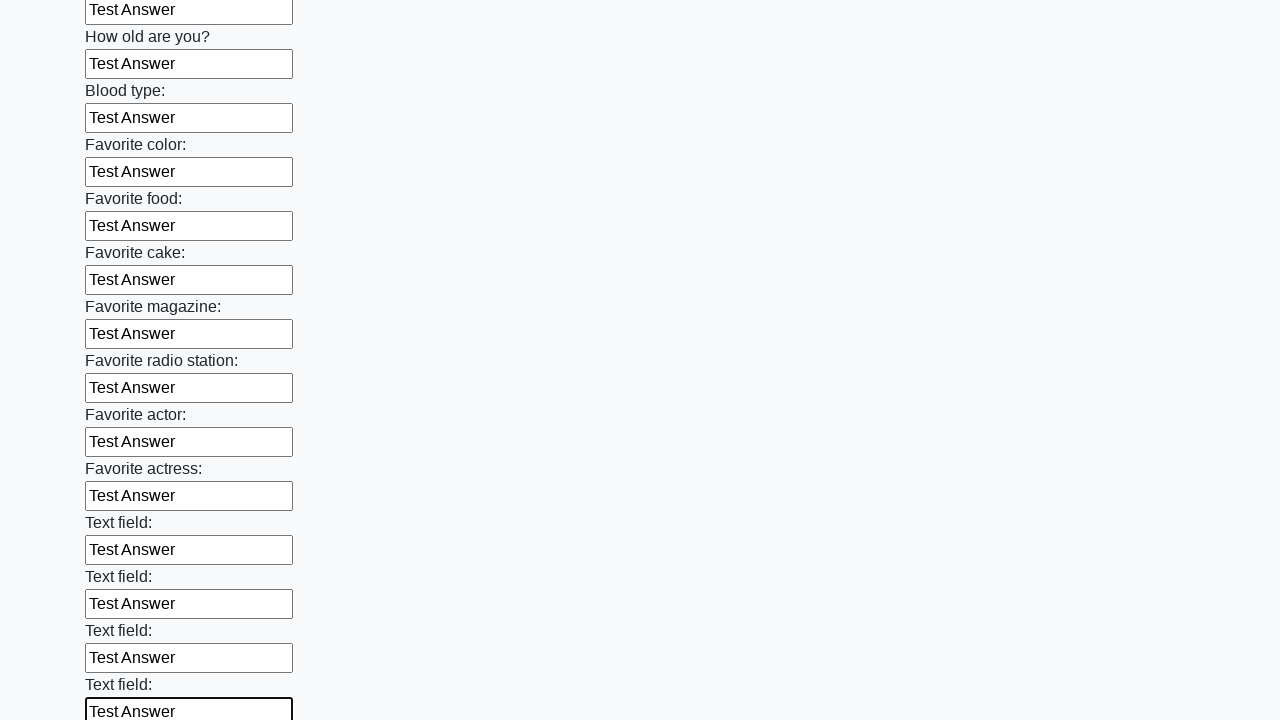

Filled an input field with 'Test Answer' on input >> nth=30
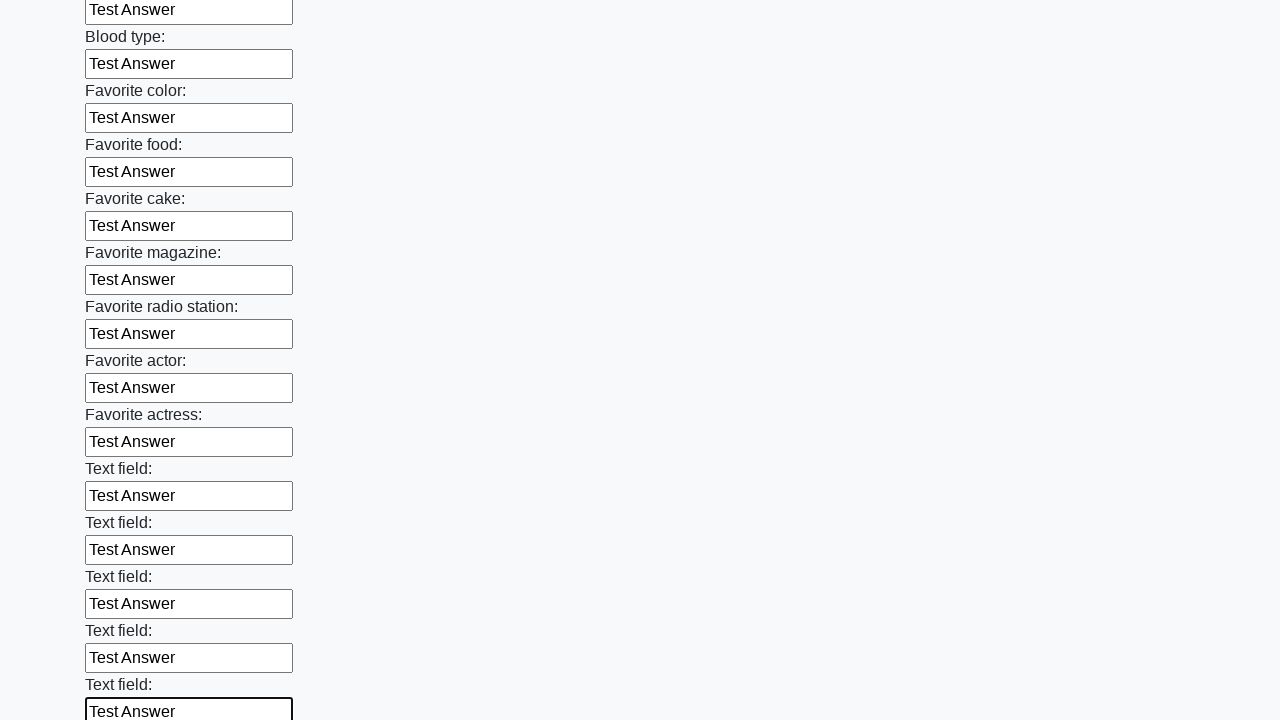

Filled an input field with 'Test Answer' on input >> nth=31
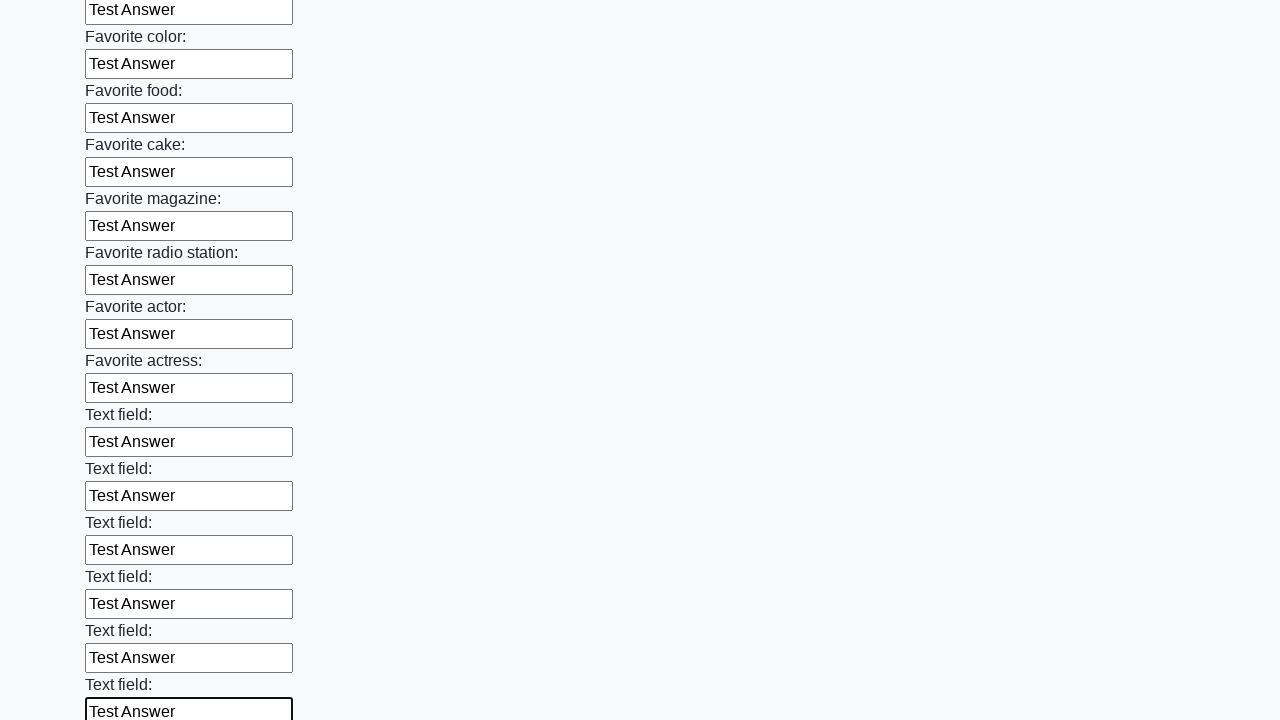

Filled an input field with 'Test Answer' on input >> nth=32
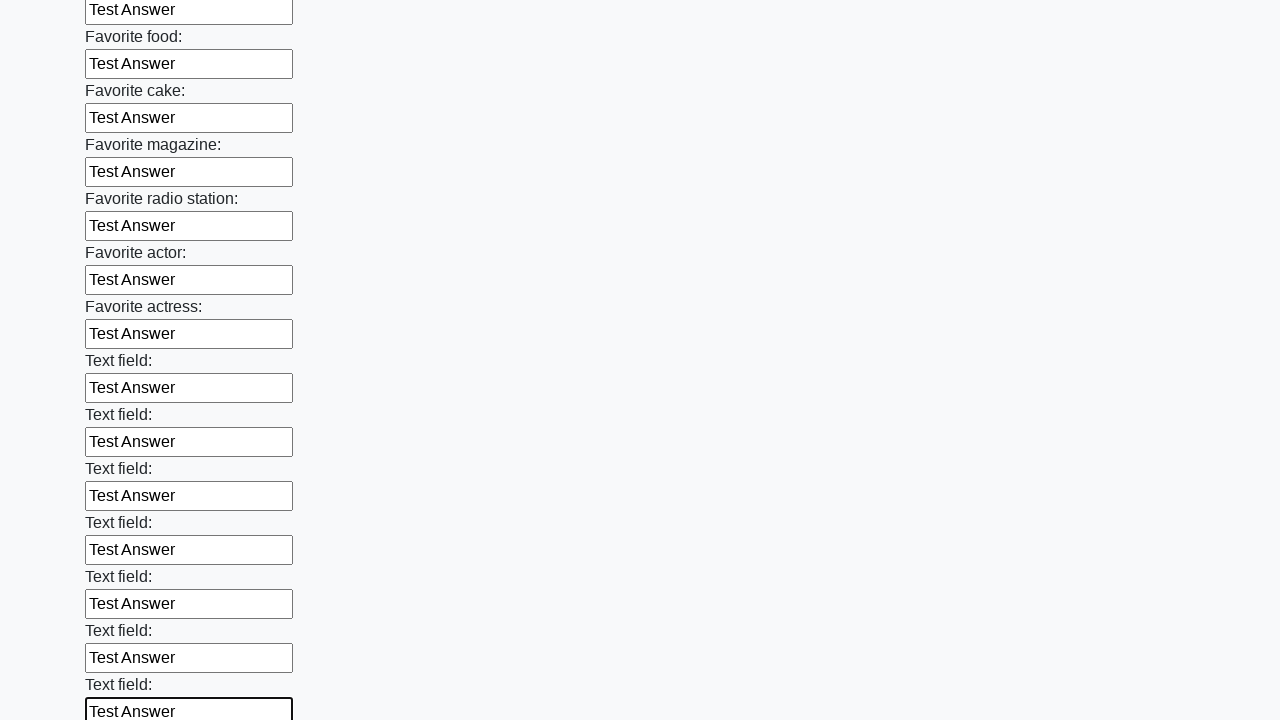

Filled an input field with 'Test Answer' on input >> nth=33
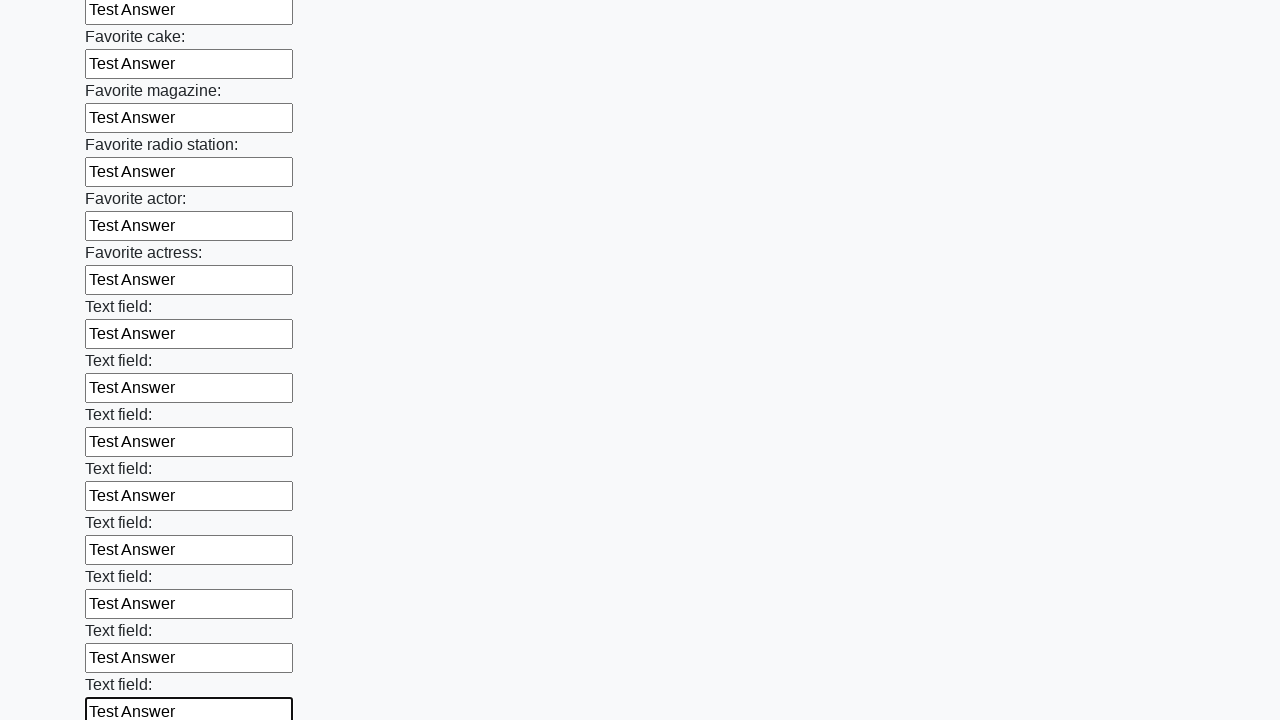

Filled an input field with 'Test Answer' on input >> nth=34
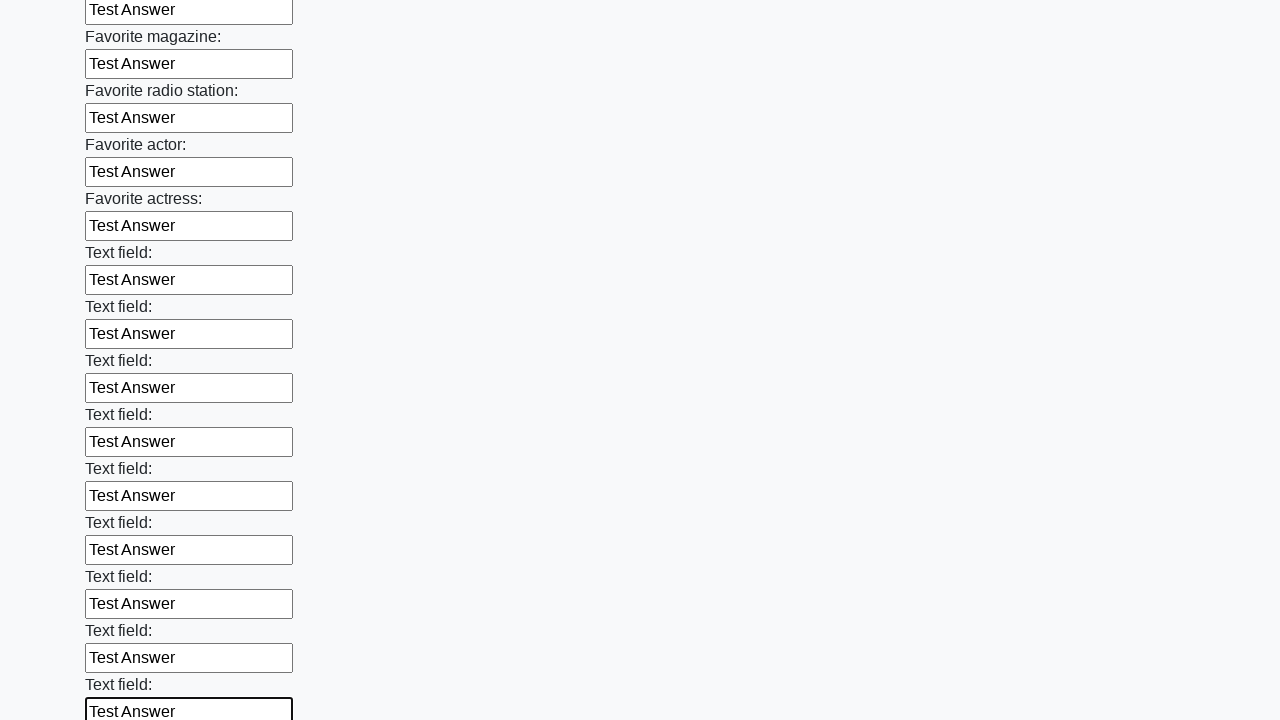

Filled an input field with 'Test Answer' on input >> nth=35
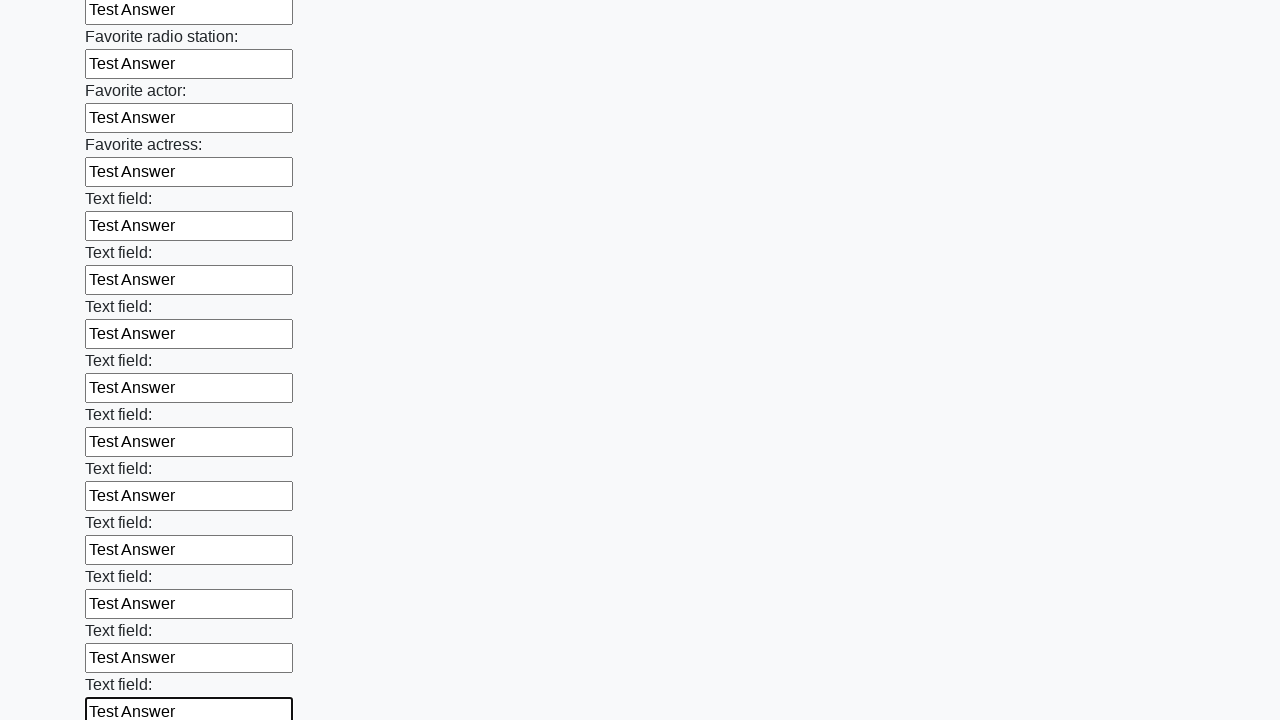

Filled an input field with 'Test Answer' on input >> nth=36
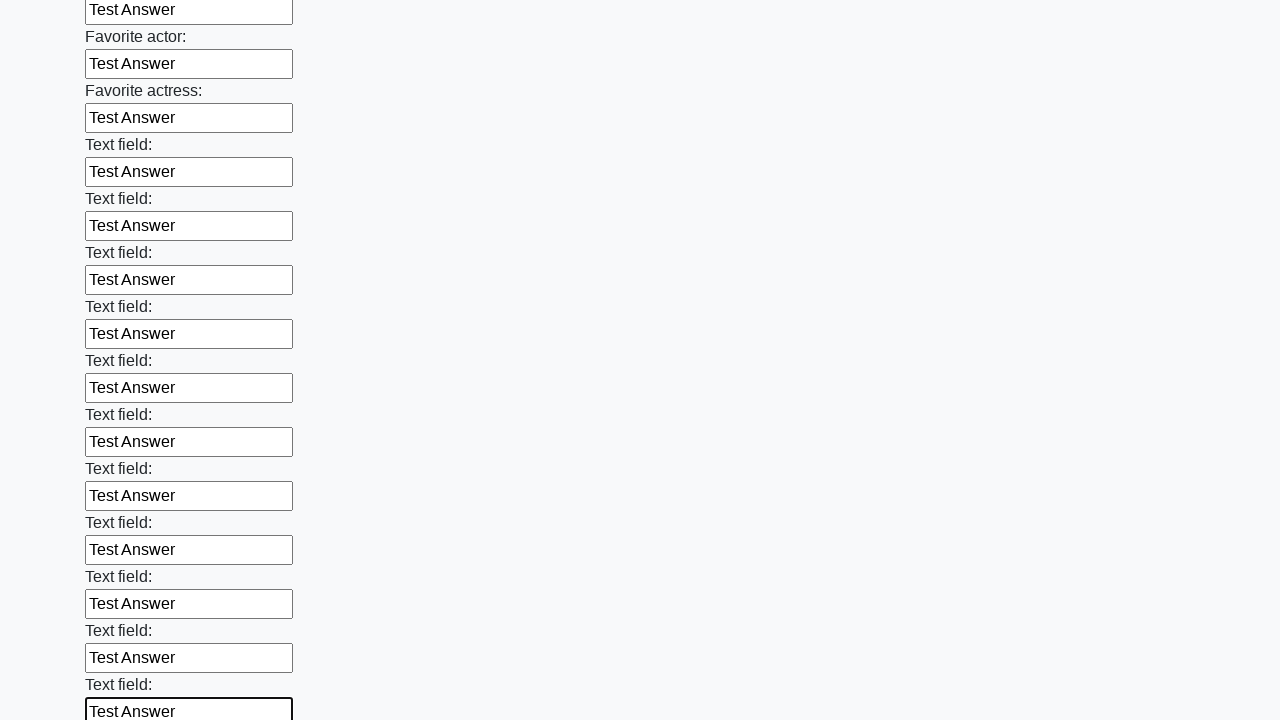

Filled an input field with 'Test Answer' on input >> nth=37
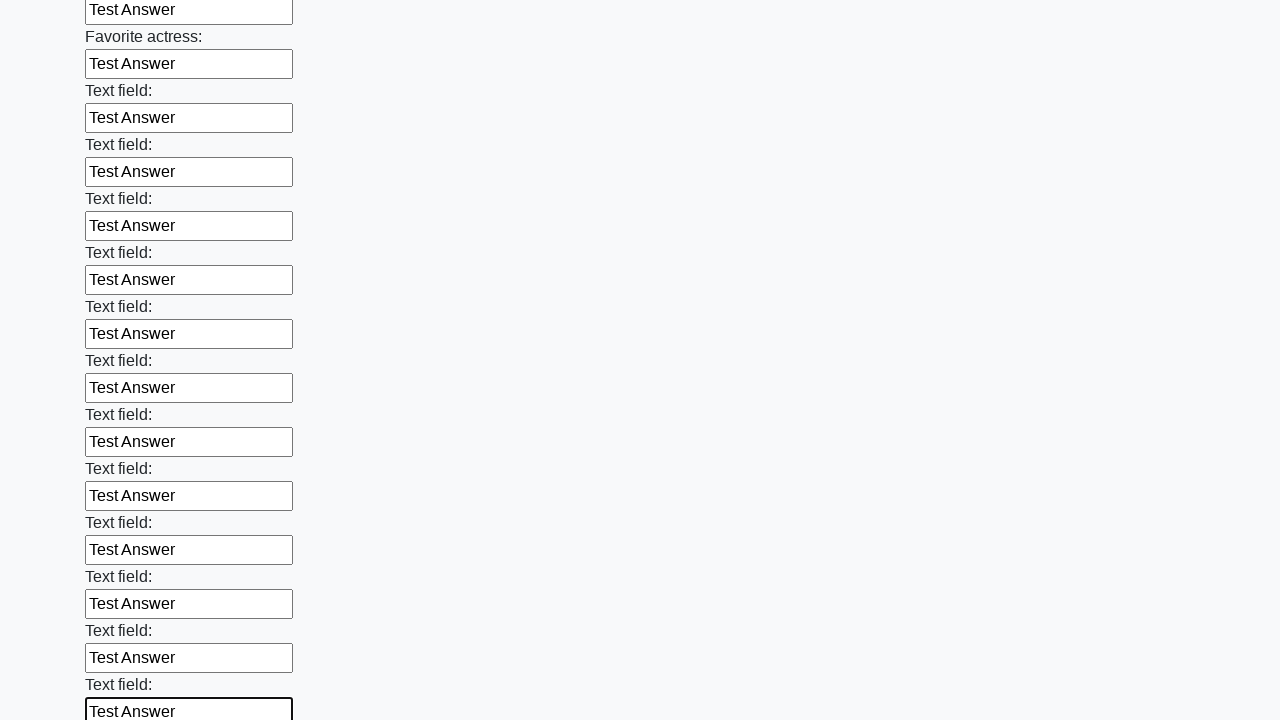

Filled an input field with 'Test Answer' on input >> nth=38
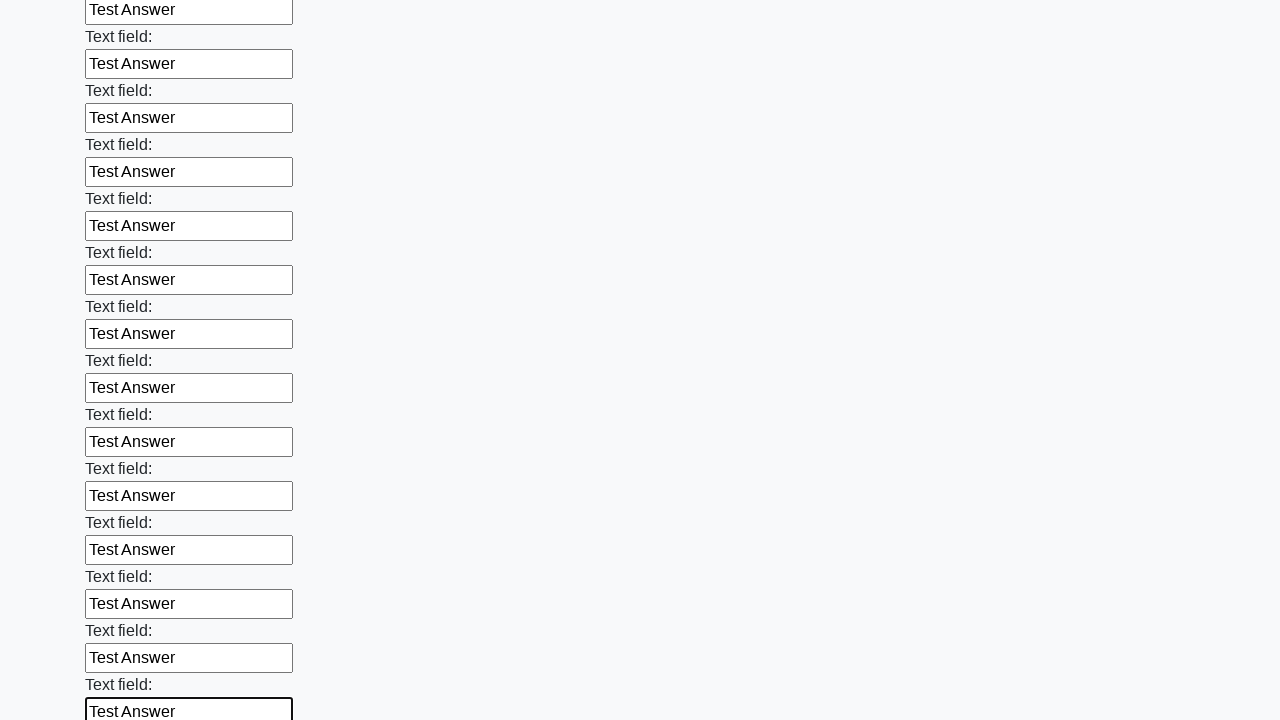

Filled an input field with 'Test Answer' on input >> nth=39
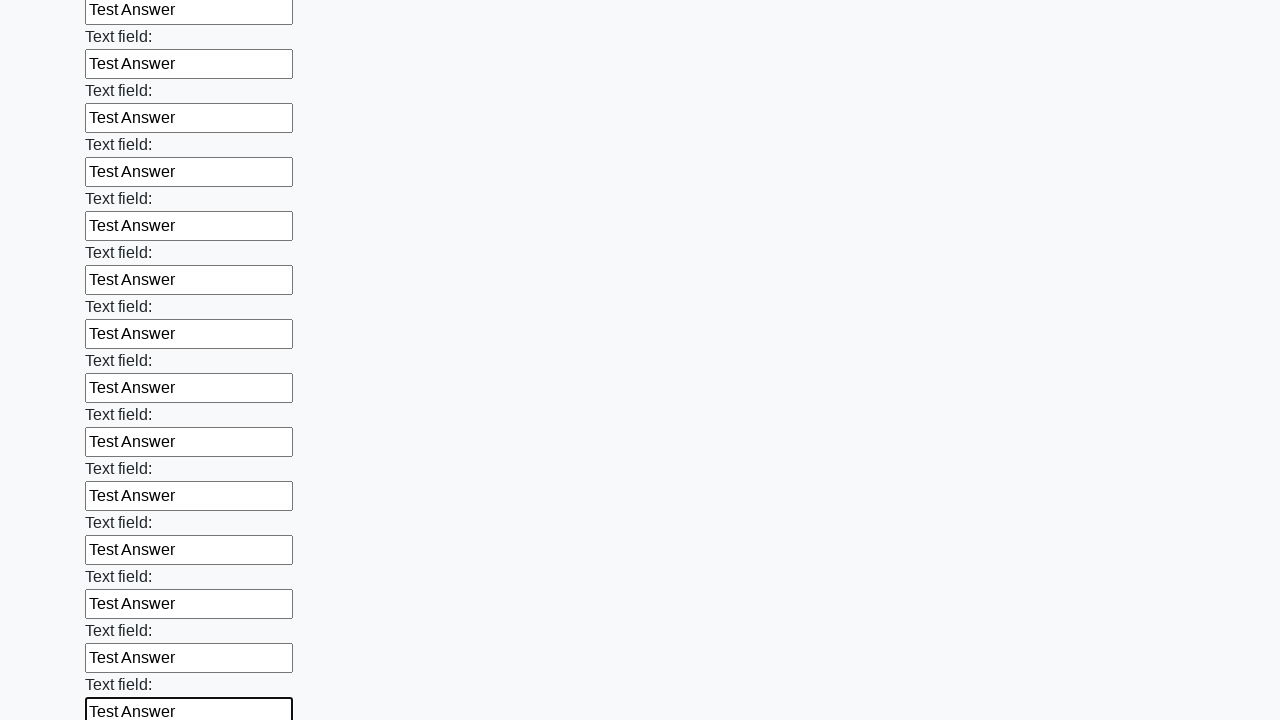

Filled an input field with 'Test Answer' on input >> nth=40
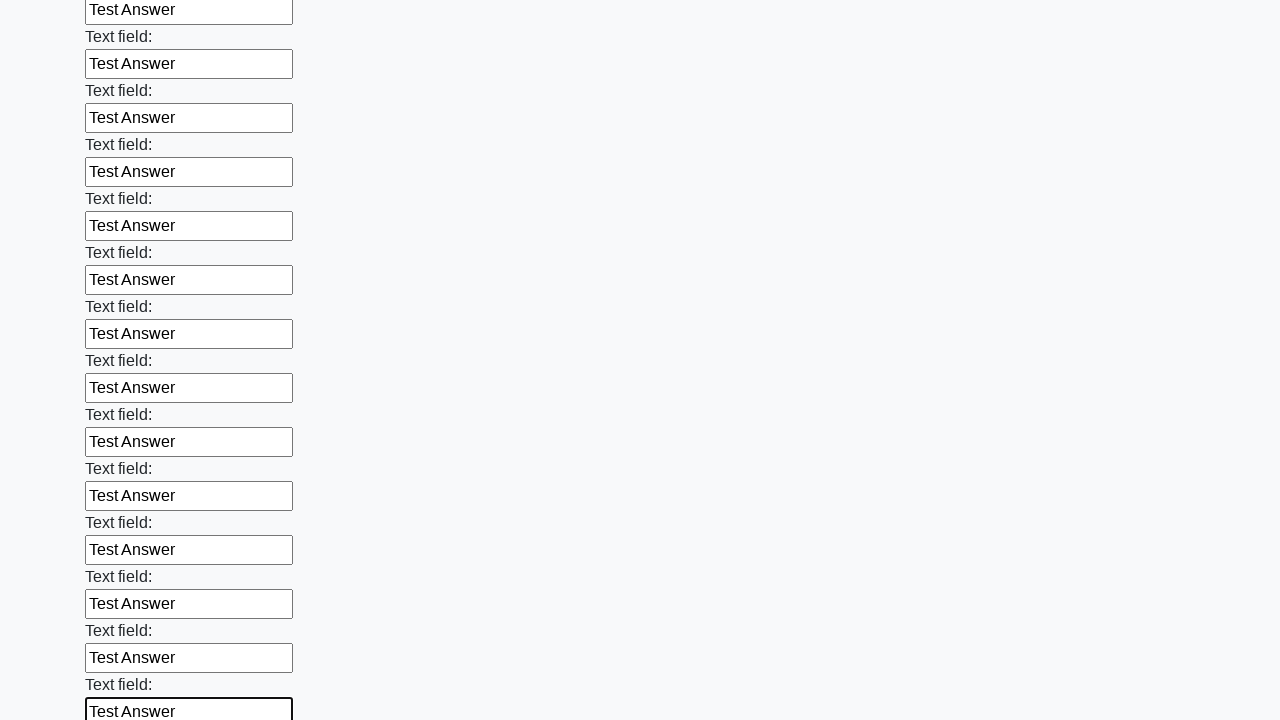

Filled an input field with 'Test Answer' on input >> nth=41
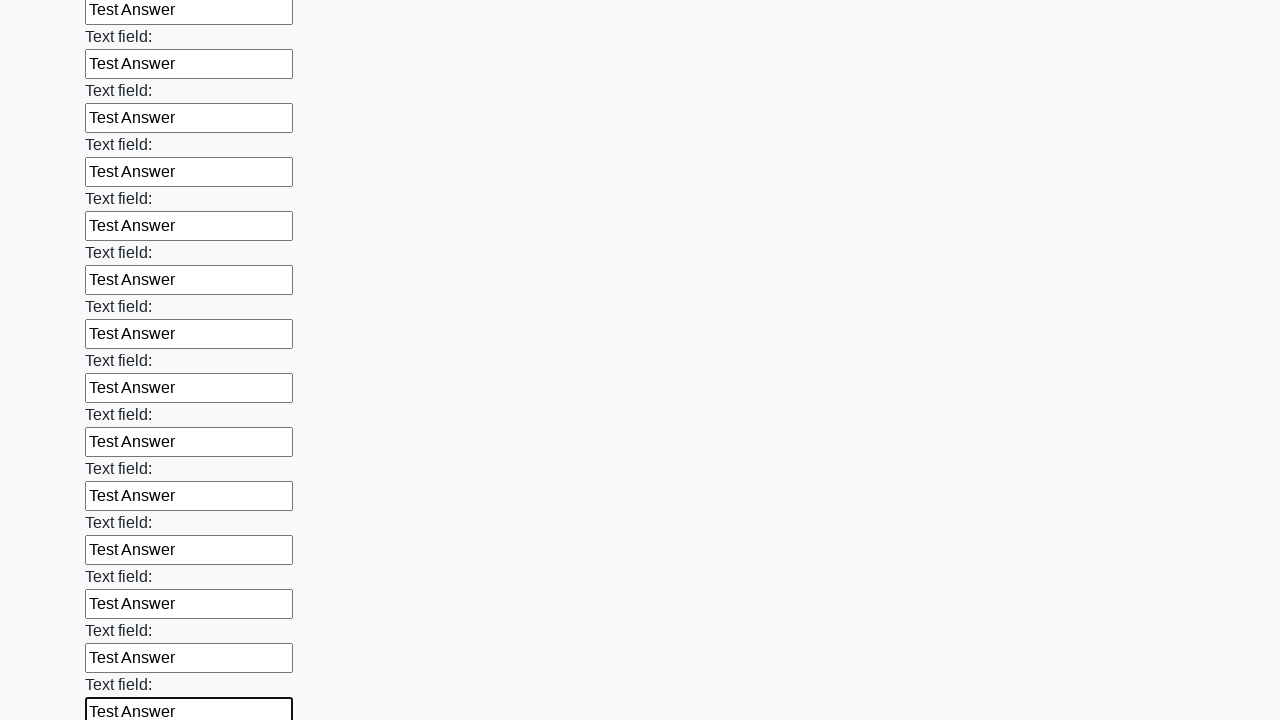

Filled an input field with 'Test Answer' on input >> nth=42
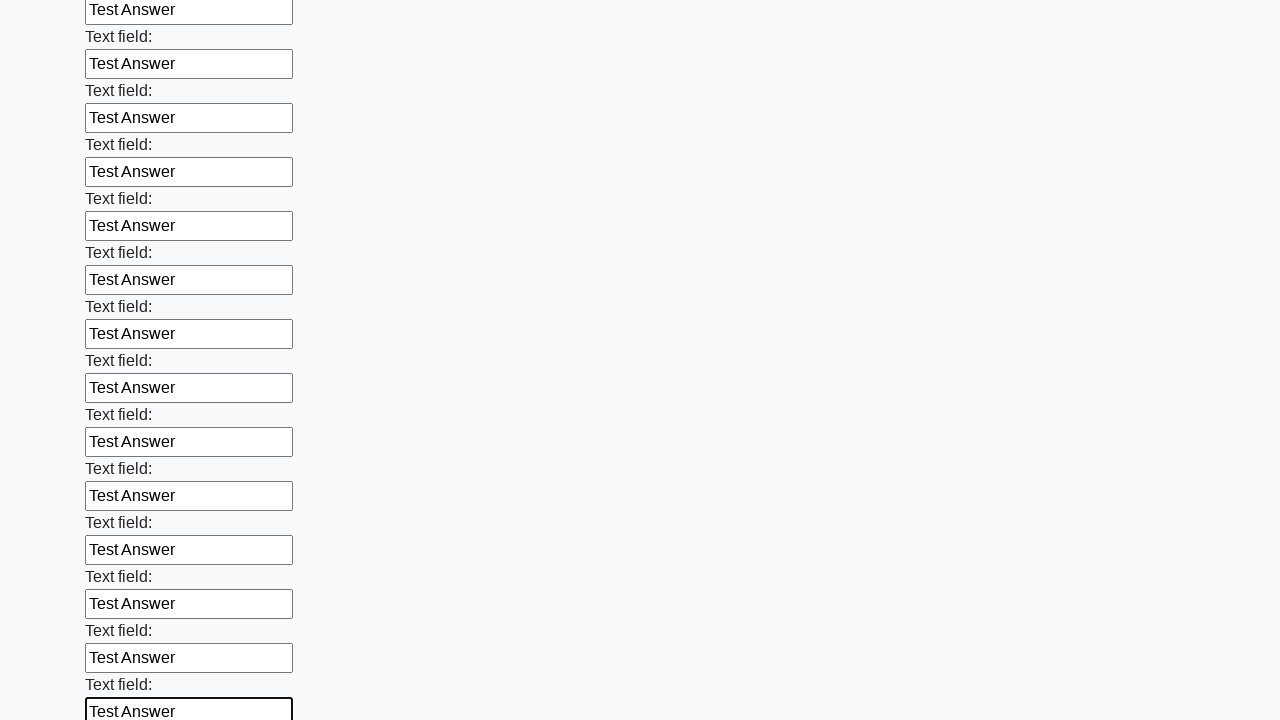

Filled an input field with 'Test Answer' on input >> nth=43
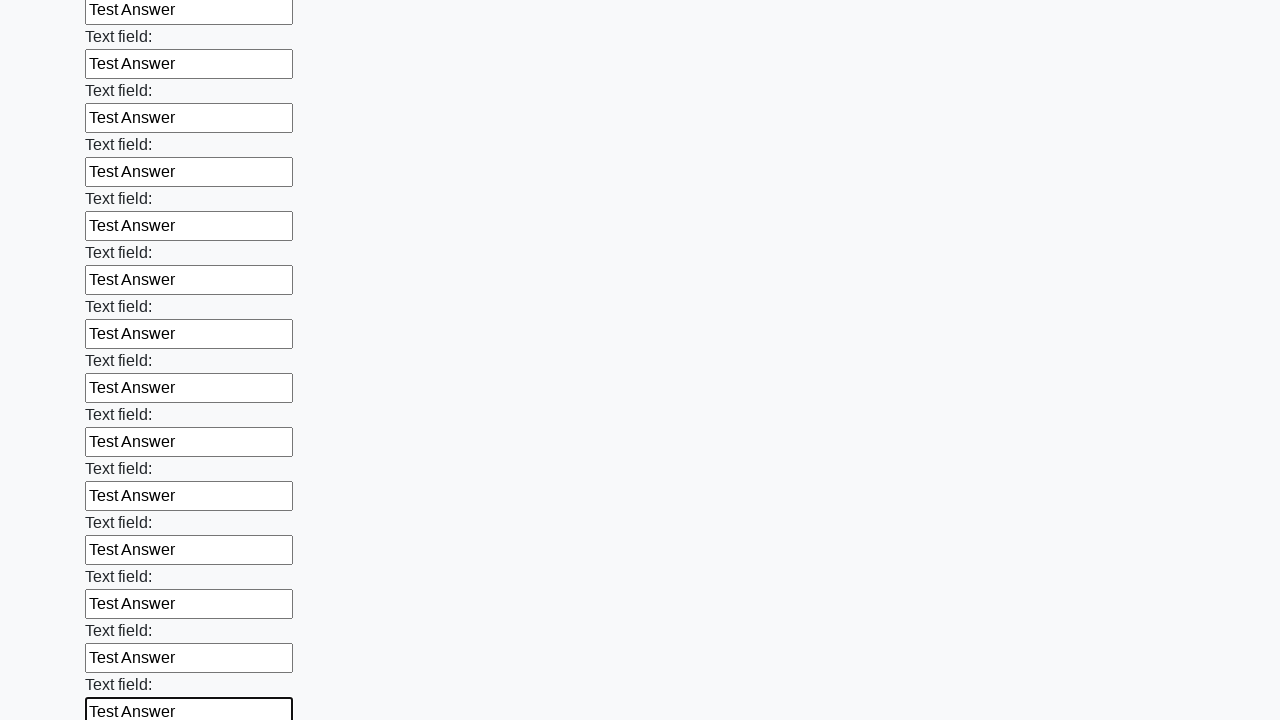

Filled an input field with 'Test Answer' on input >> nth=44
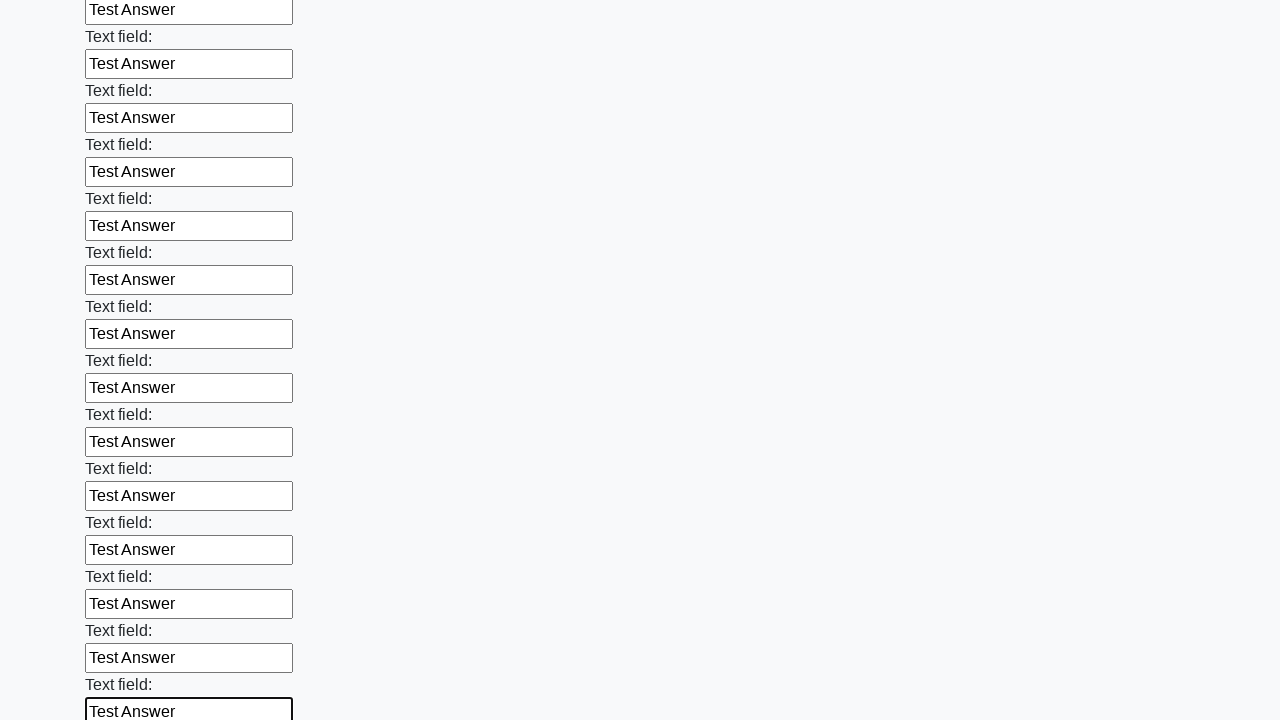

Filled an input field with 'Test Answer' on input >> nth=45
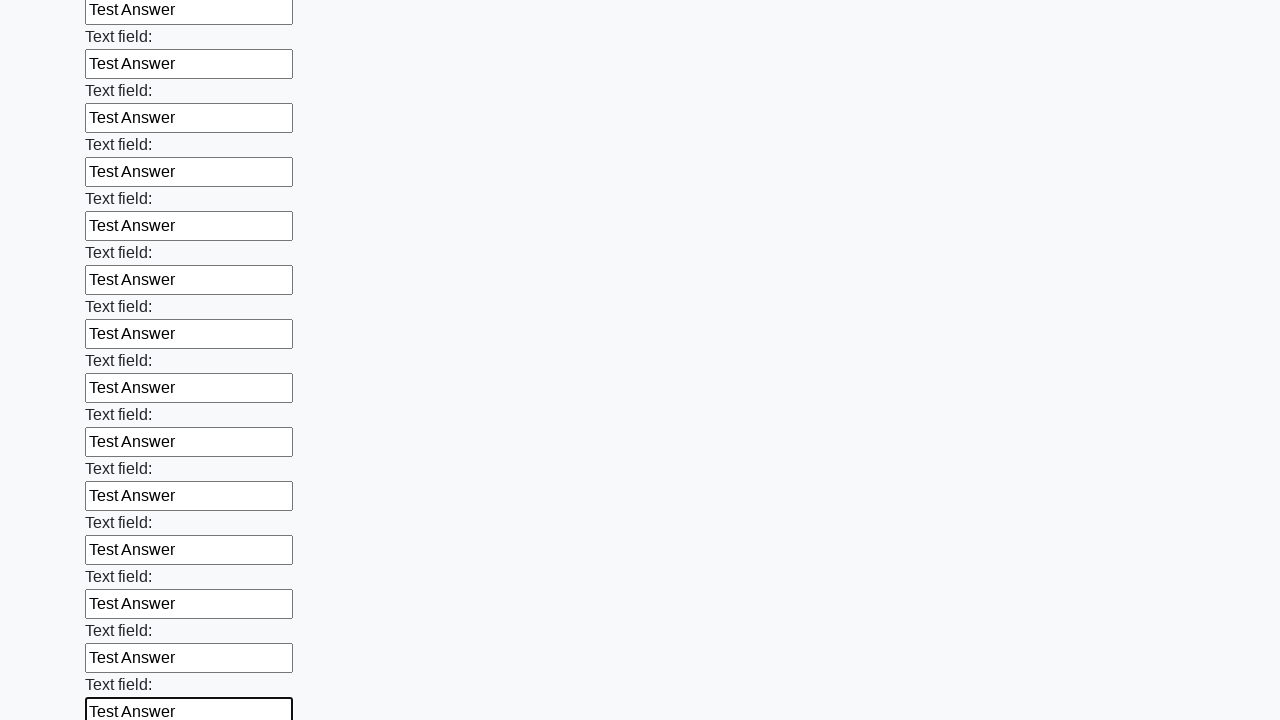

Filled an input field with 'Test Answer' on input >> nth=46
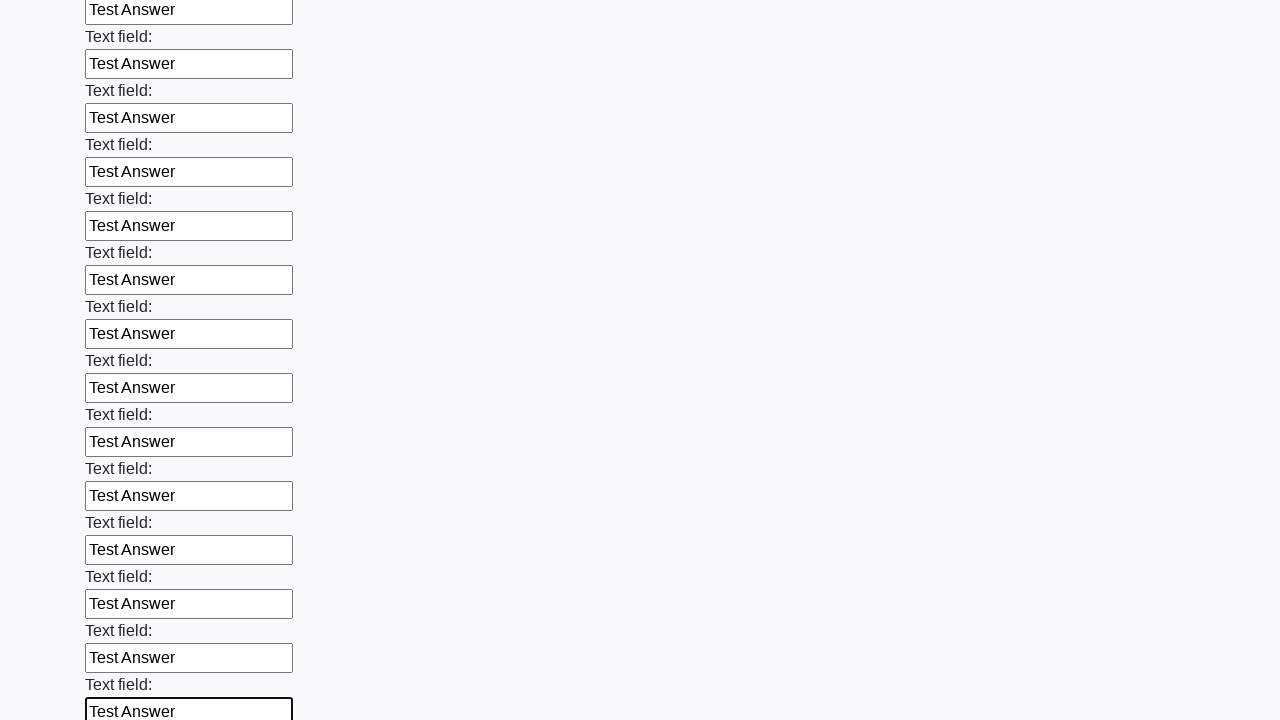

Filled an input field with 'Test Answer' on input >> nth=47
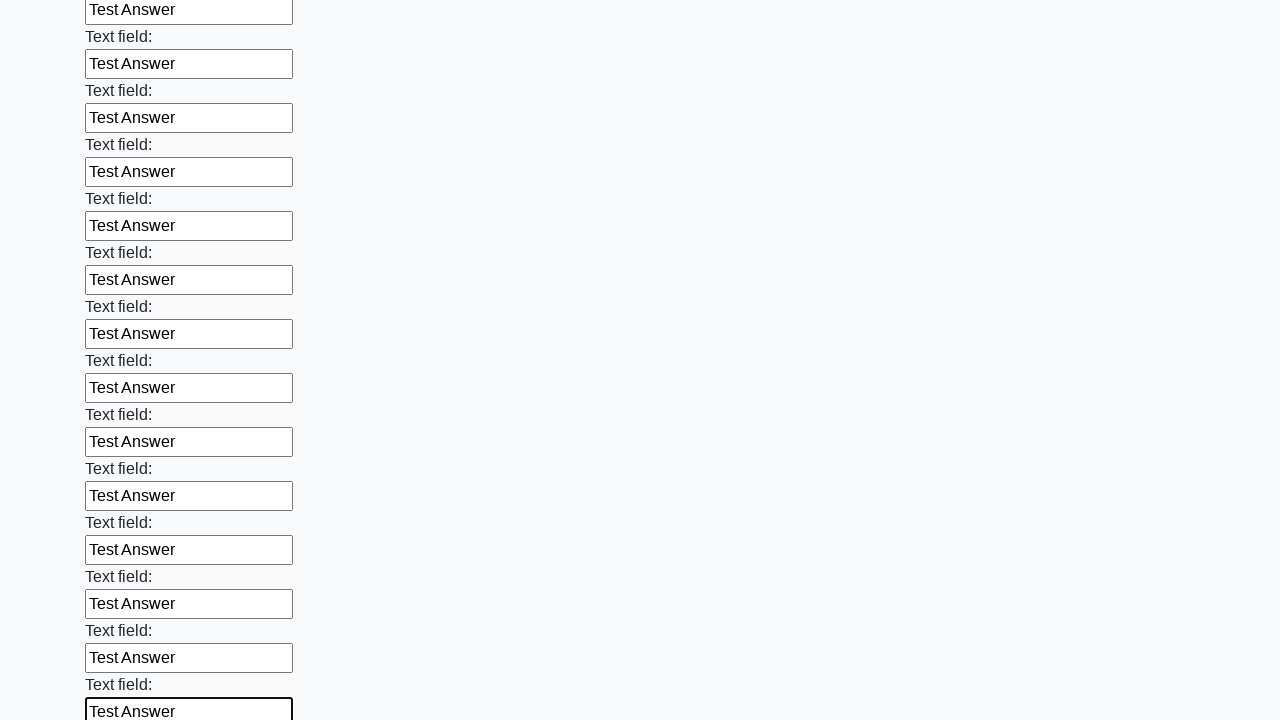

Filled an input field with 'Test Answer' on input >> nth=48
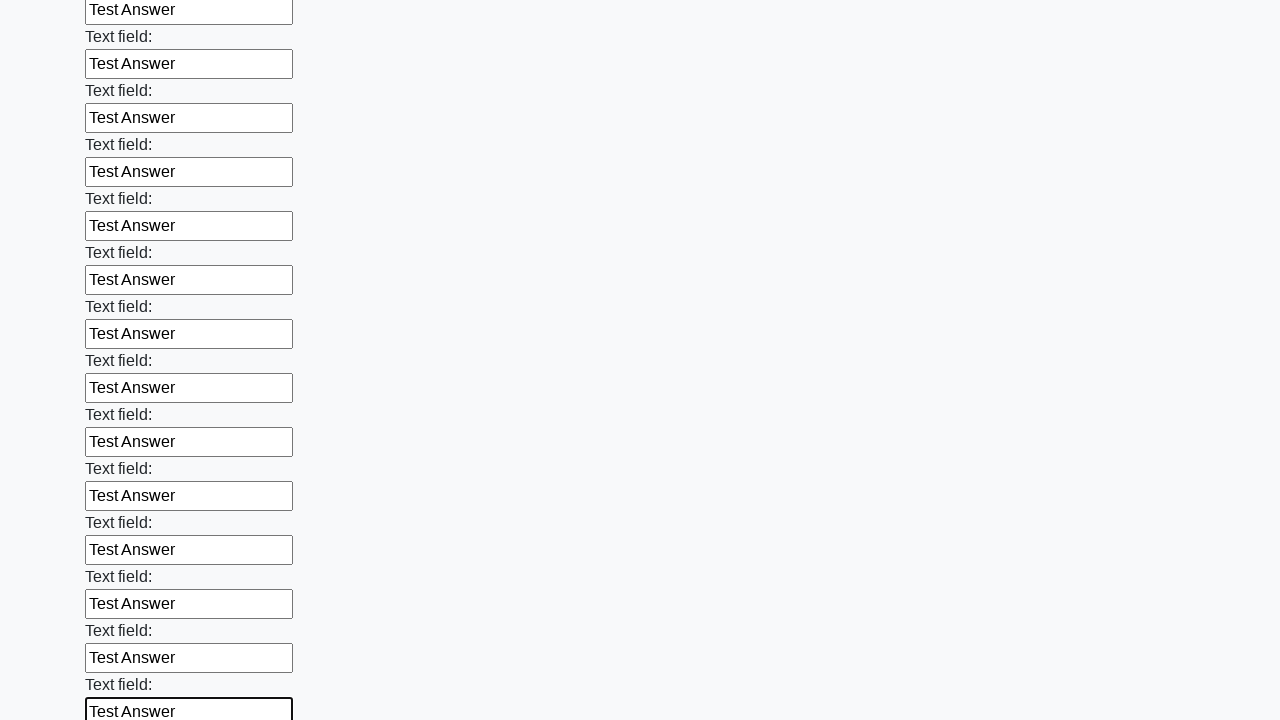

Filled an input field with 'Test Answer' on input >> nth=49
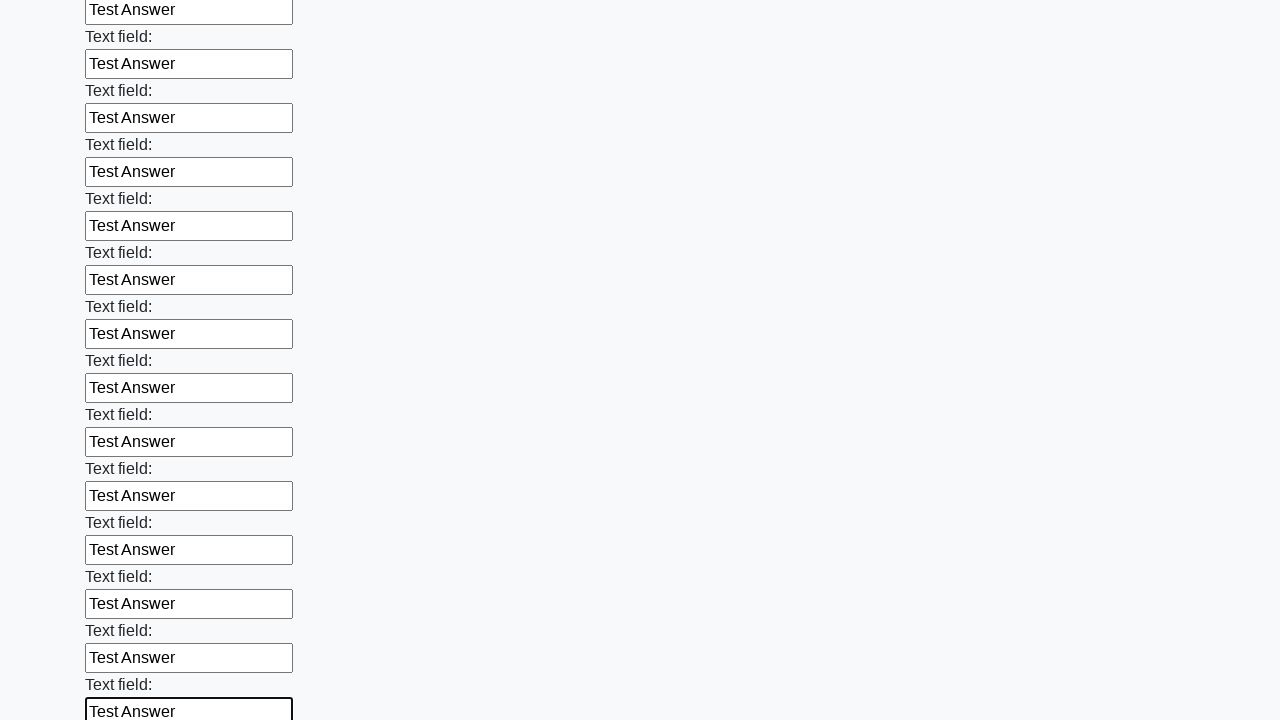

Filled an input field with 'Test Answer' on input >> nth=50
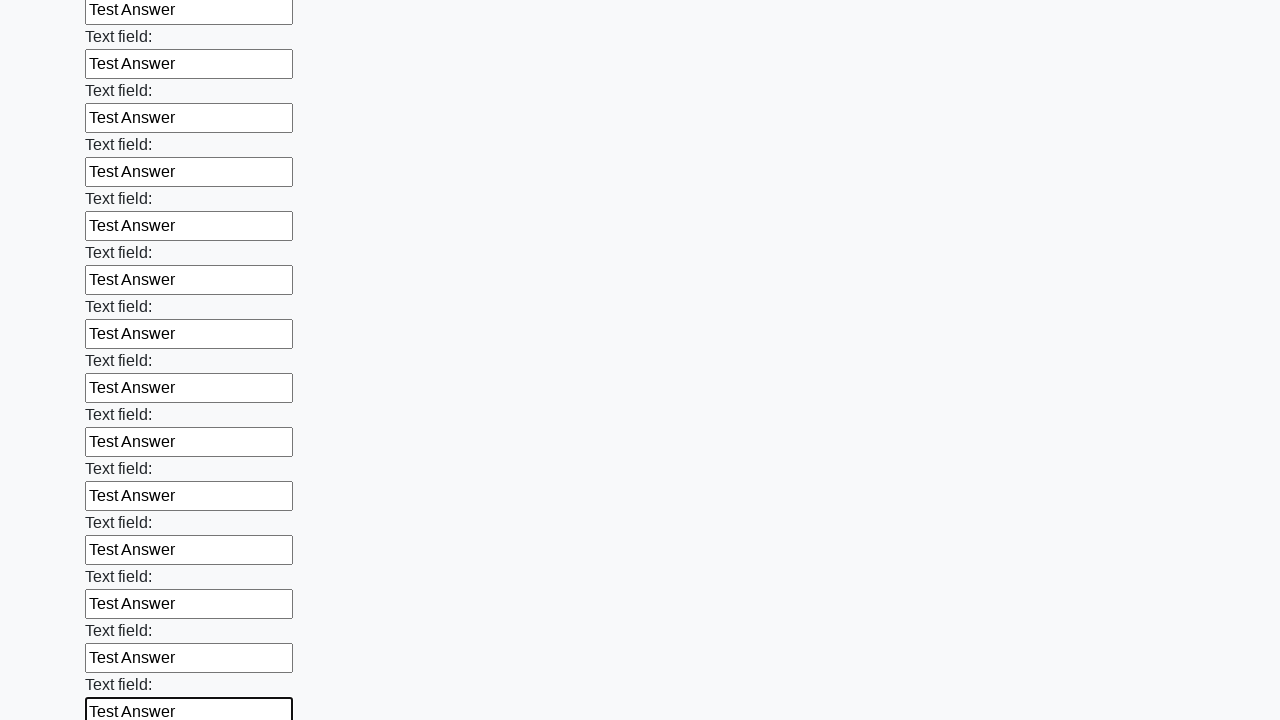

Filled an input field with 'Test Answer' on input >> nth=51
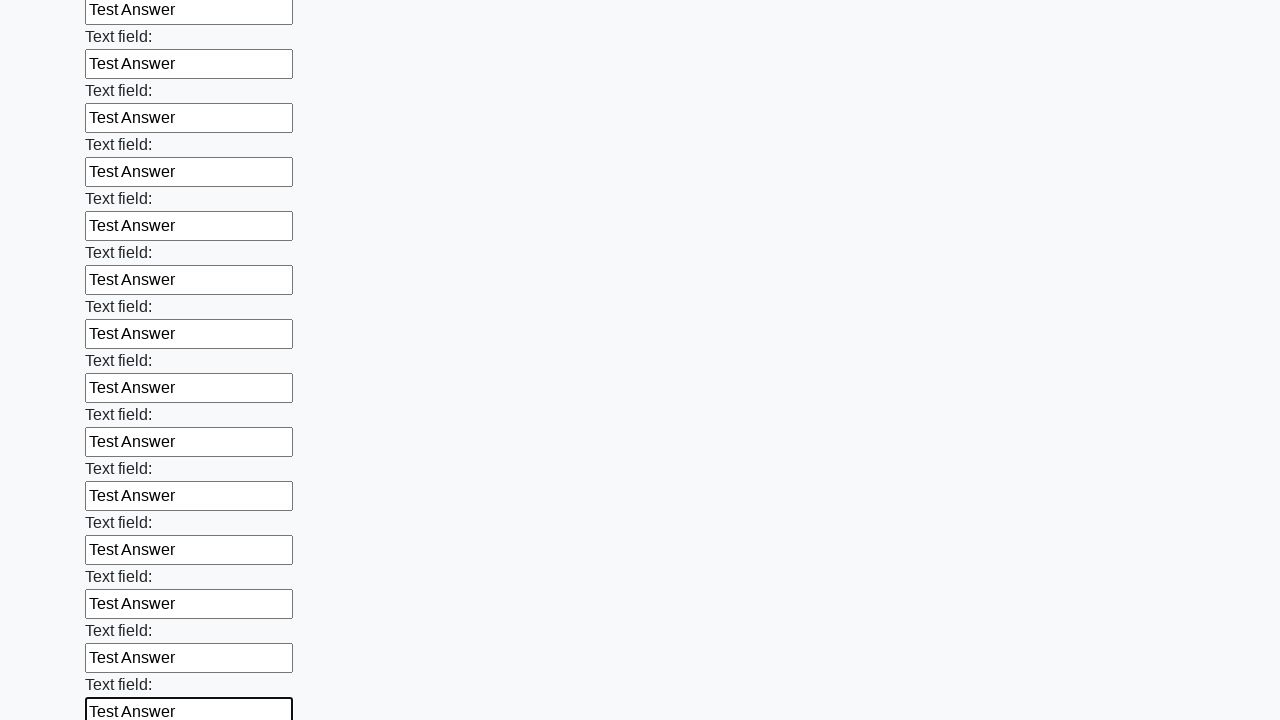

Filled an input field with 'Test Answer' on input >> nth=52
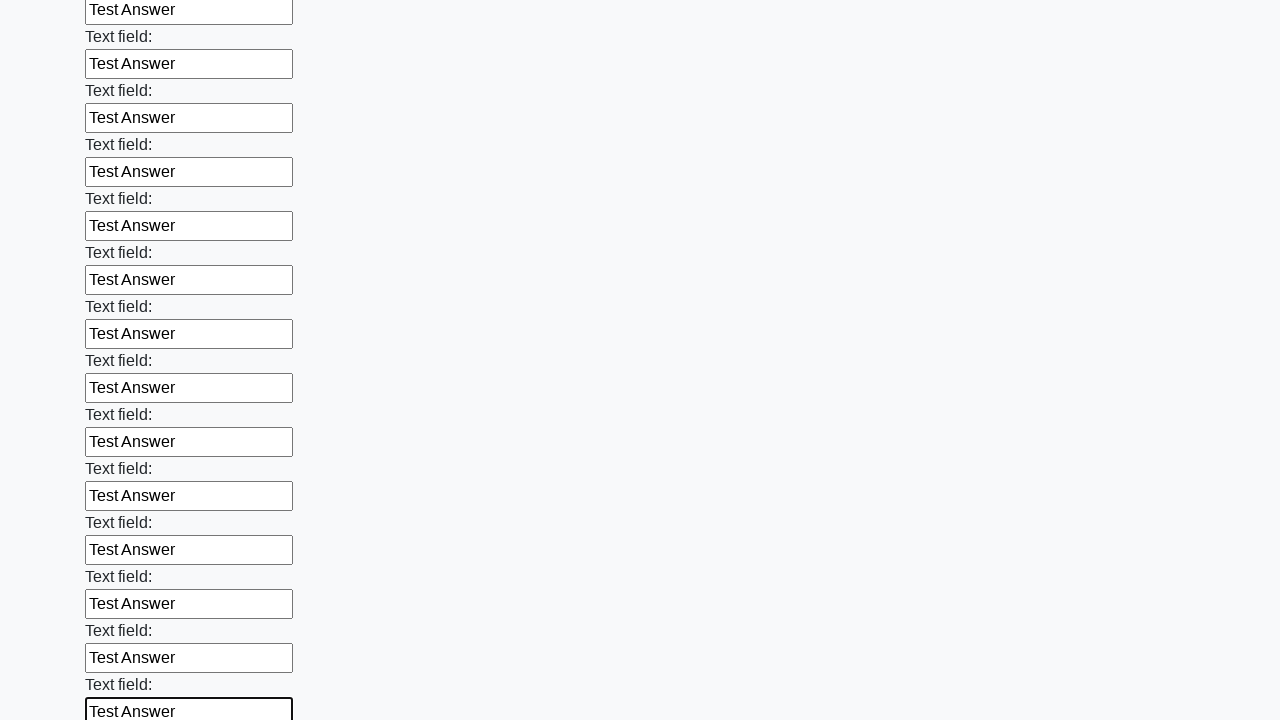

Filled an input field with 'Test Answer' on input >> nth=53
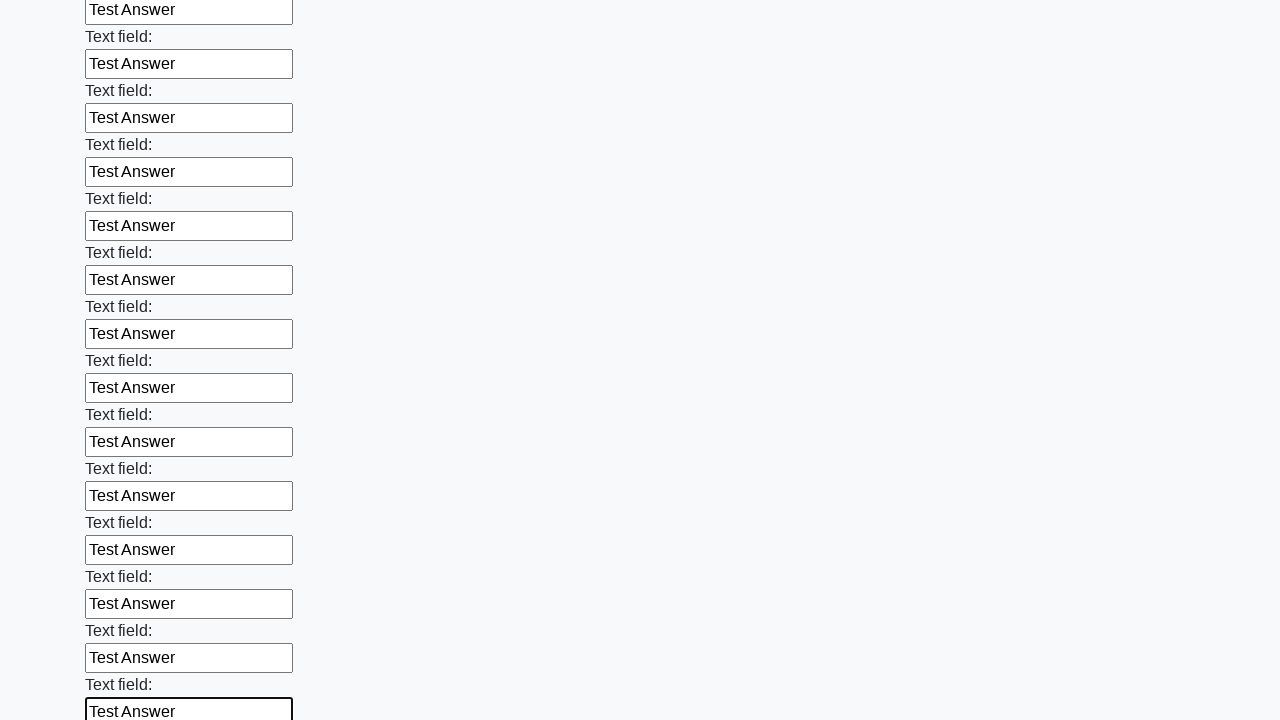

Filled an input field with 'Test Answer' on input >> nth=54
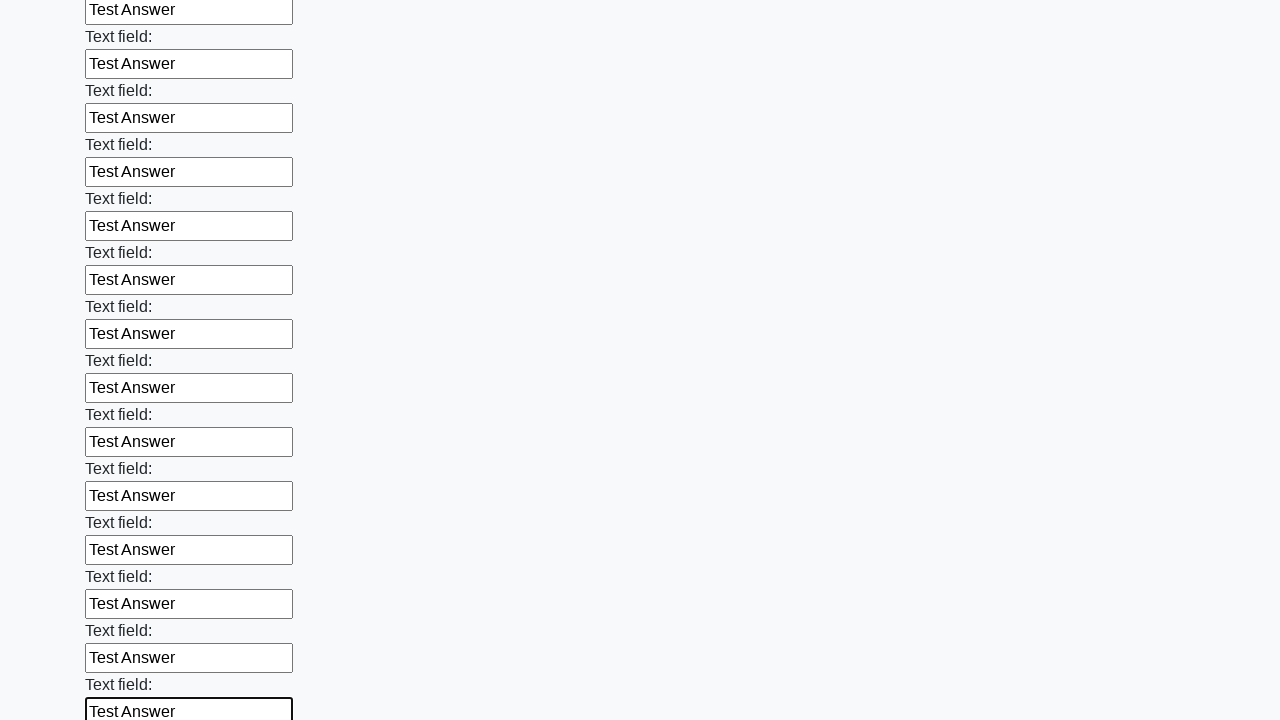

Filled an input field with 'Test Answer' on input >> nth=55
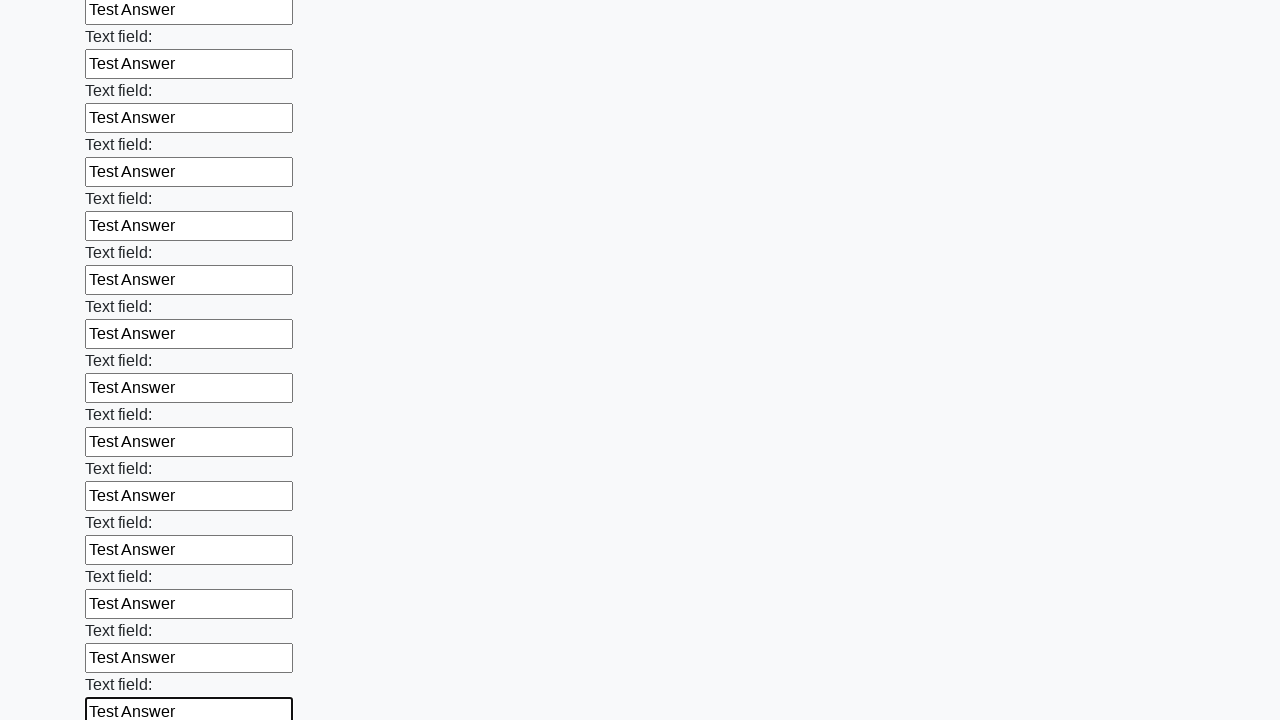

Filled an input field with 'Test Answer' on input >> nth=56
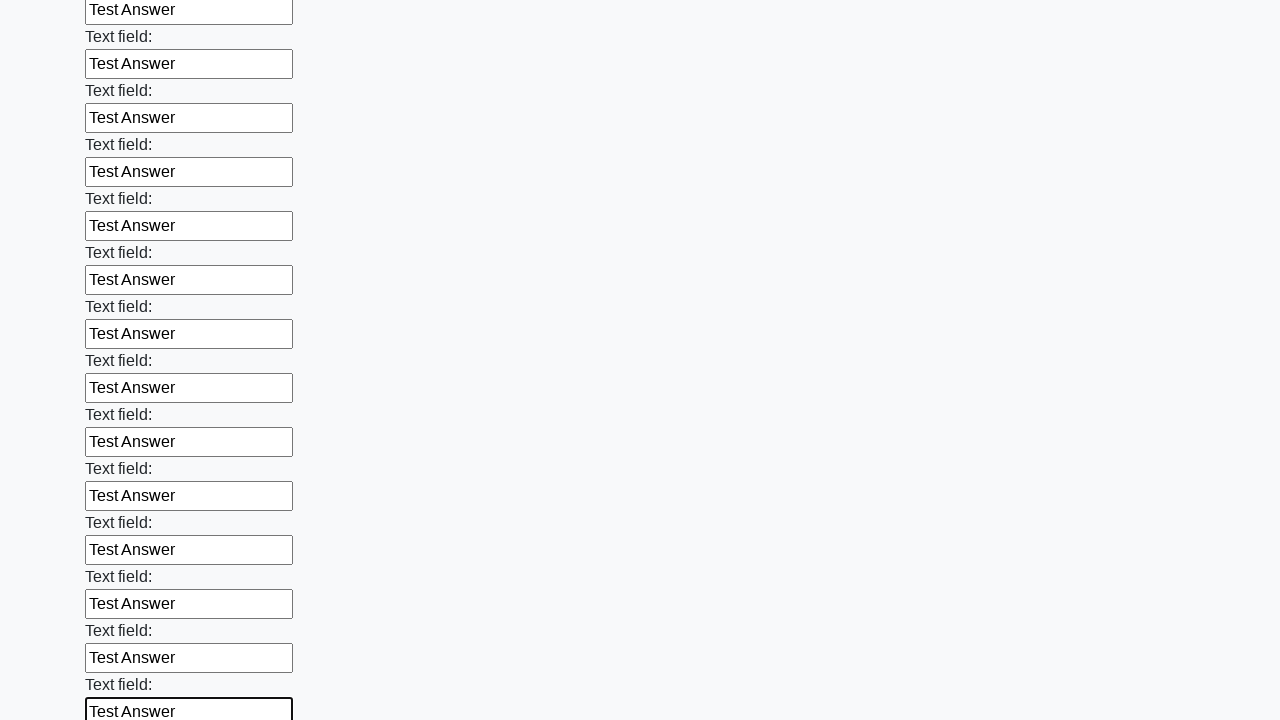

Filled an input field with 'Test Answer' on input >> nth=57
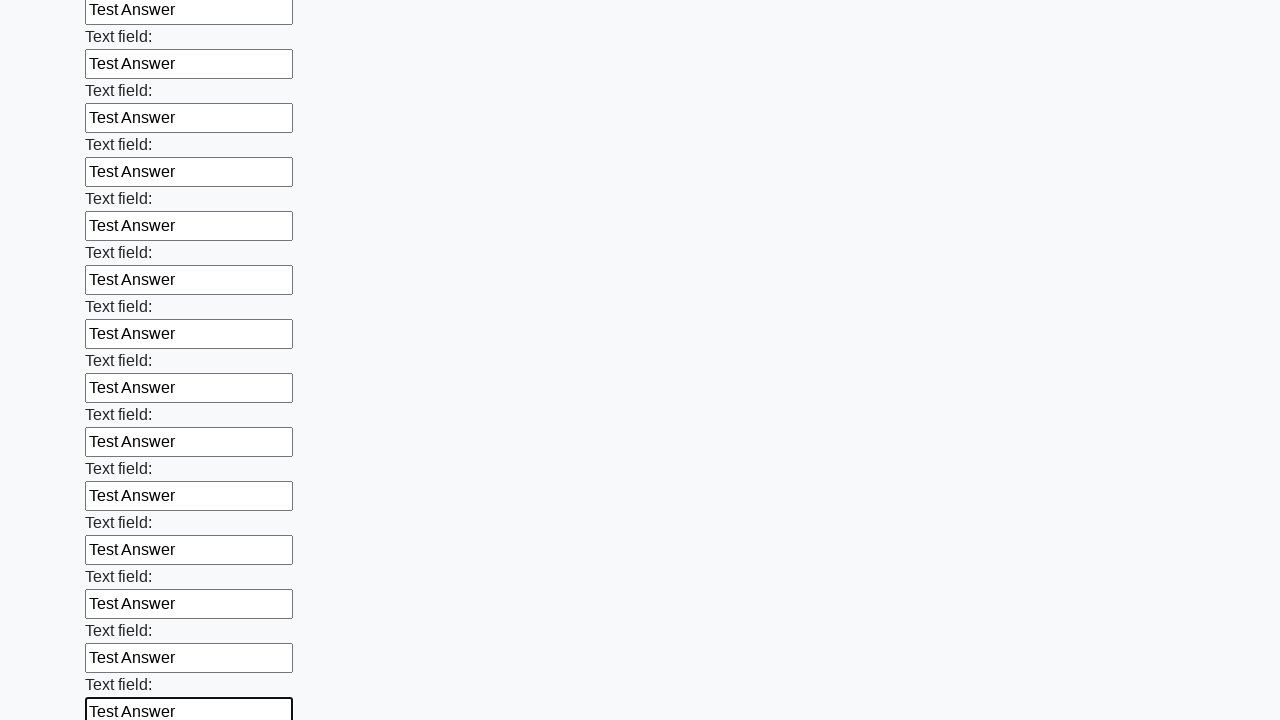

Filled an input field with 'Test Answer' on input >> nth=58
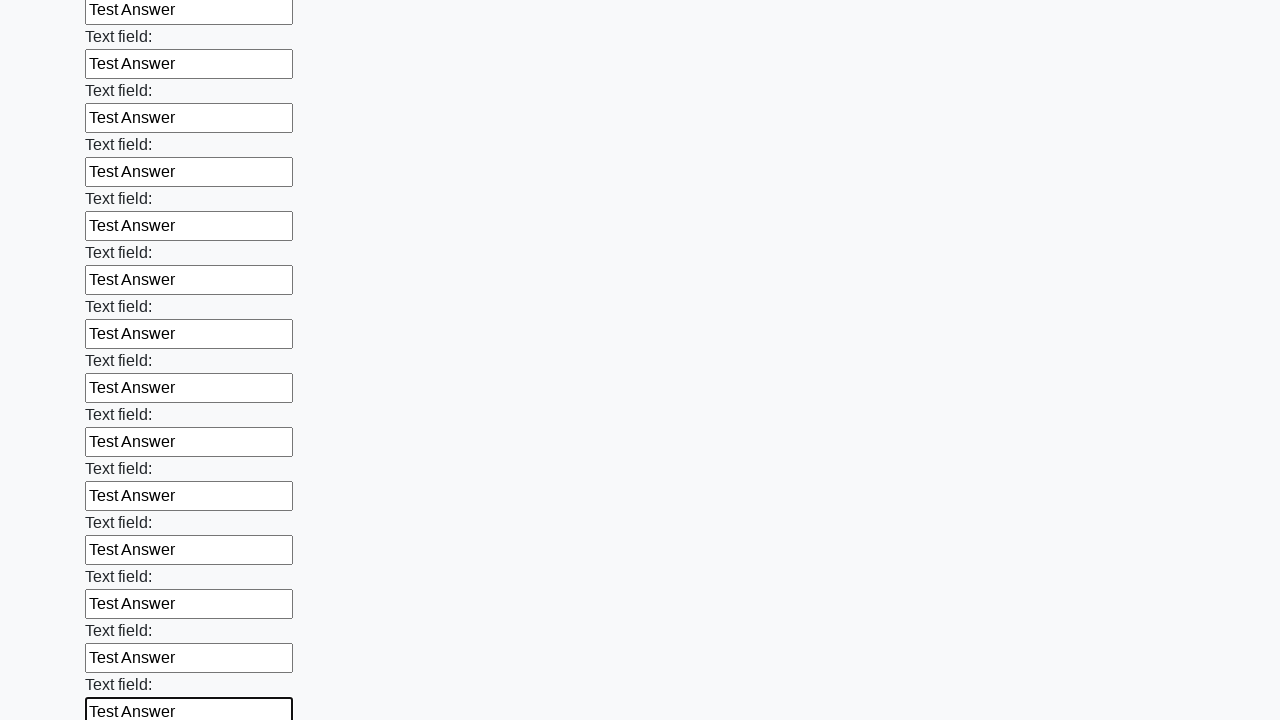

Filled an input field with 'Test Answer' on input >> nth=59
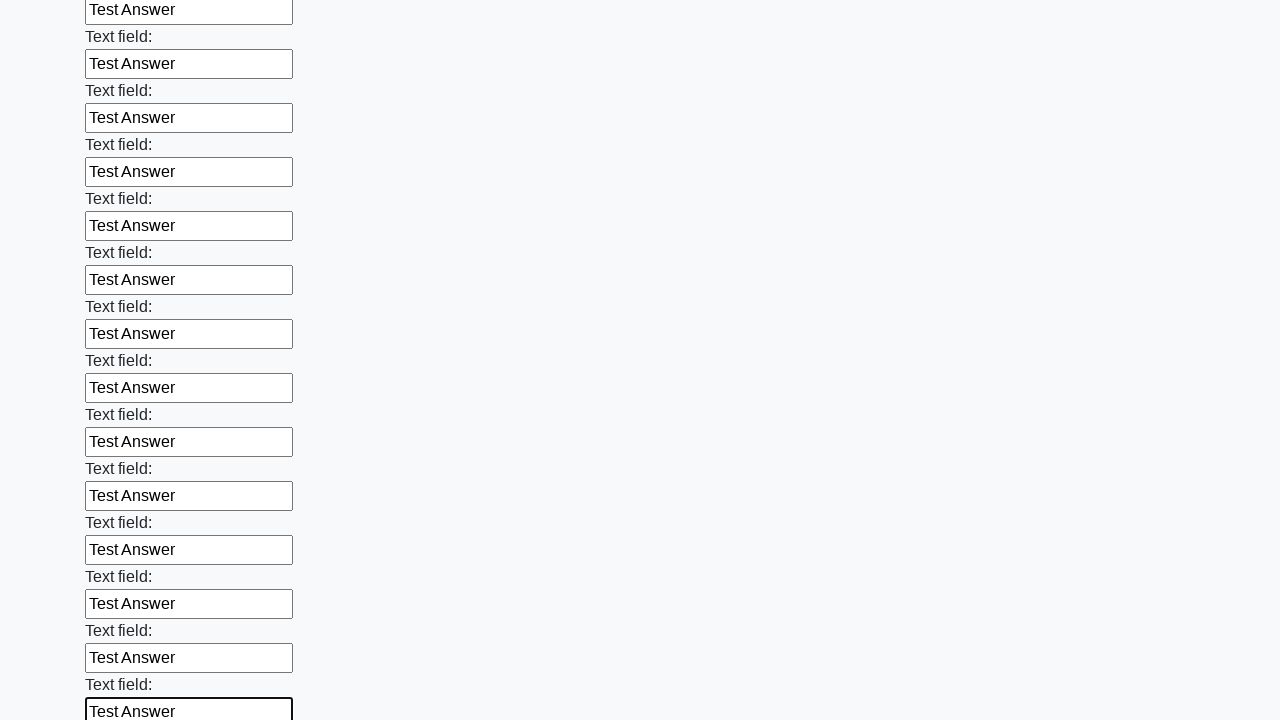

Filled an input field with 'Test Answer' on input >> nth=60
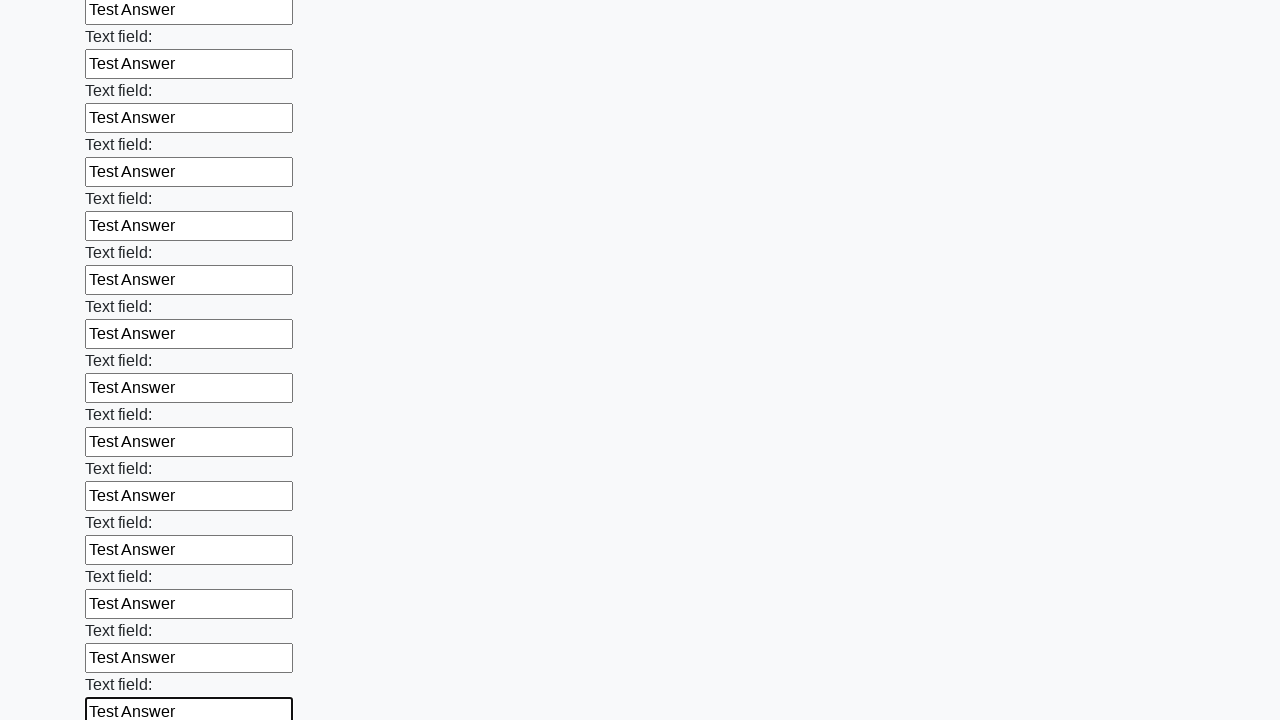

Filled an input field with 'Test Answer' on input >> nth=61
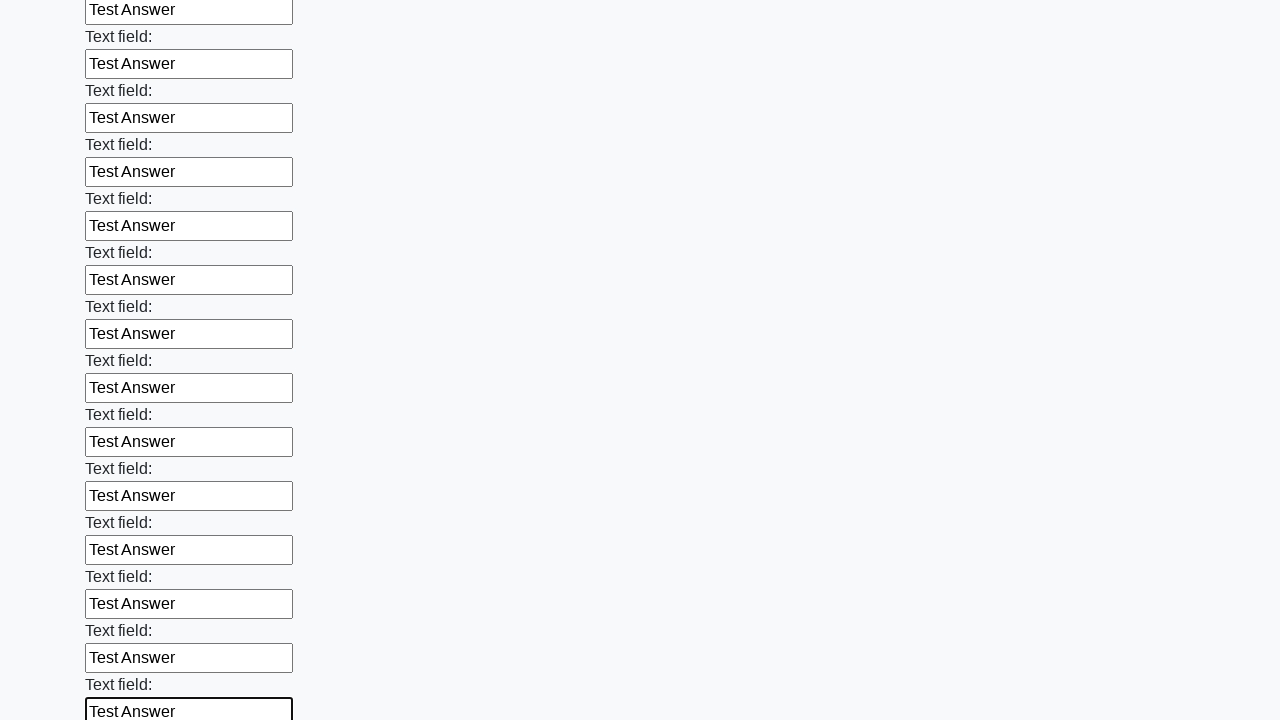

Filled an input field with 'Test Answer' on input >> nth=62
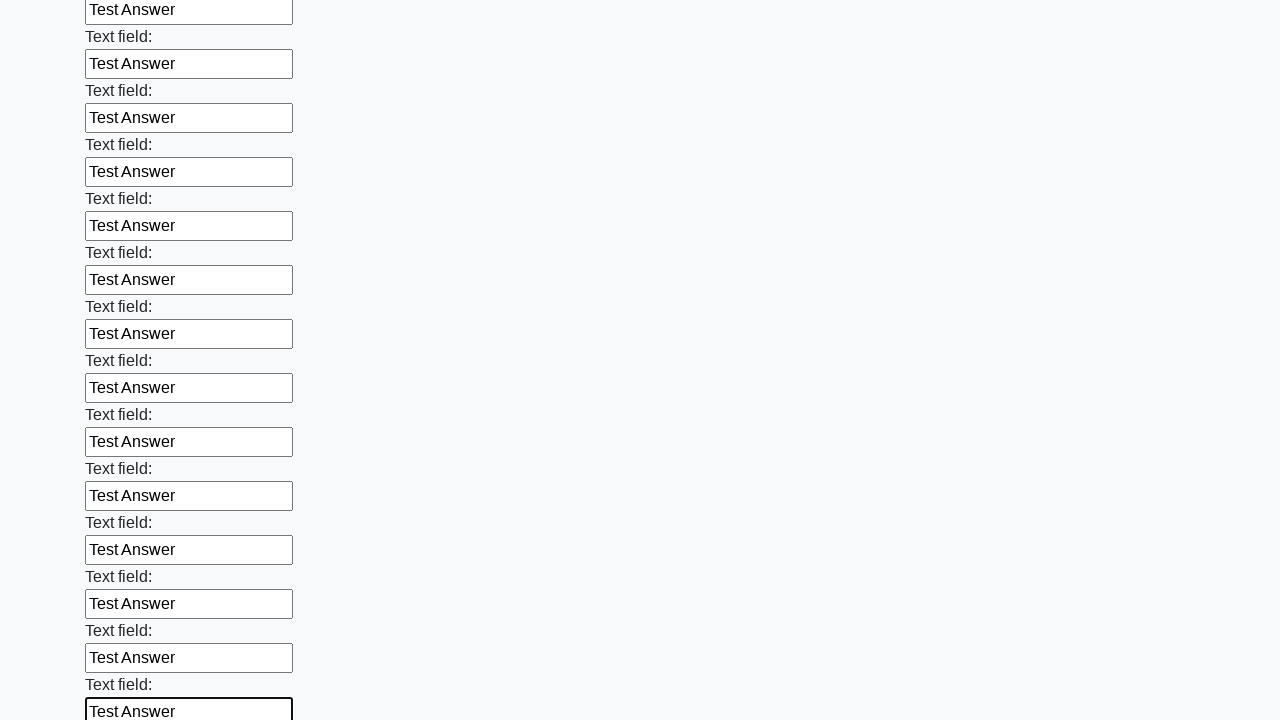

Filled an input field with 'Test Answer' on input >> nth=63
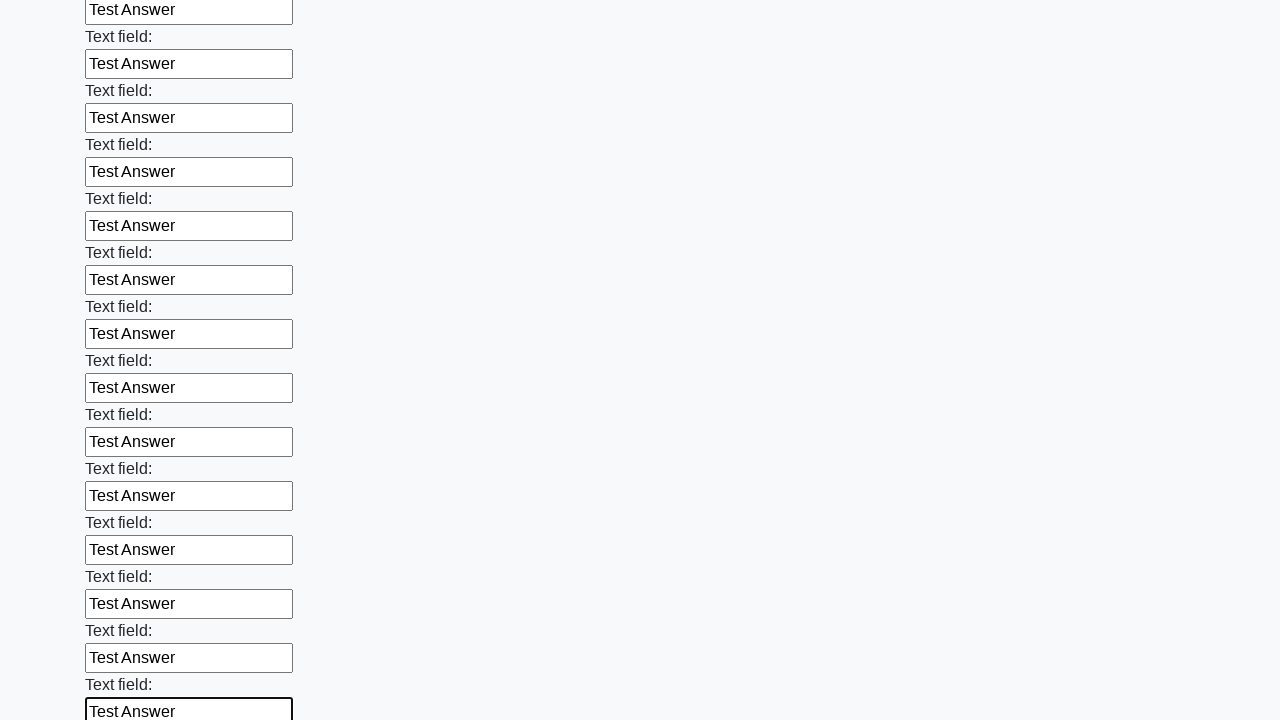

Filled an input field with 'Test Answer' on input >> nth=64
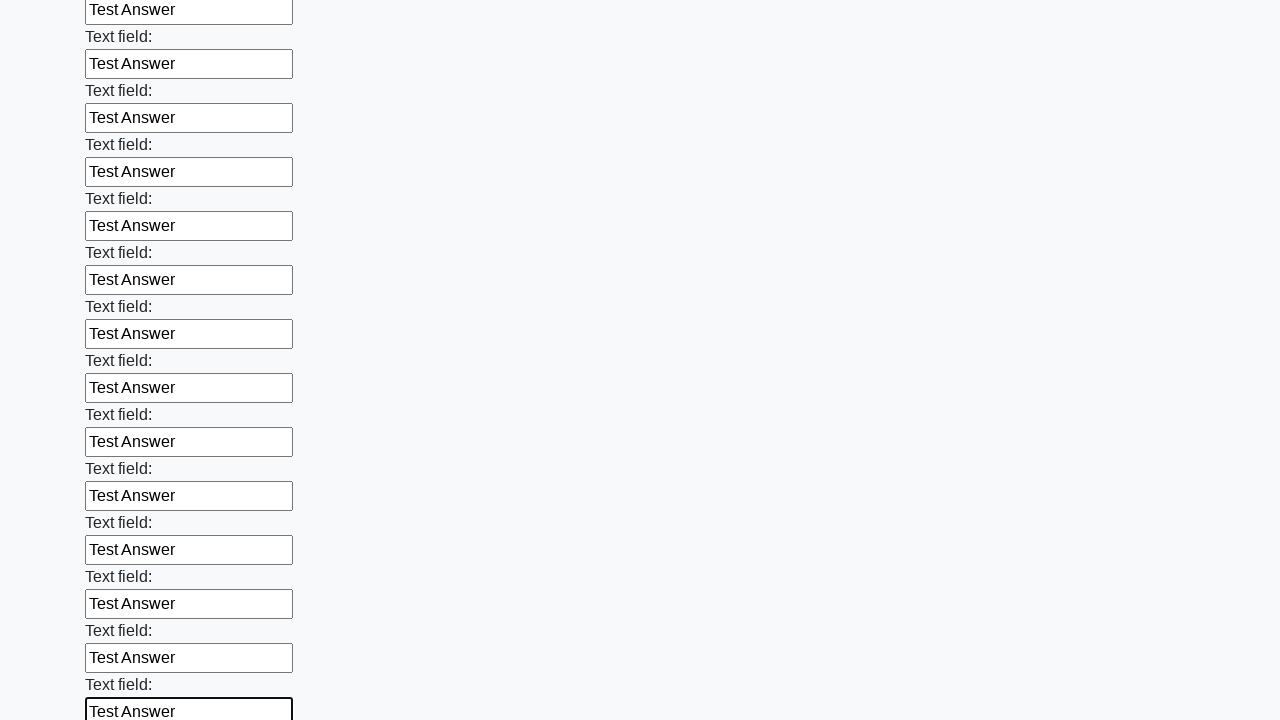

Filled an input field with 'Test Answer' on input >> nth=65
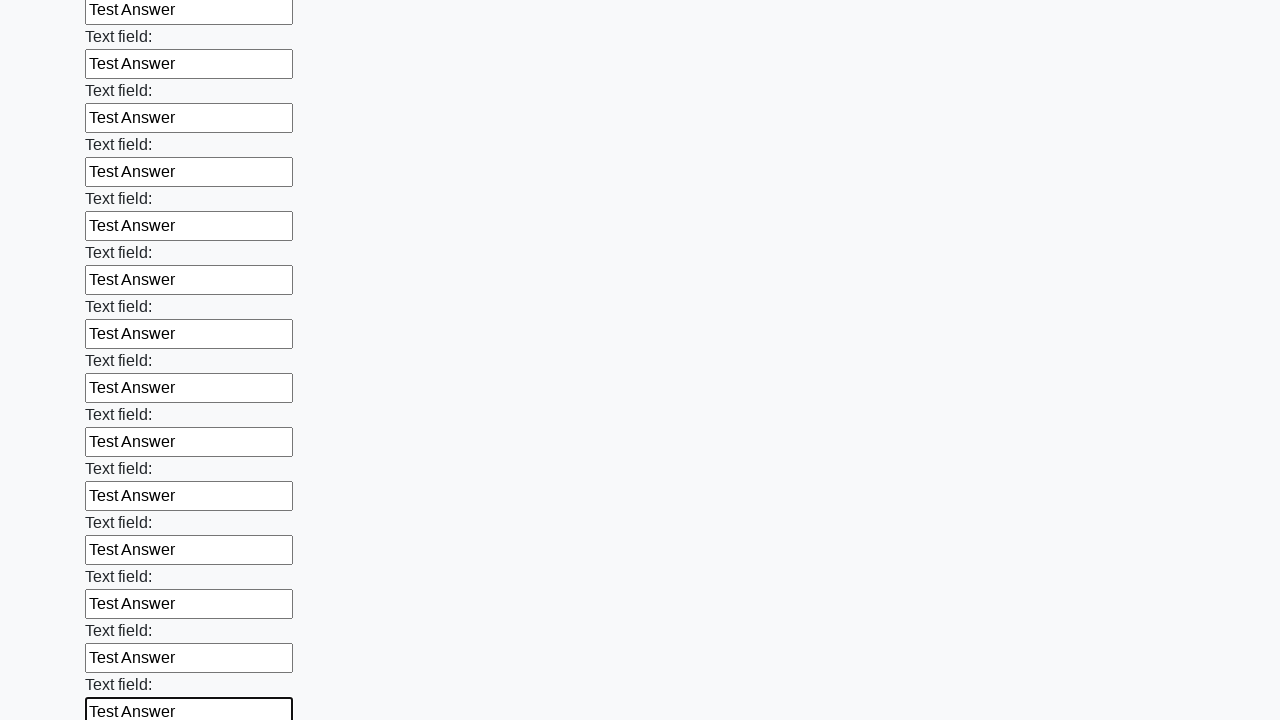

Filled an input field with 'Test Answer' on input >> nth=66
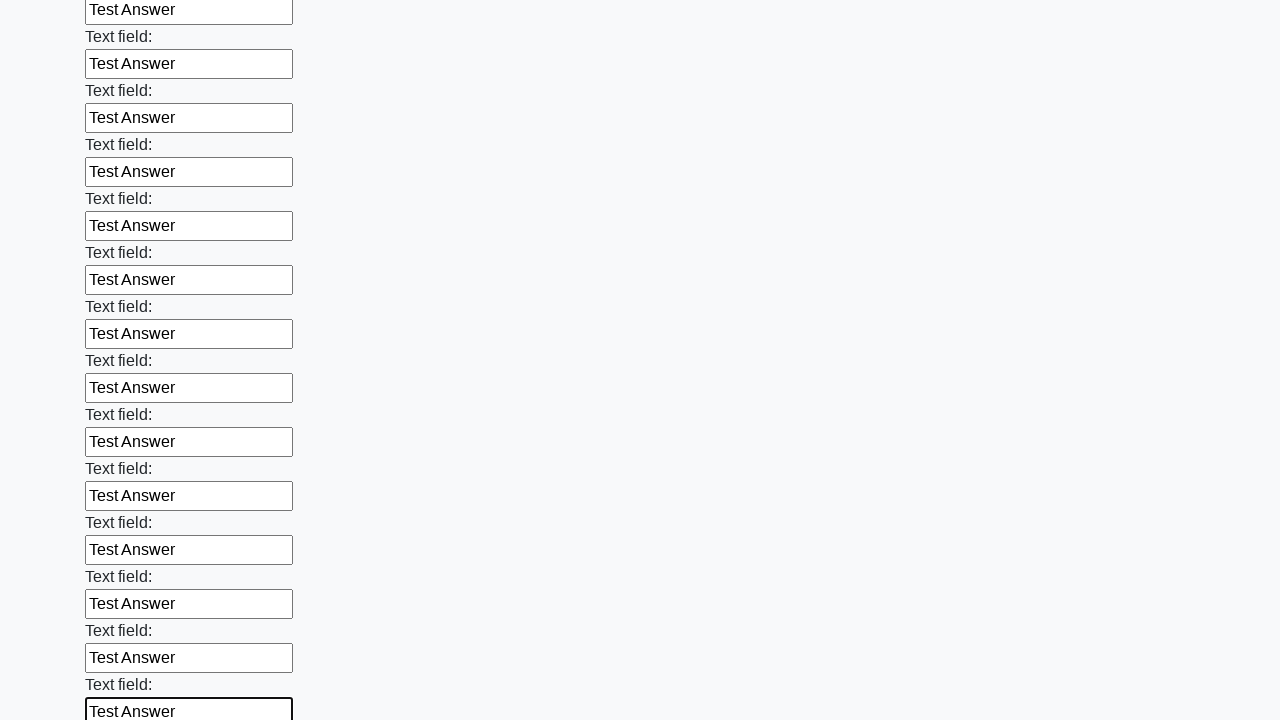

Filled an input field with 'Test Answer' on input >> nth=67
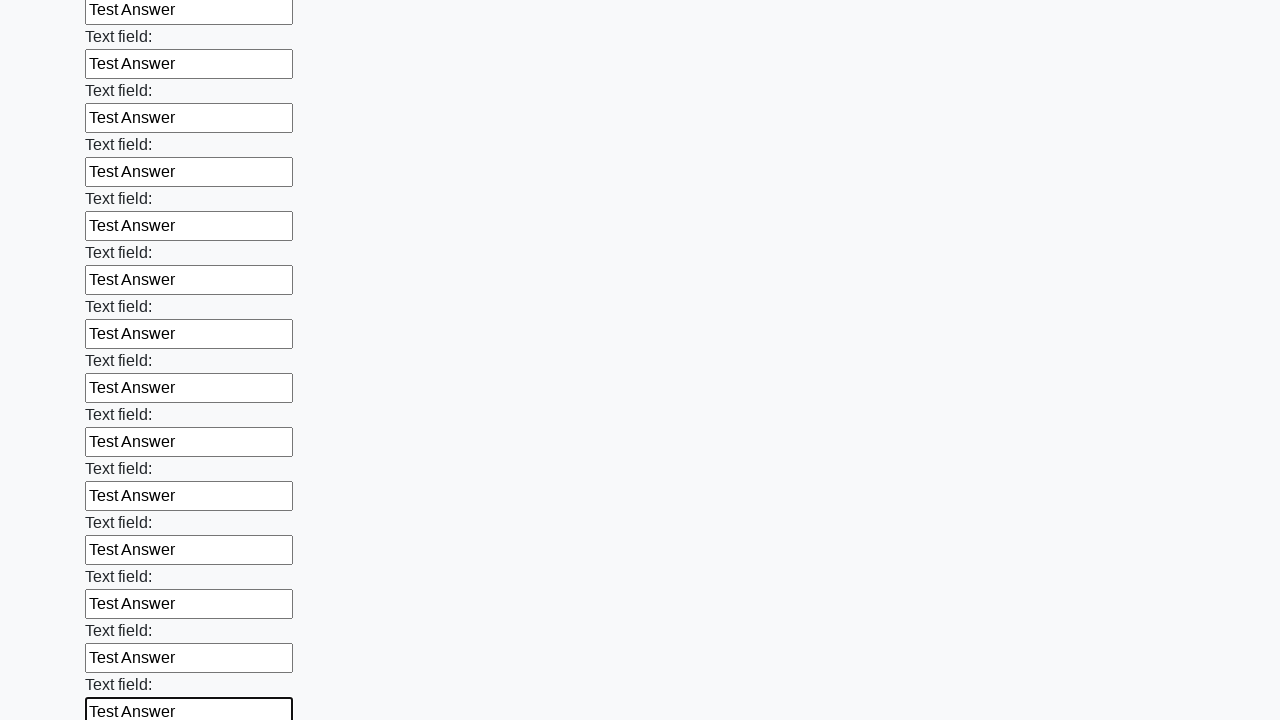

Filled an input field with 'Test Answer' on input >> nth=68
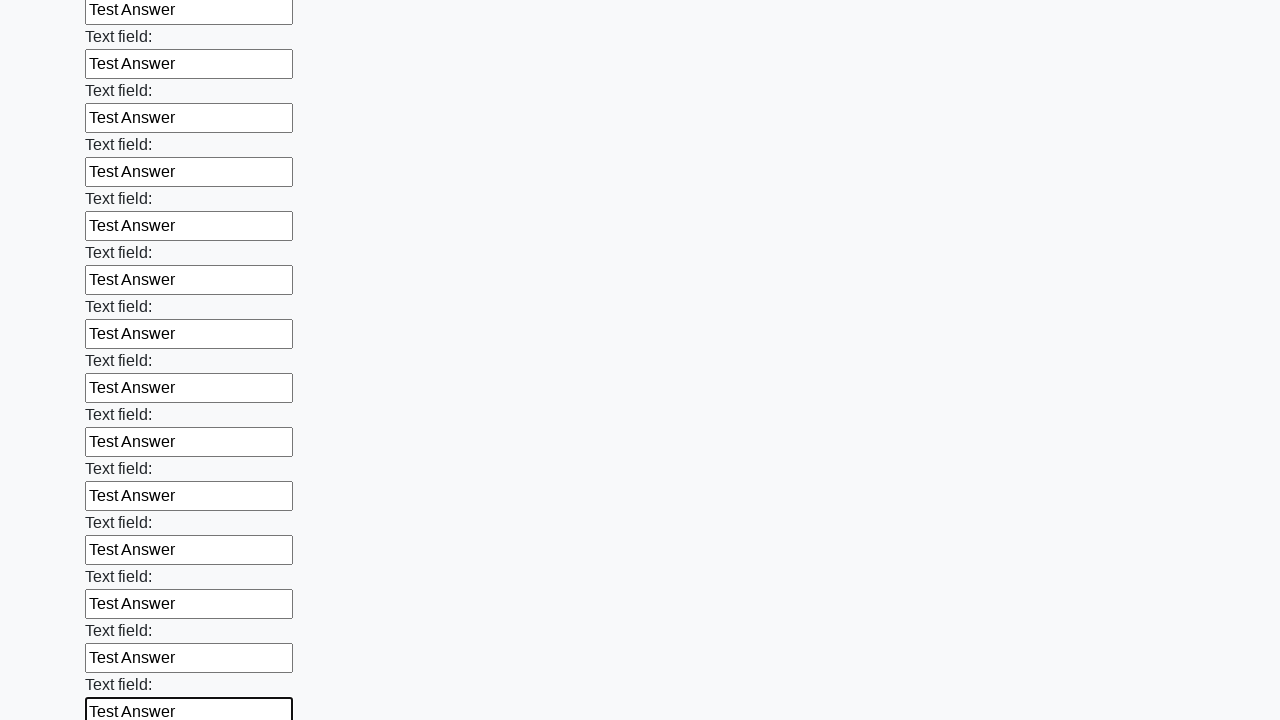

Filled an input field with 'Test Answer' on input >> nth=69
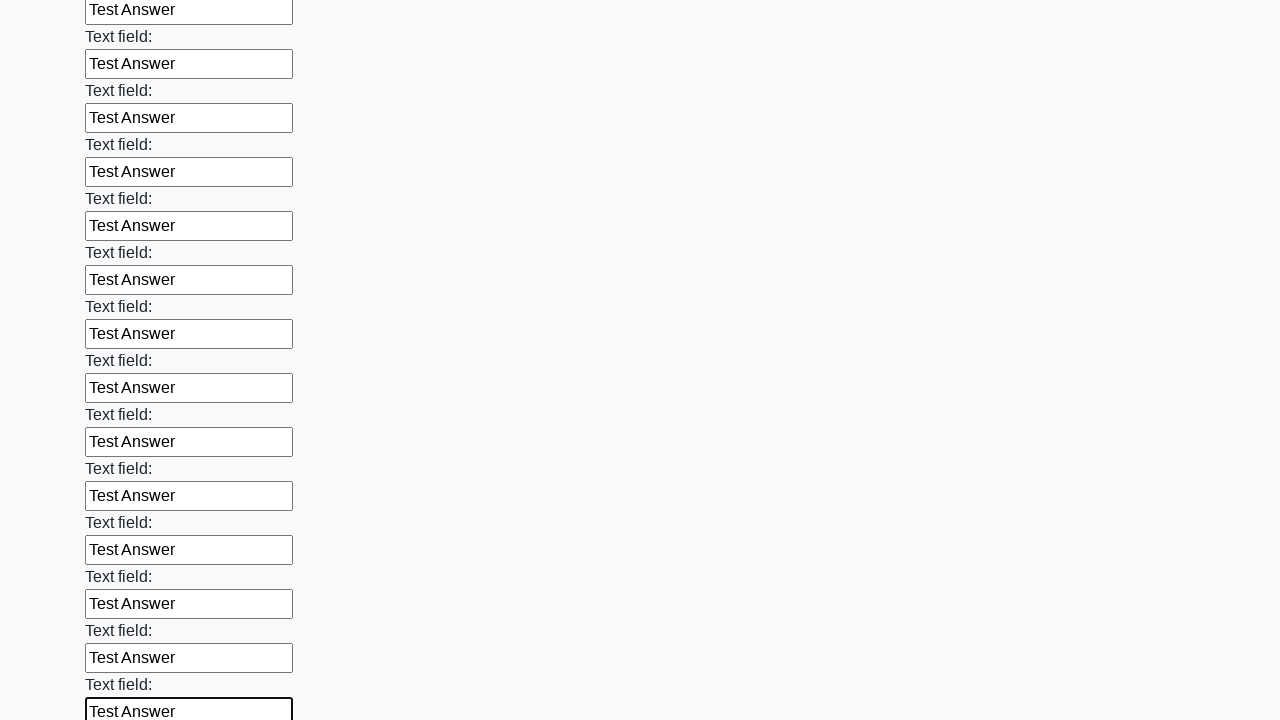

Filled an input field with 'Test Answer' on input >> nth=70
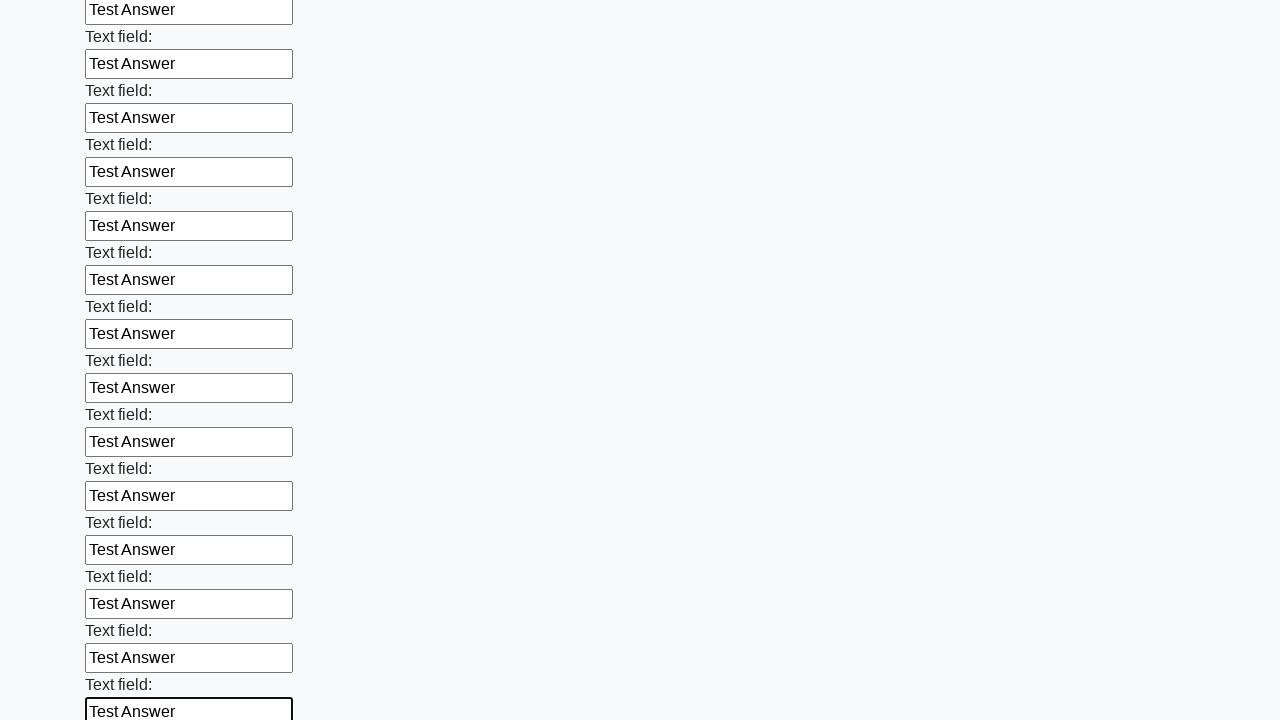

Filled an input field with 'Test Answer' on input >> nth=71
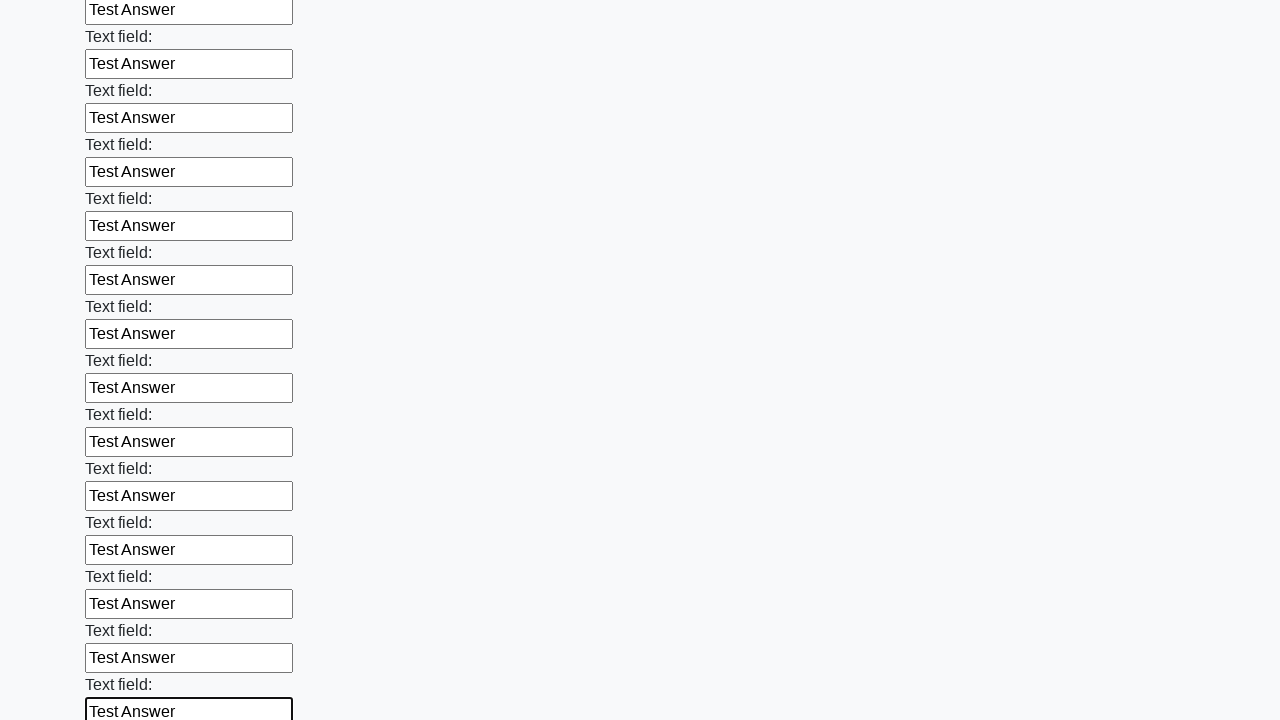

Filled an input field with 'Test Answer' on input >> nth=72
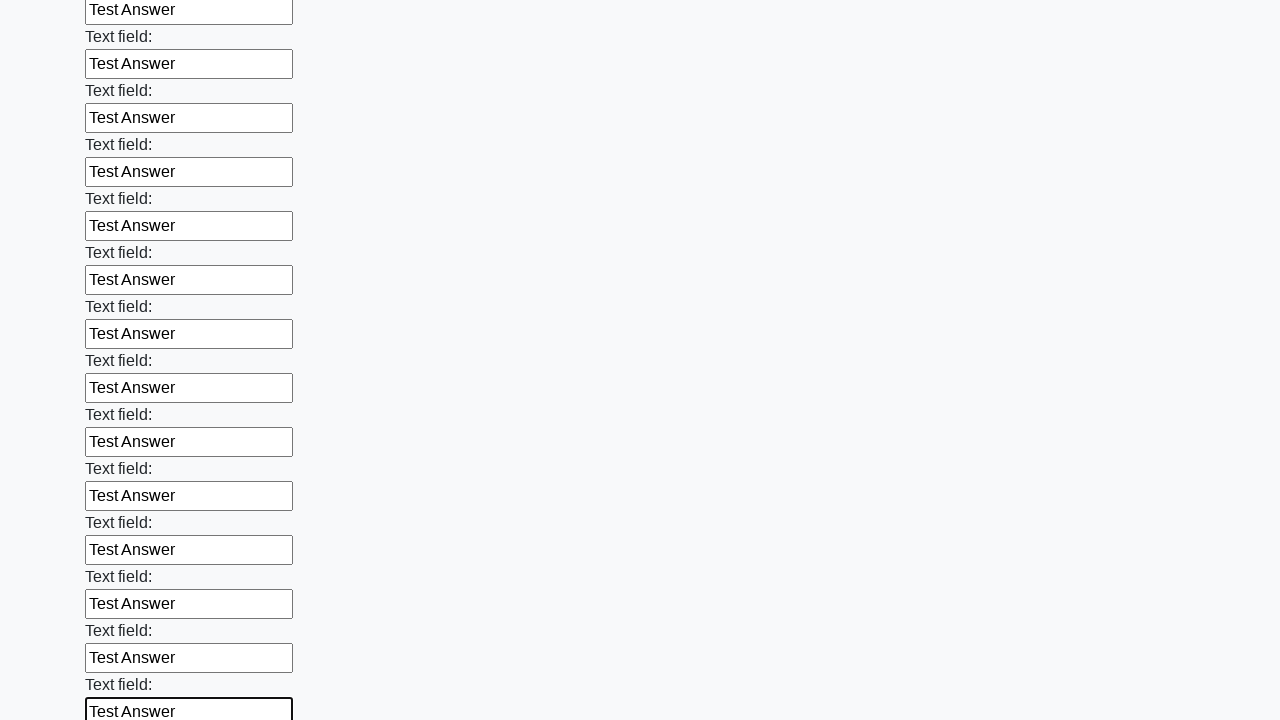

Filled an input field with 'Test Answer' on input >> nth=73
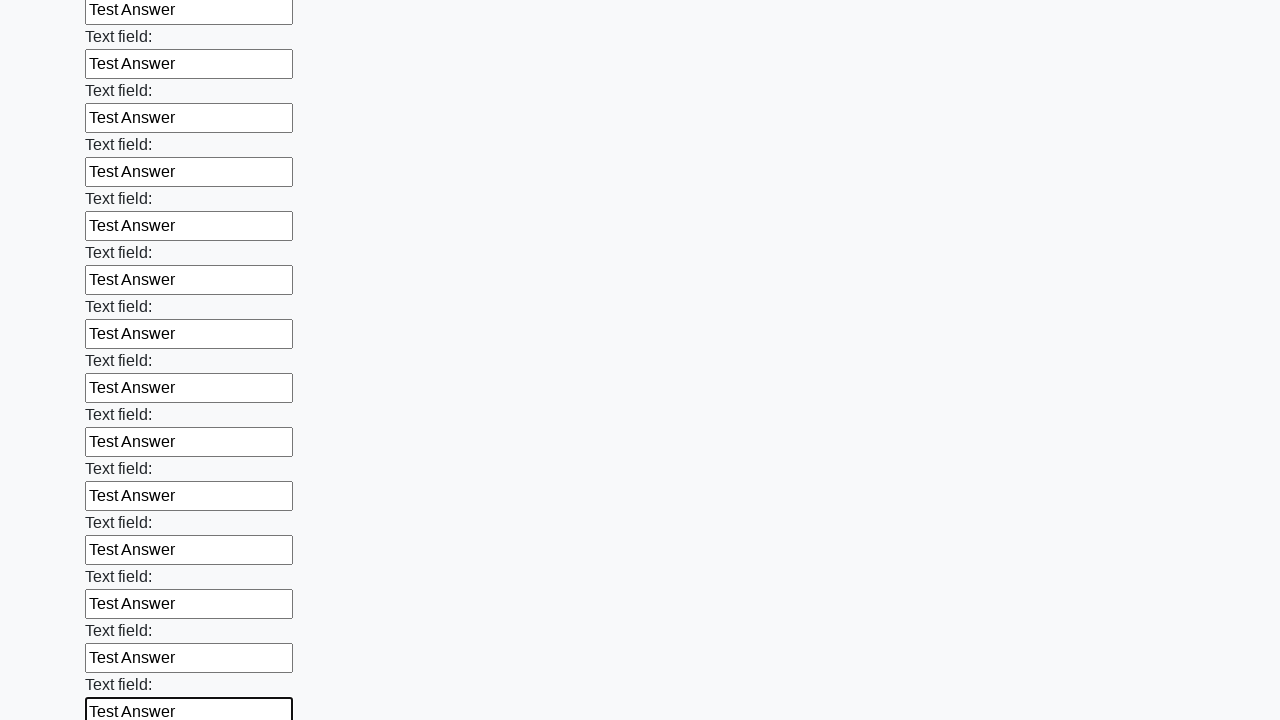

Filled an input field with 'Test Answer' on input >> nth=74
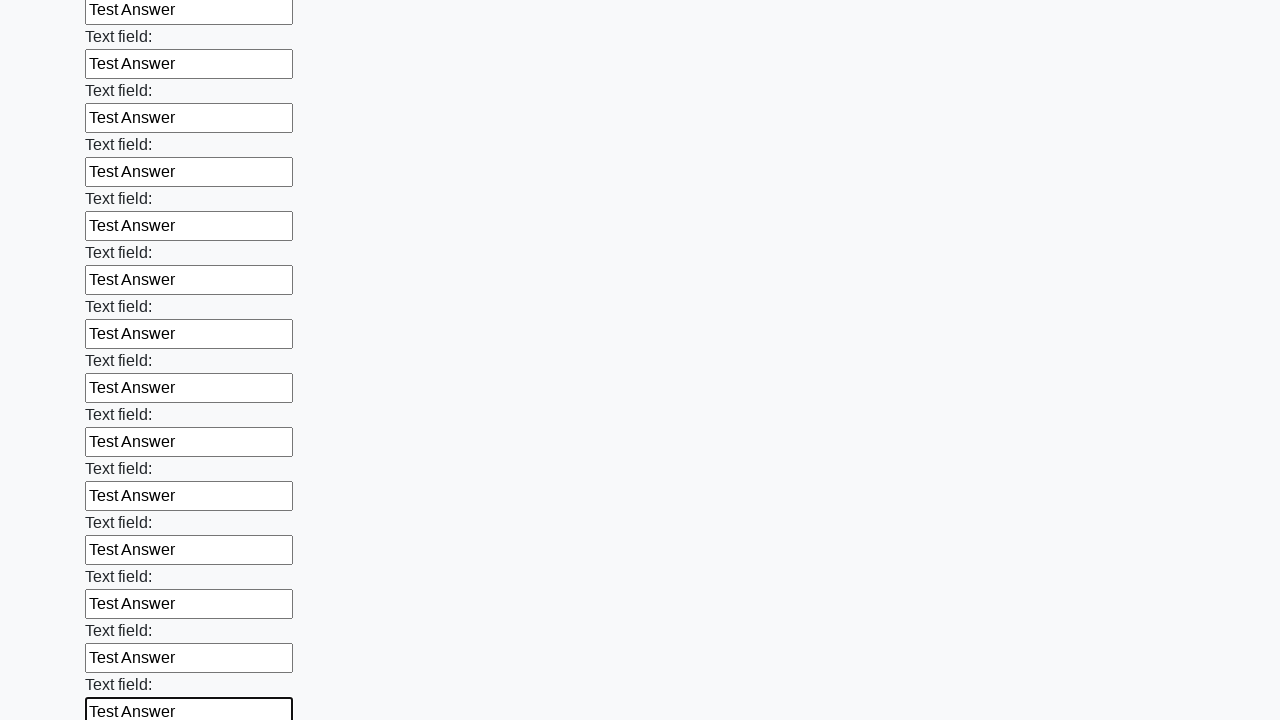

Filled an input field with 'Test Answer' on input >> nth=75
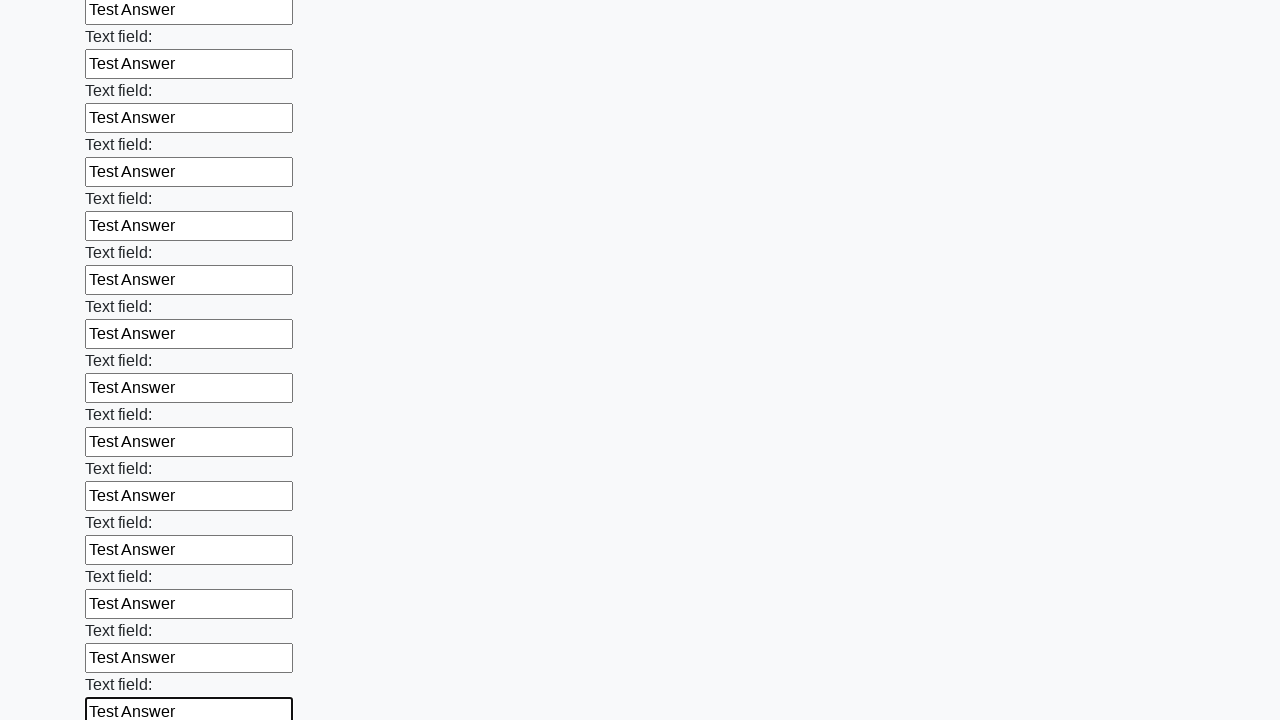

Filled an input field with 'Test Answer' on input >> nth=76
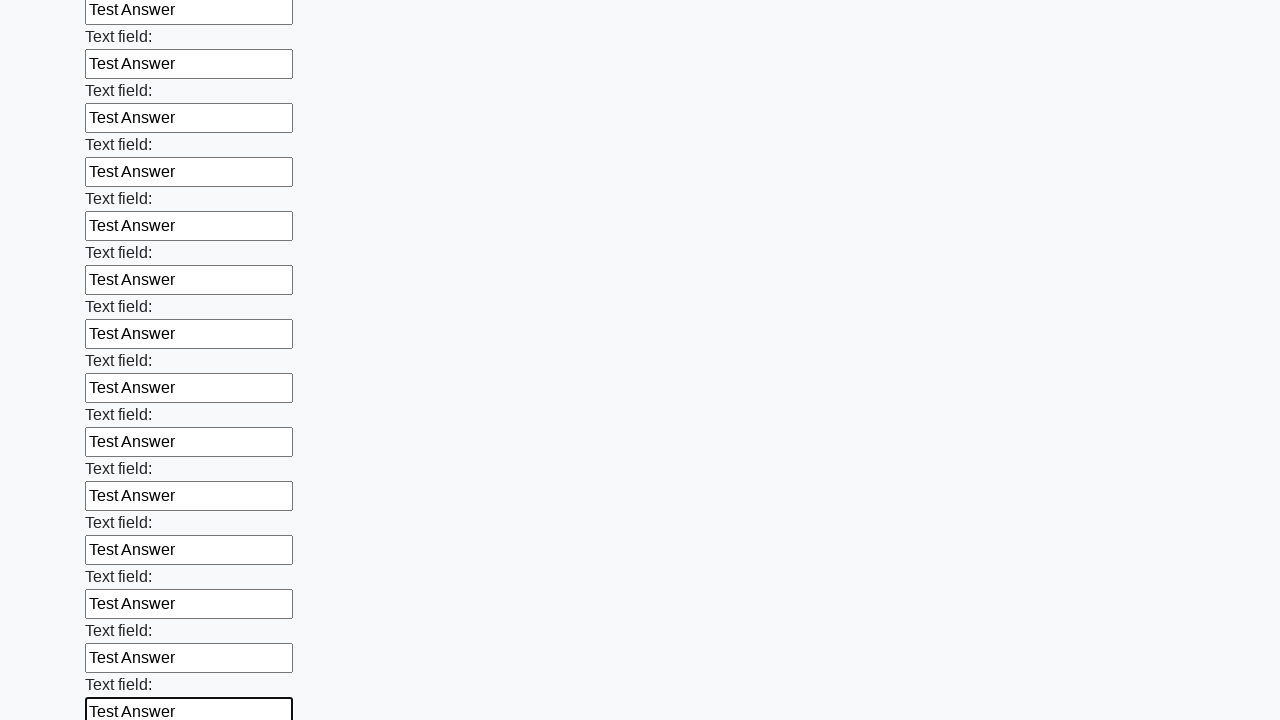

Filled an input field with 'Test Answer' on input >> nth=77
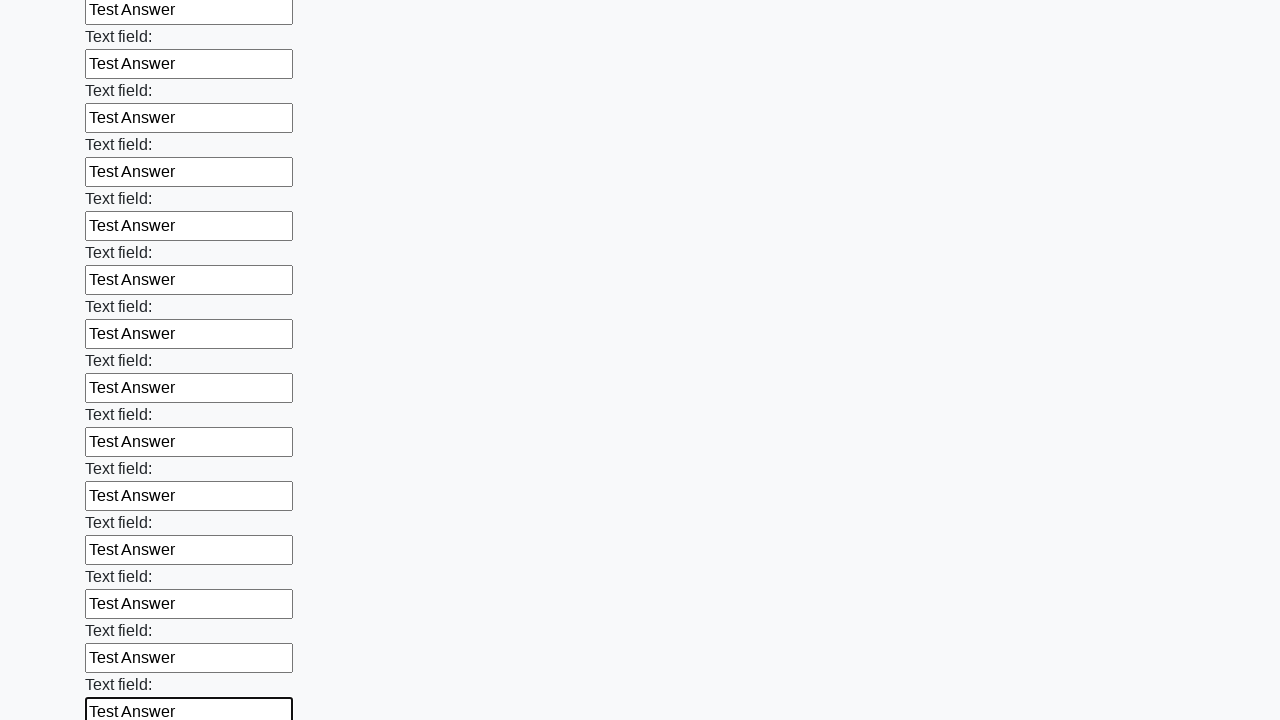

Filled an input field with 'Test Answer' on input >> nth=78
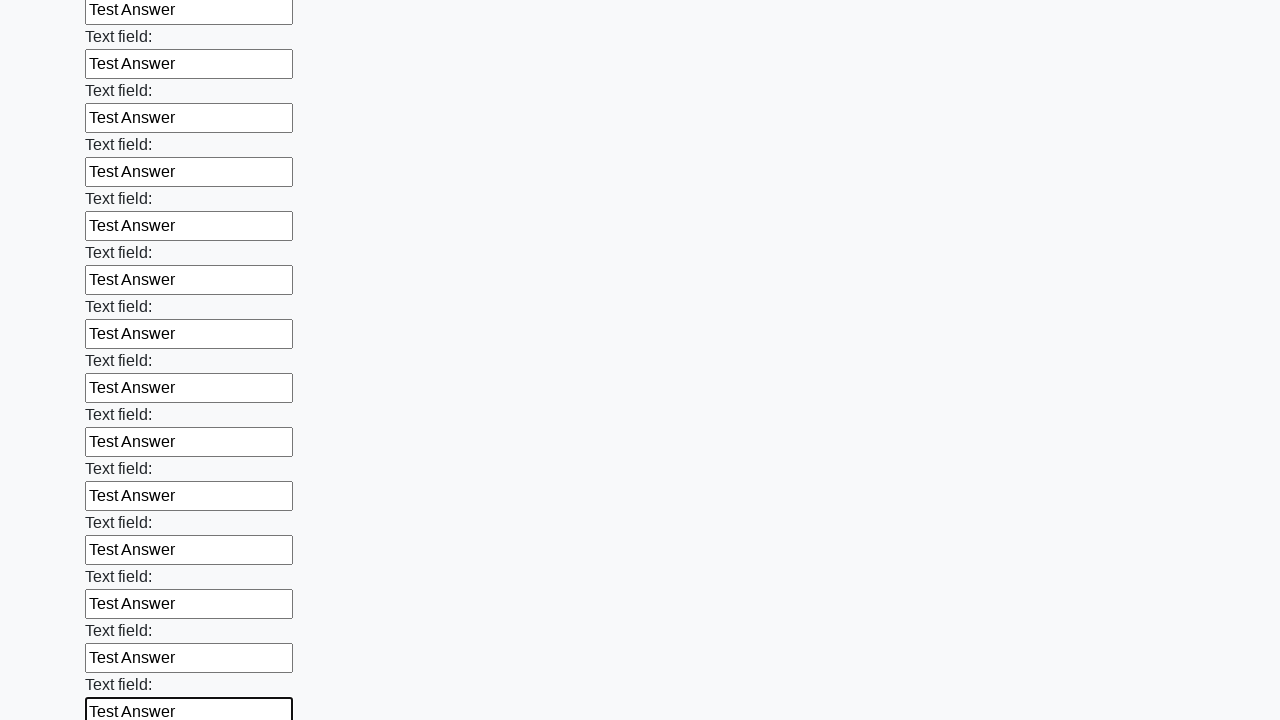

Filled an input field with 'Test Answer' on input >> nth=79
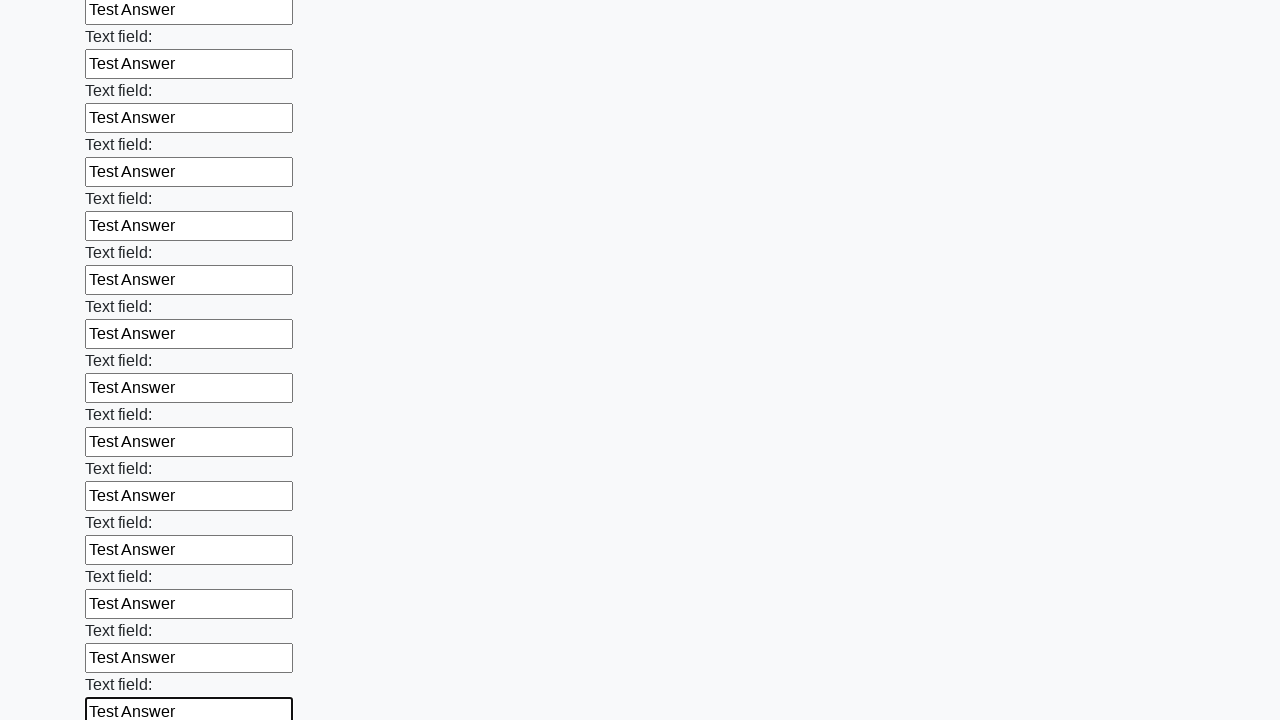

Filled an input field with 'Test Answer' on input >> nth=80
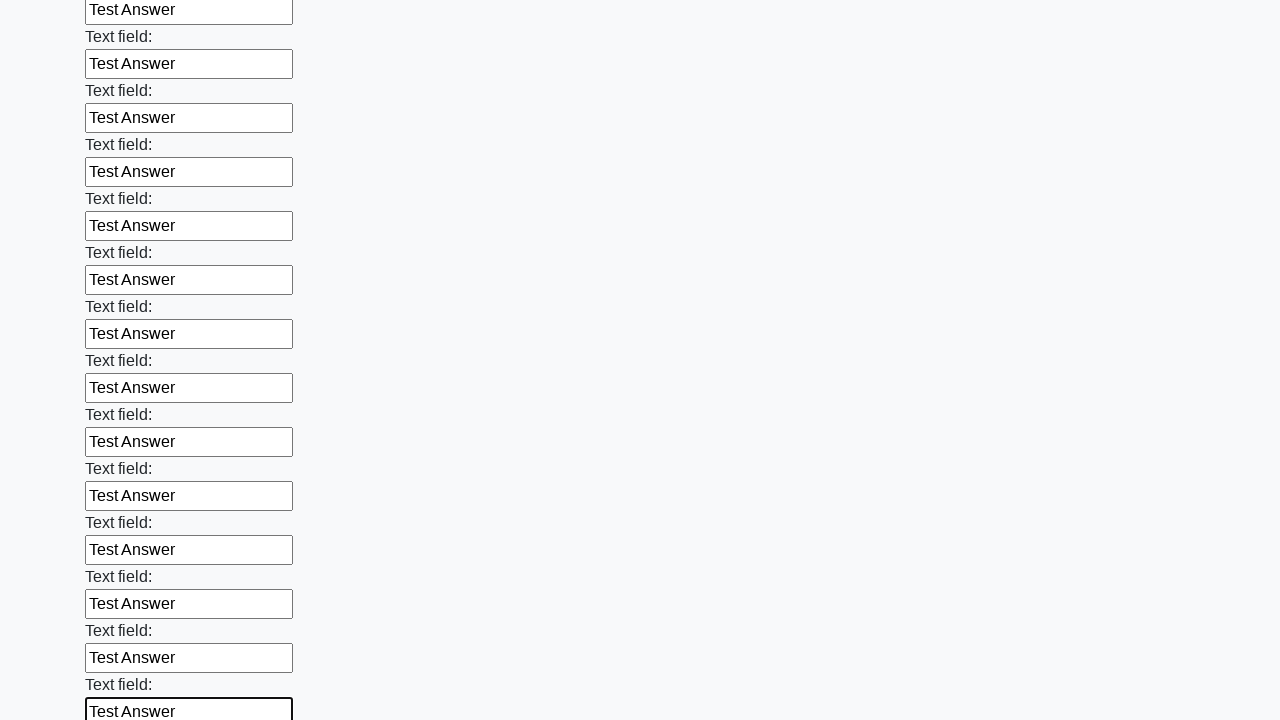

Filled an input field with 'Test Answer' on input >> nth=81
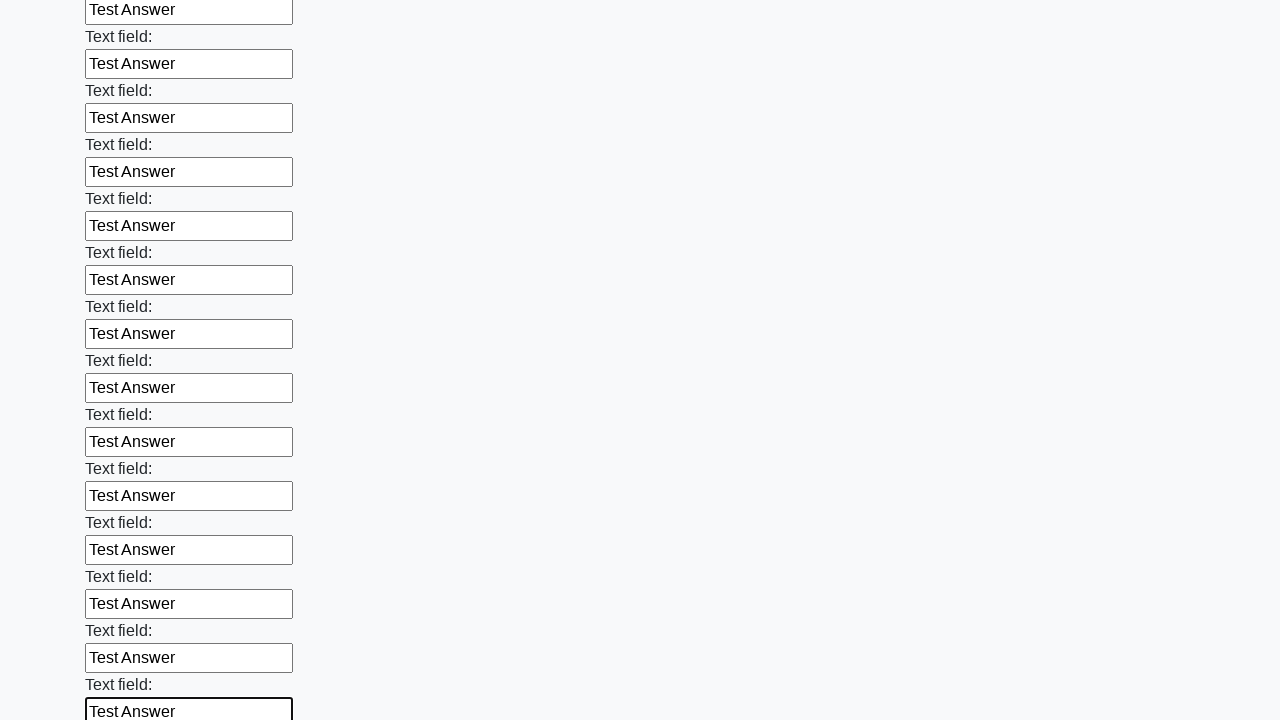

Filled an input field with 'Test Answer' on input >> nth=82
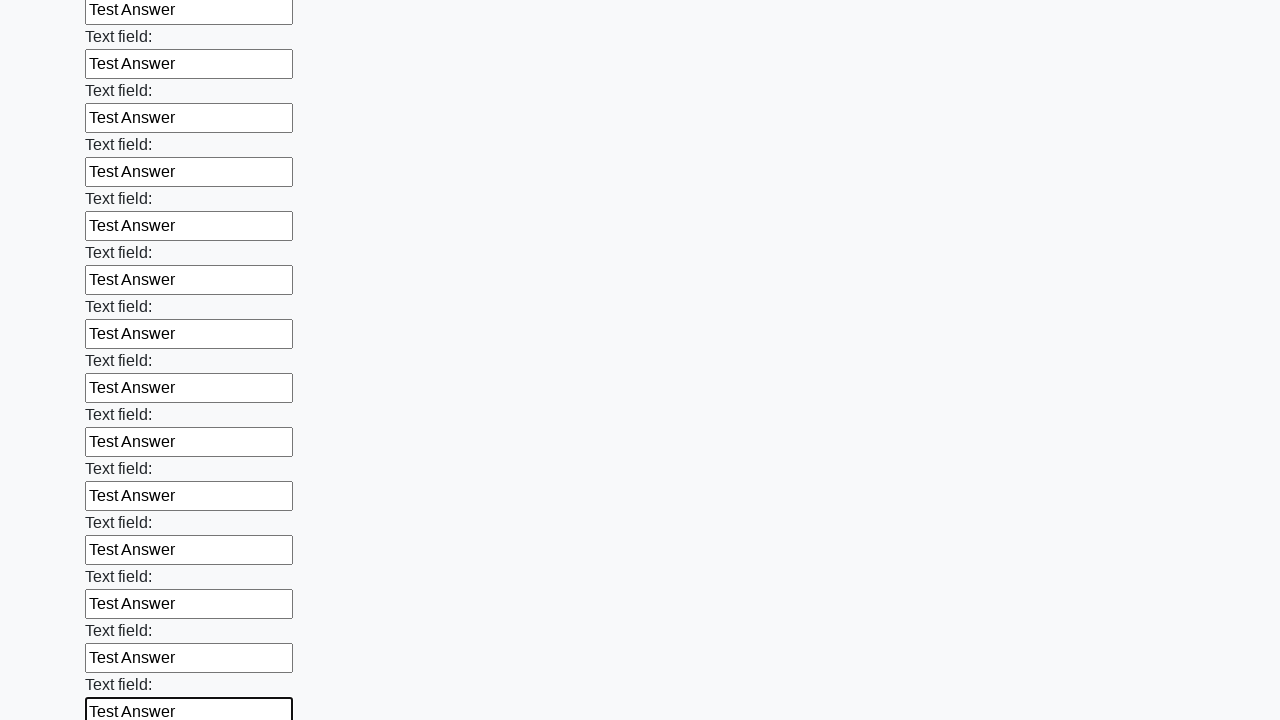

Filled an input field with 'Test Answer' on input >> nth=83
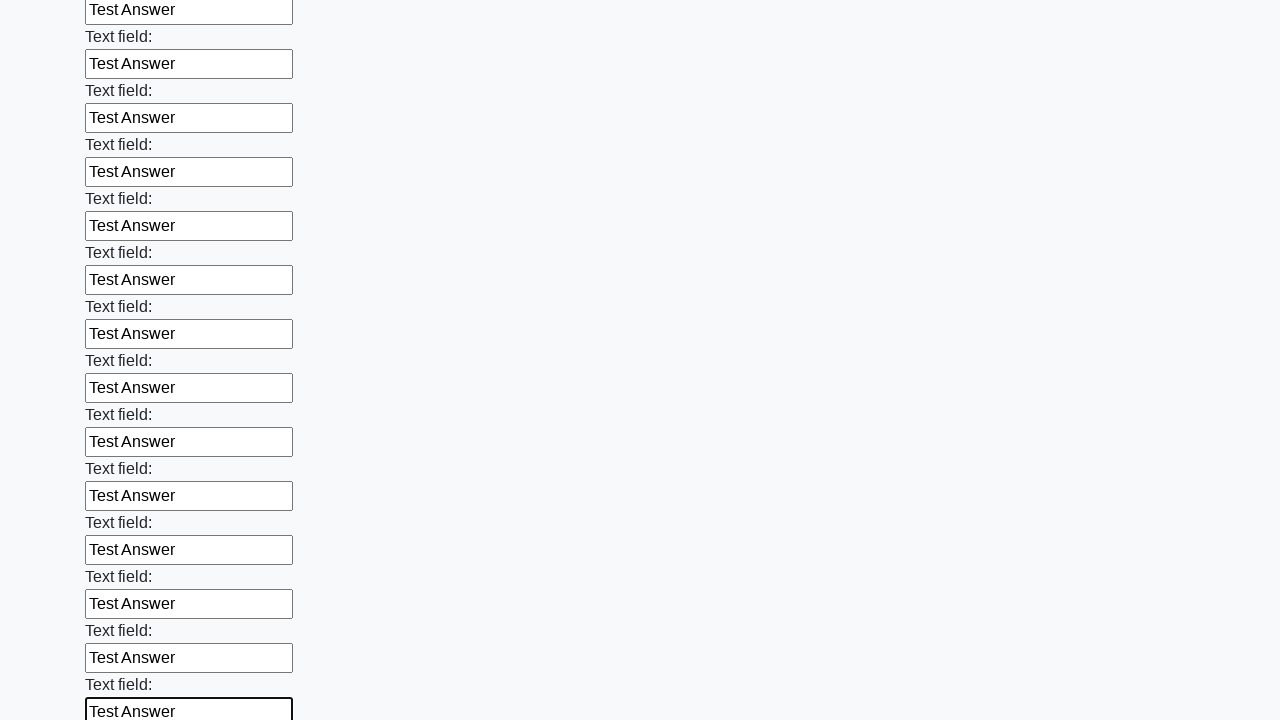

Filled an input field with 'Test Answer' on input >> nth=84
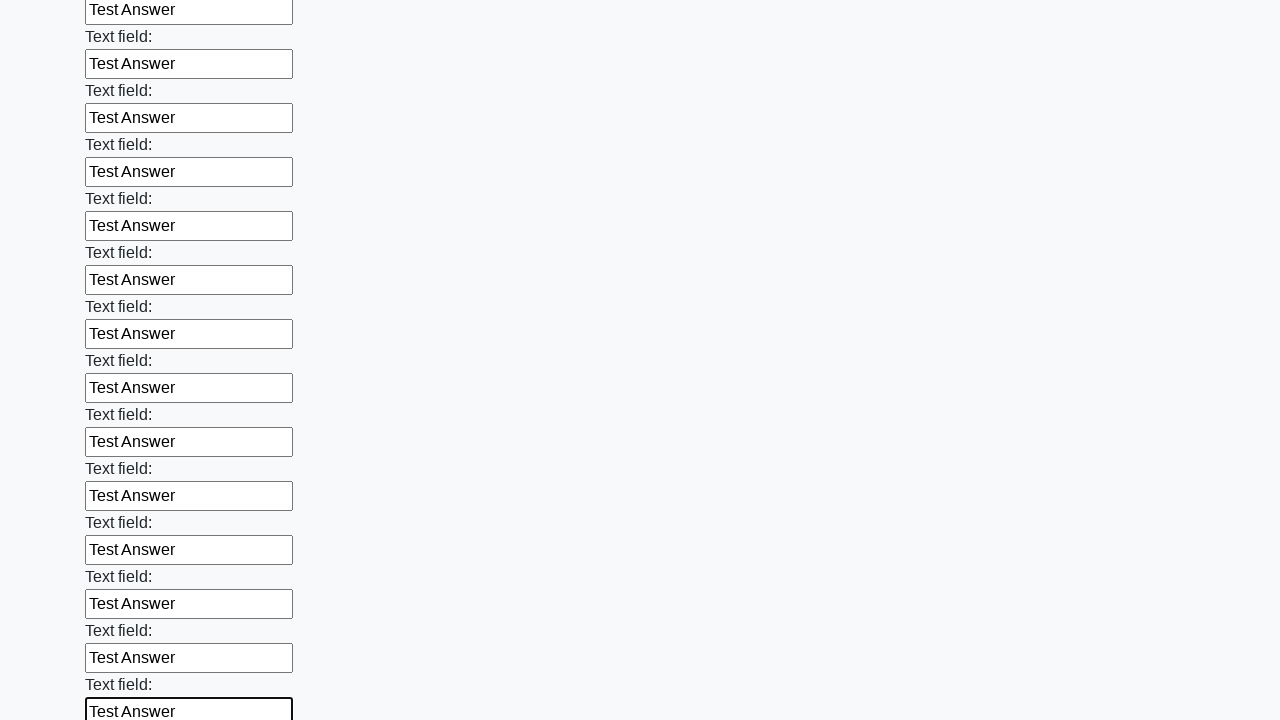

Filled an input field with 'Test Answer' on input >> nth=85
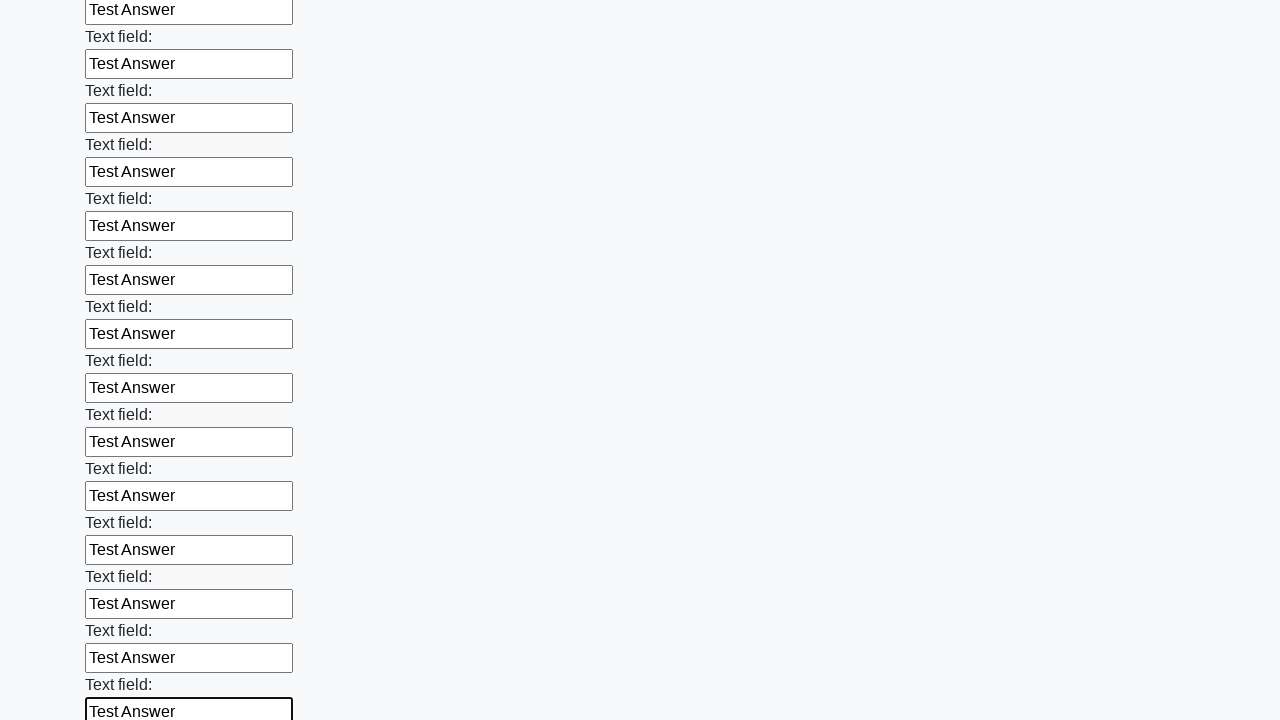

Filled an input field with 'Test Answer' on input >> nth=86
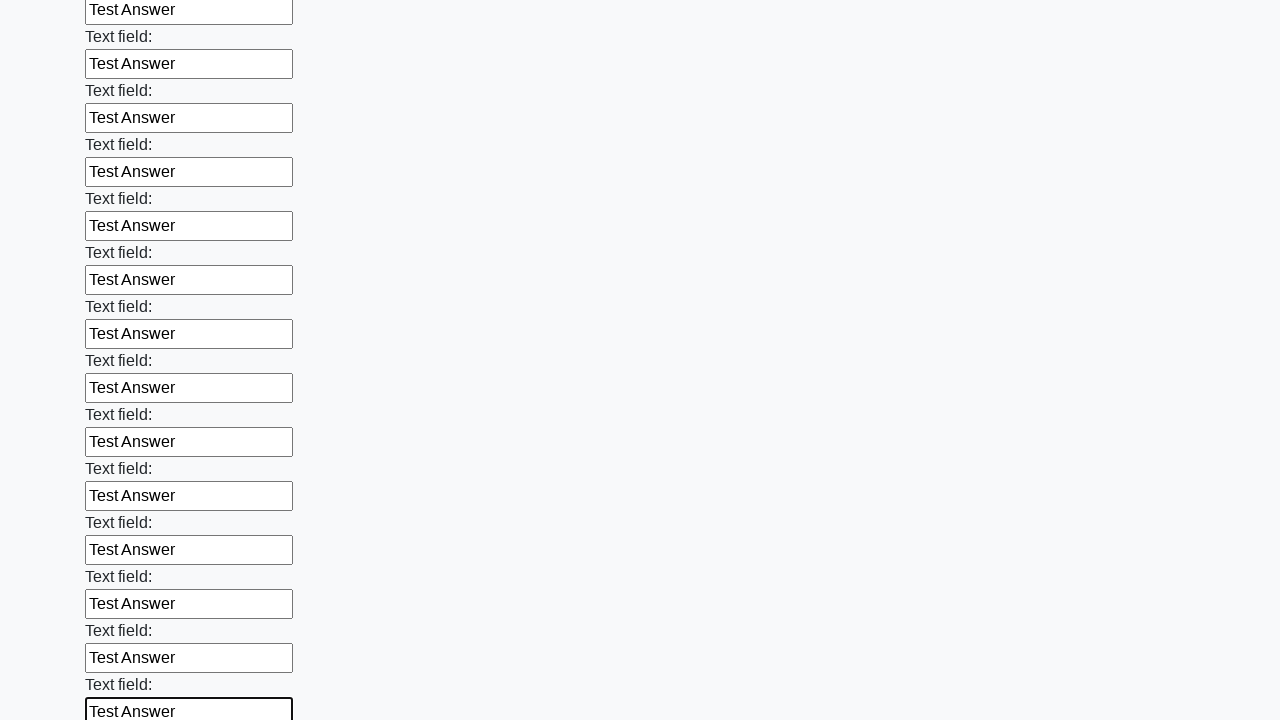

Filled an input field with 'Test Answer' on input >> nth=87
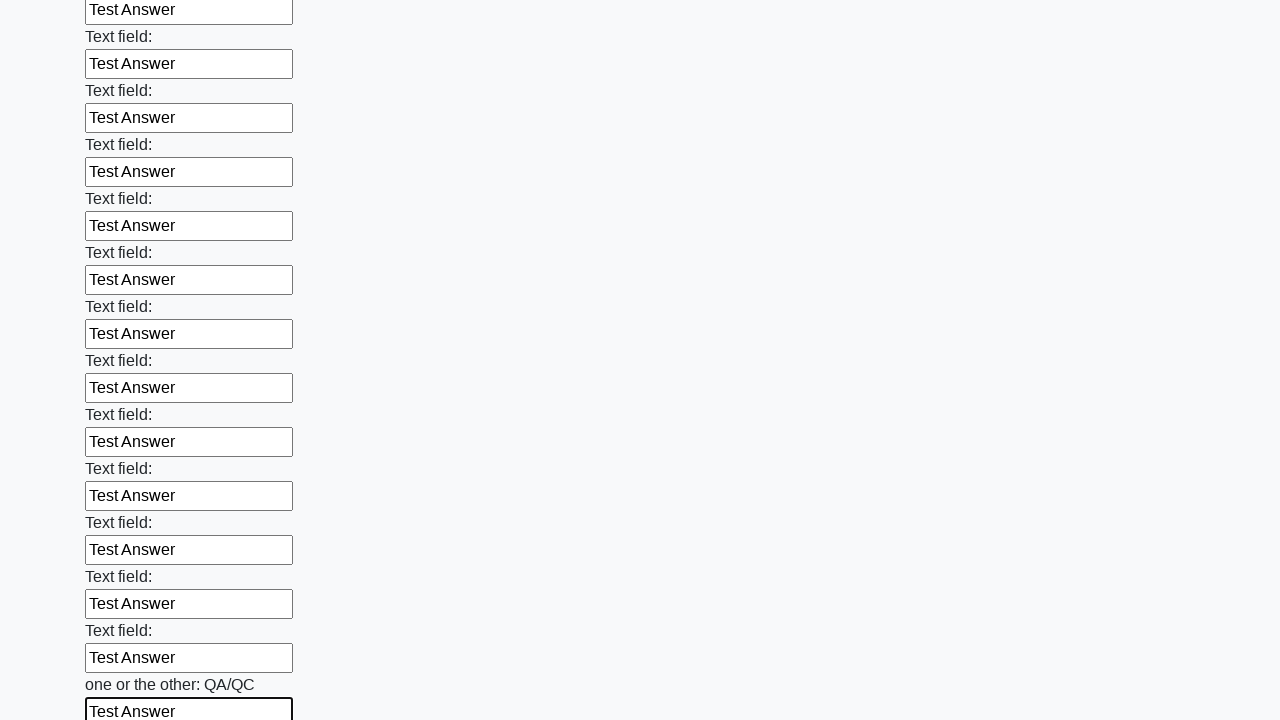

Filled an input field with 'Test Answer' on input >> nth=88
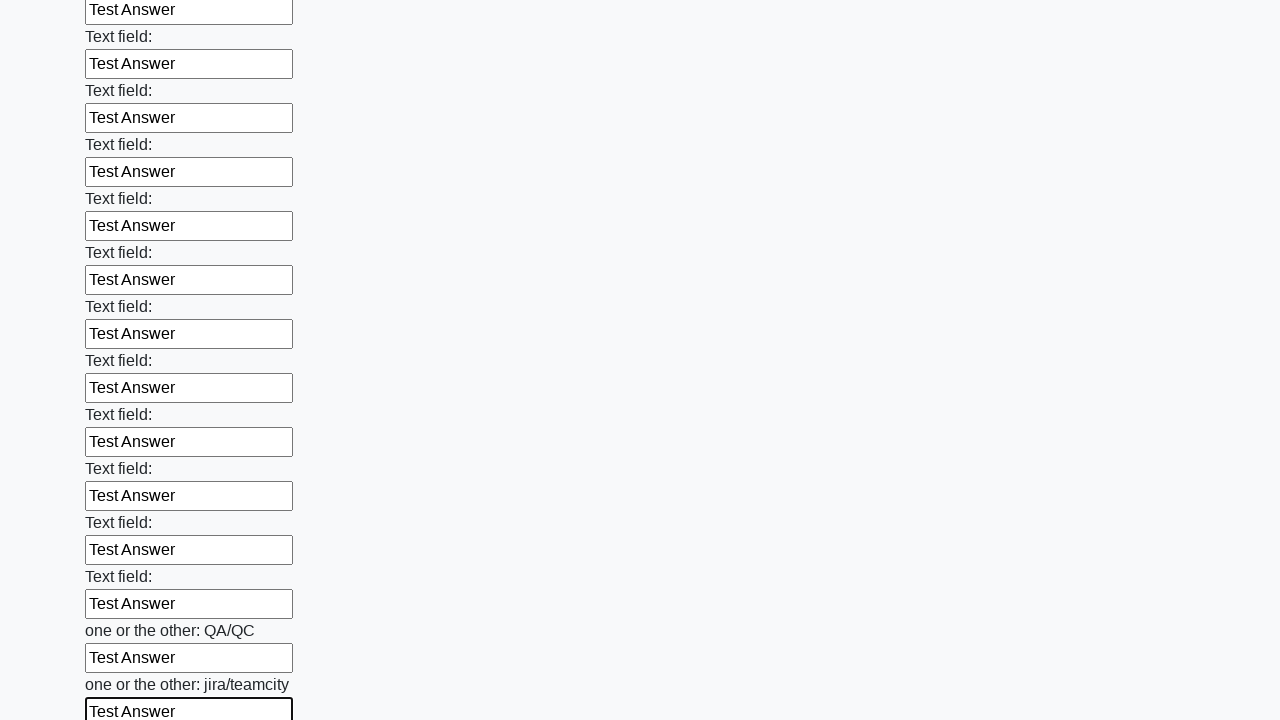

Filled an input field with 'Test Answer' on input >> nth=89
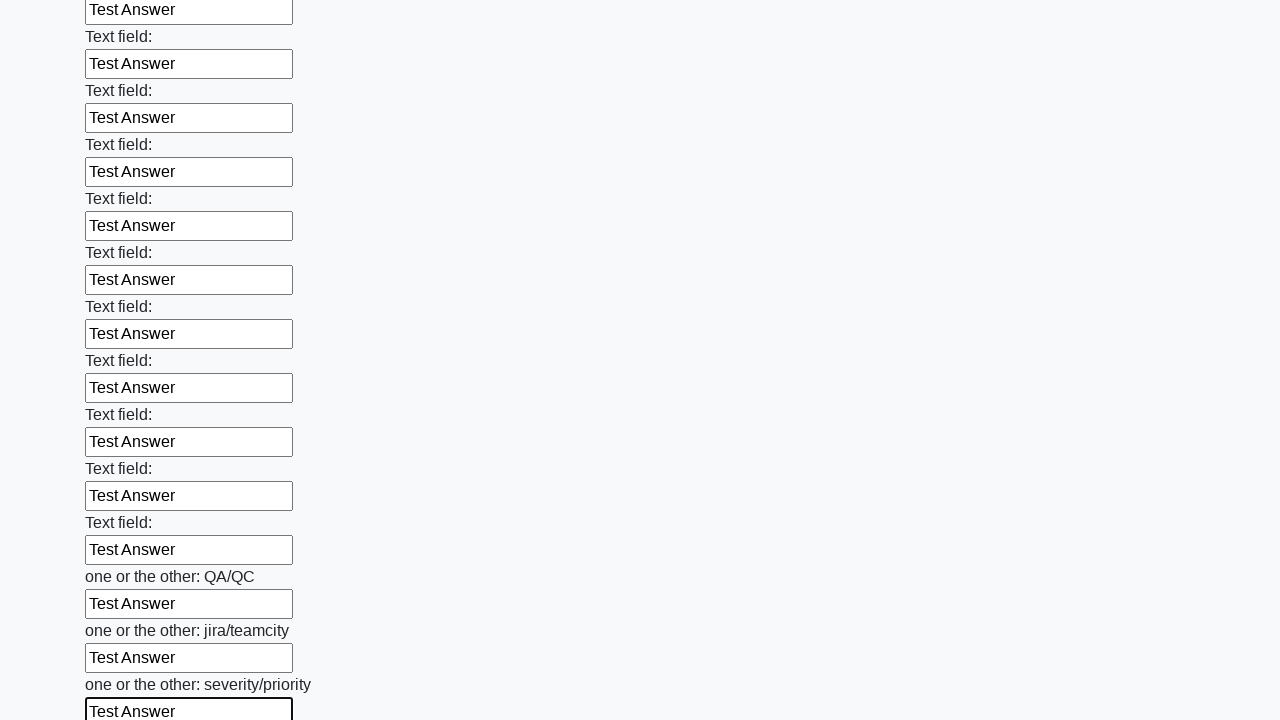

Filled an input field with 'Test Answer' on input >> nth=90
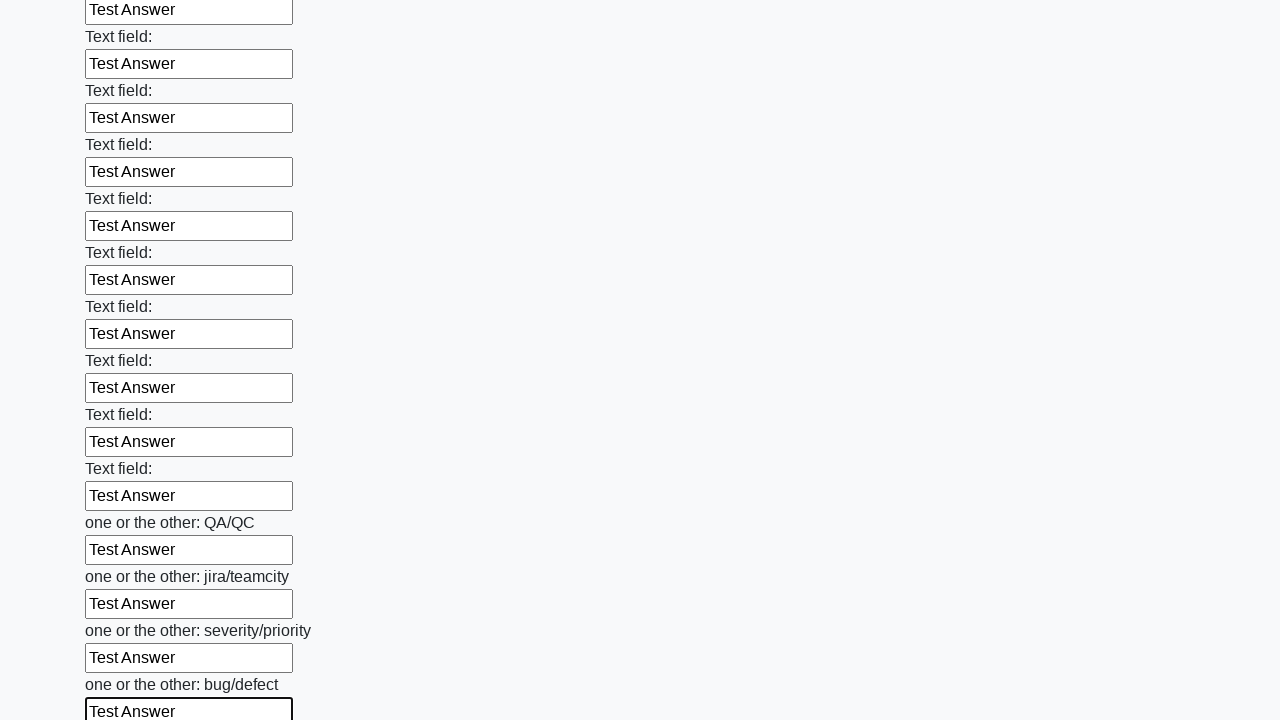

Filled an input field with 'Test Answer' on input >> nth=91
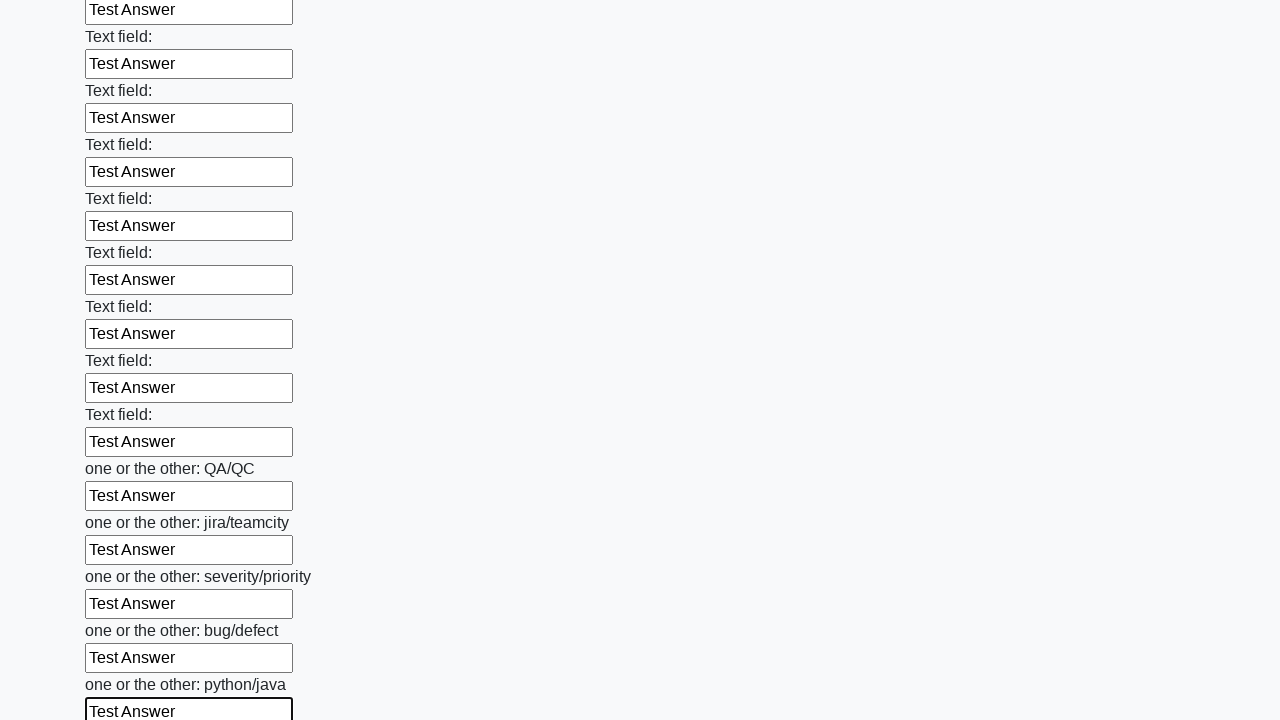

Filled an input field with 'Test Answer' on input >> nth=92
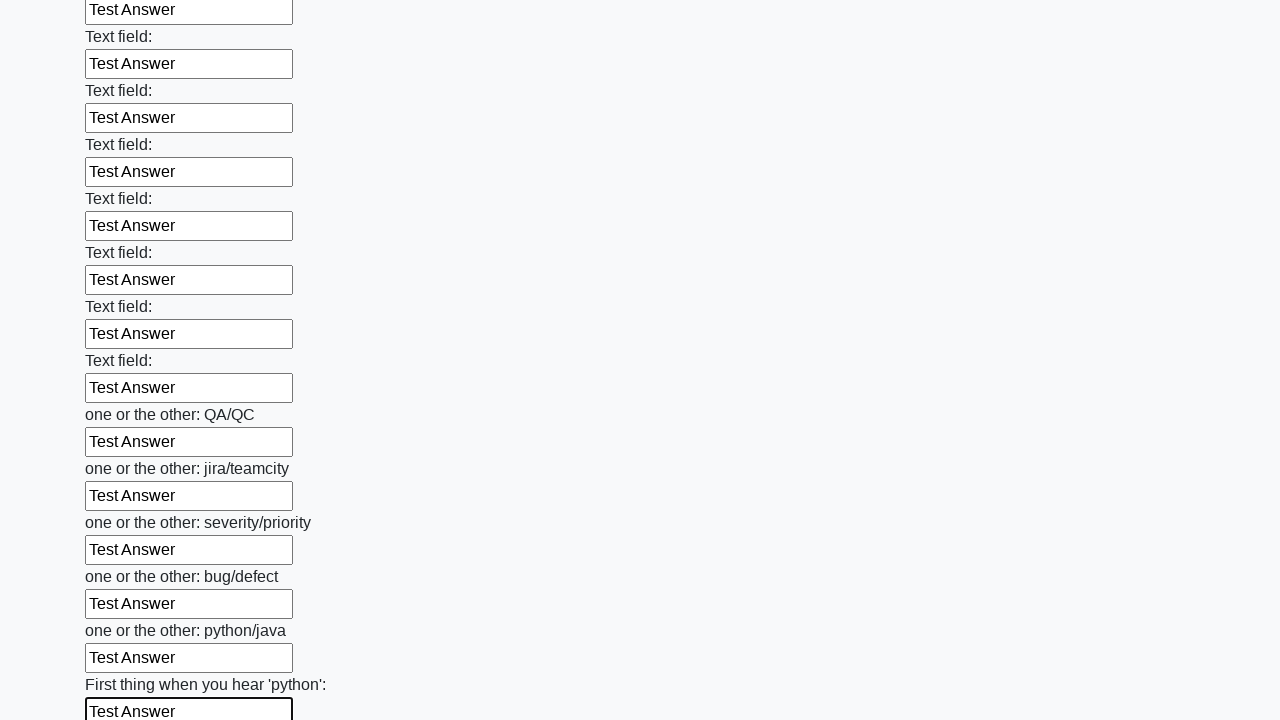

Filled an input field with 'Test Answer' on input >> nth=93
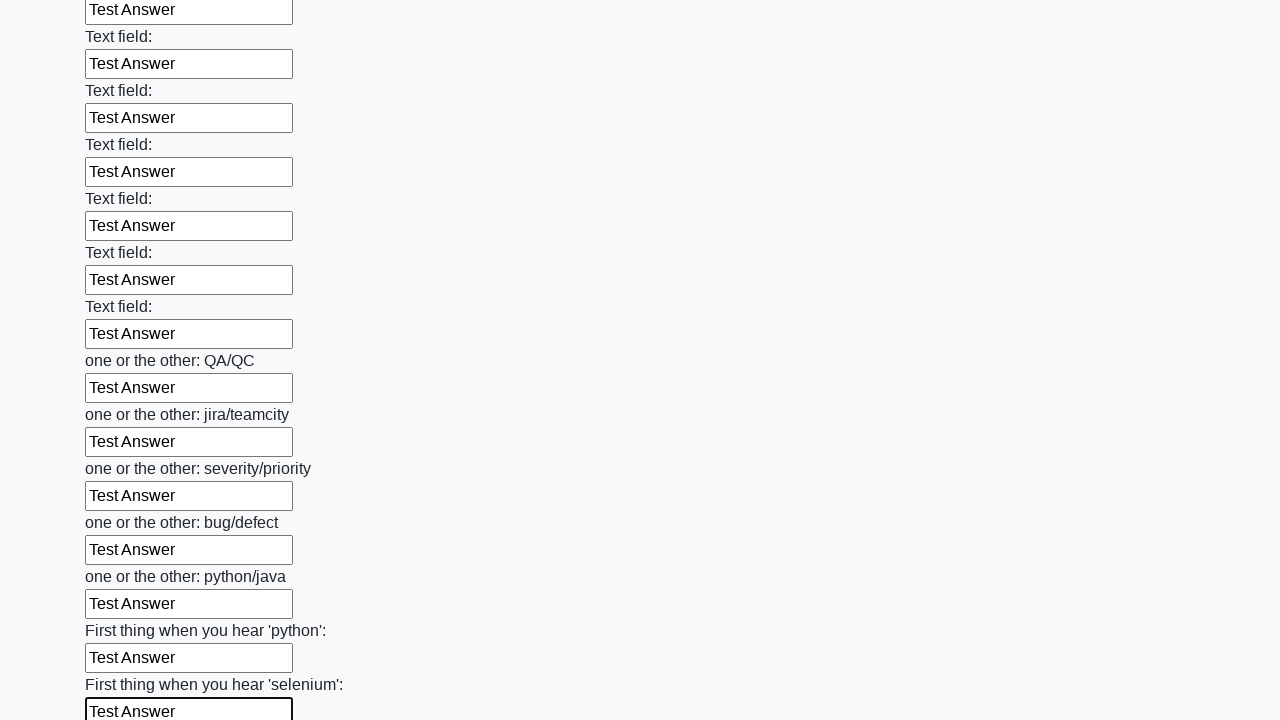

Filled an input field with 'Test Answer' on input >> nth=94
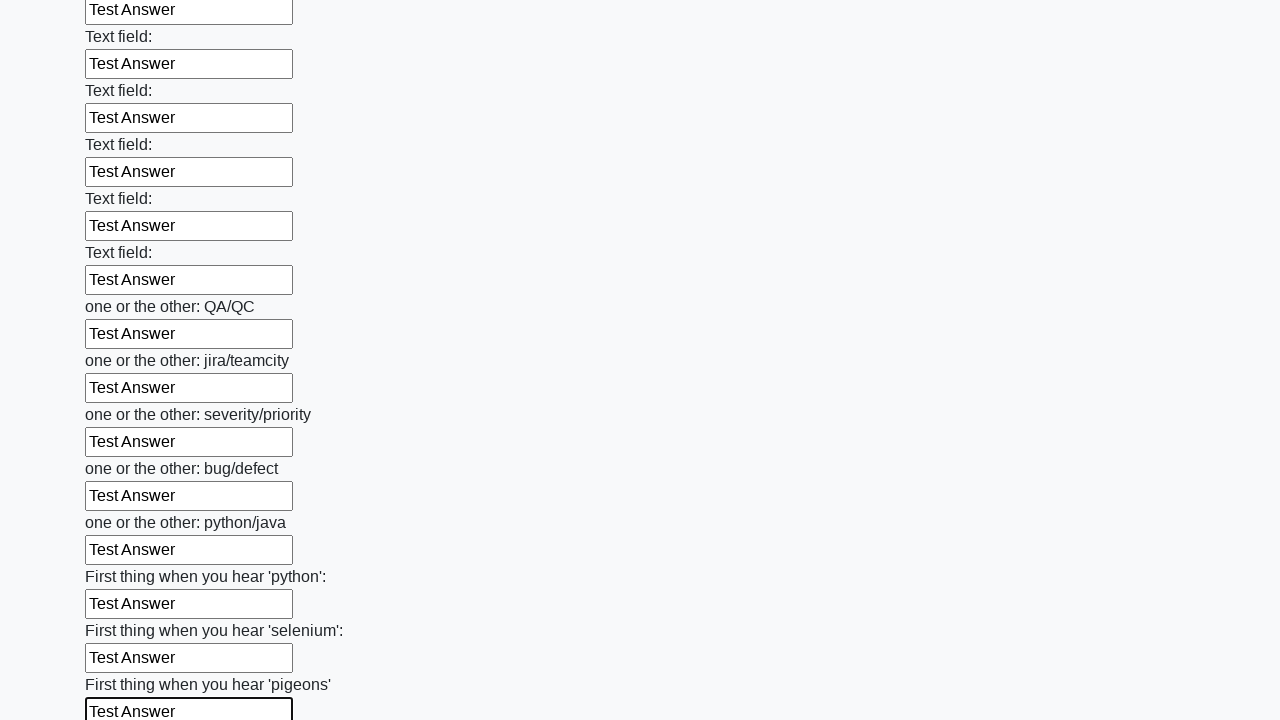

Filled an input field with 'Test Answer' on input >> nth=95
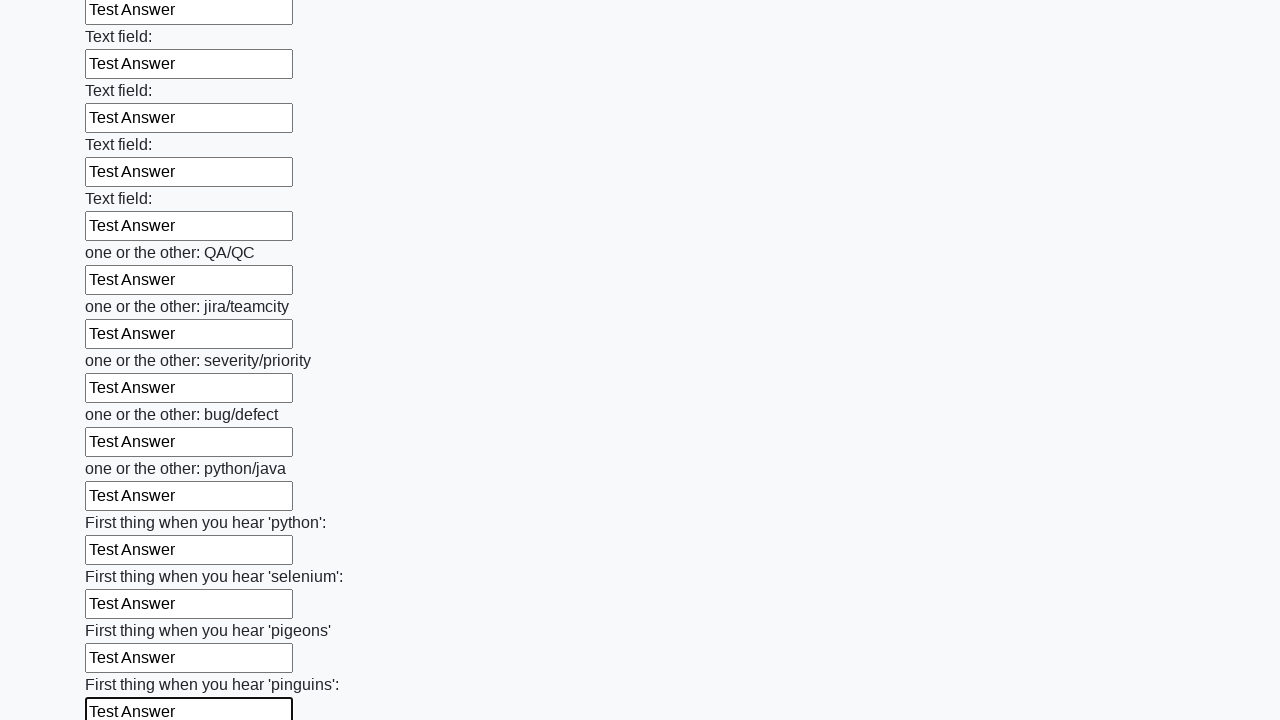

Filled an input field with 'Test Answer' on input >> nth=96
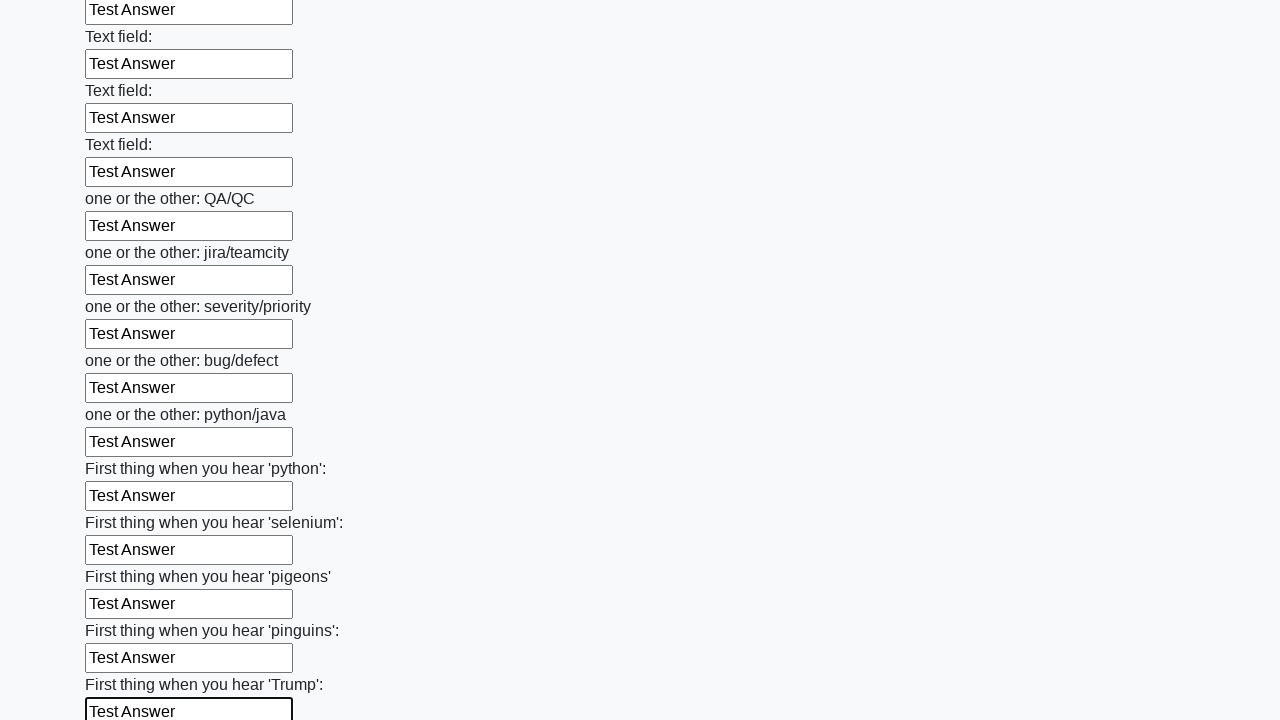

Filled an input field with 'Test Answer' on input >> nth=97
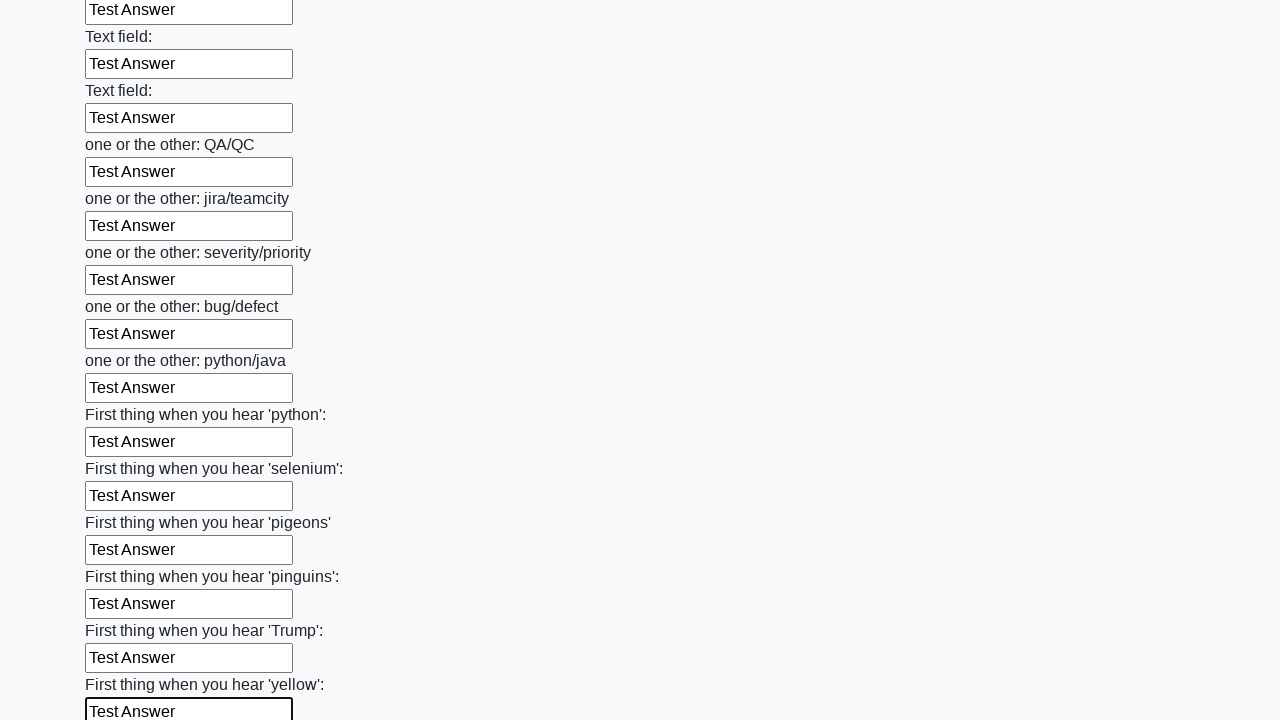

Filled an input field with 'Test Answer' on input >> nth=98
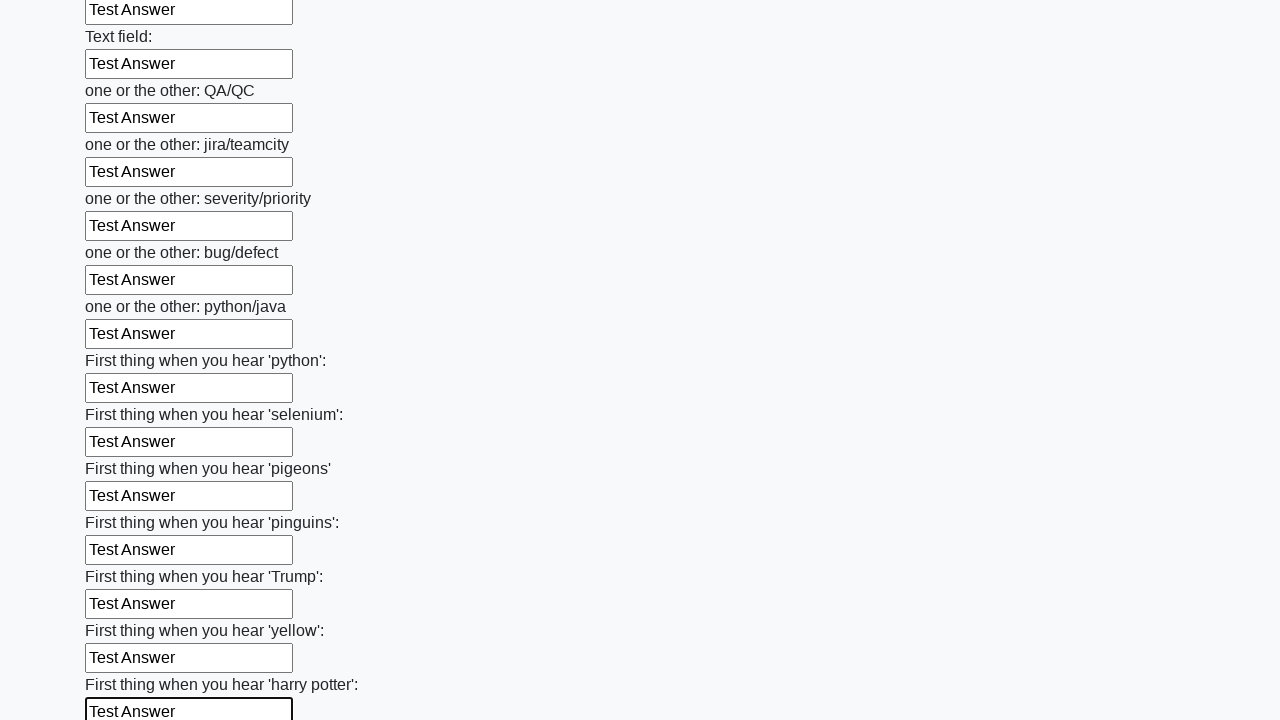

Filled an input field with 'Test Answer' on input >> nth=99
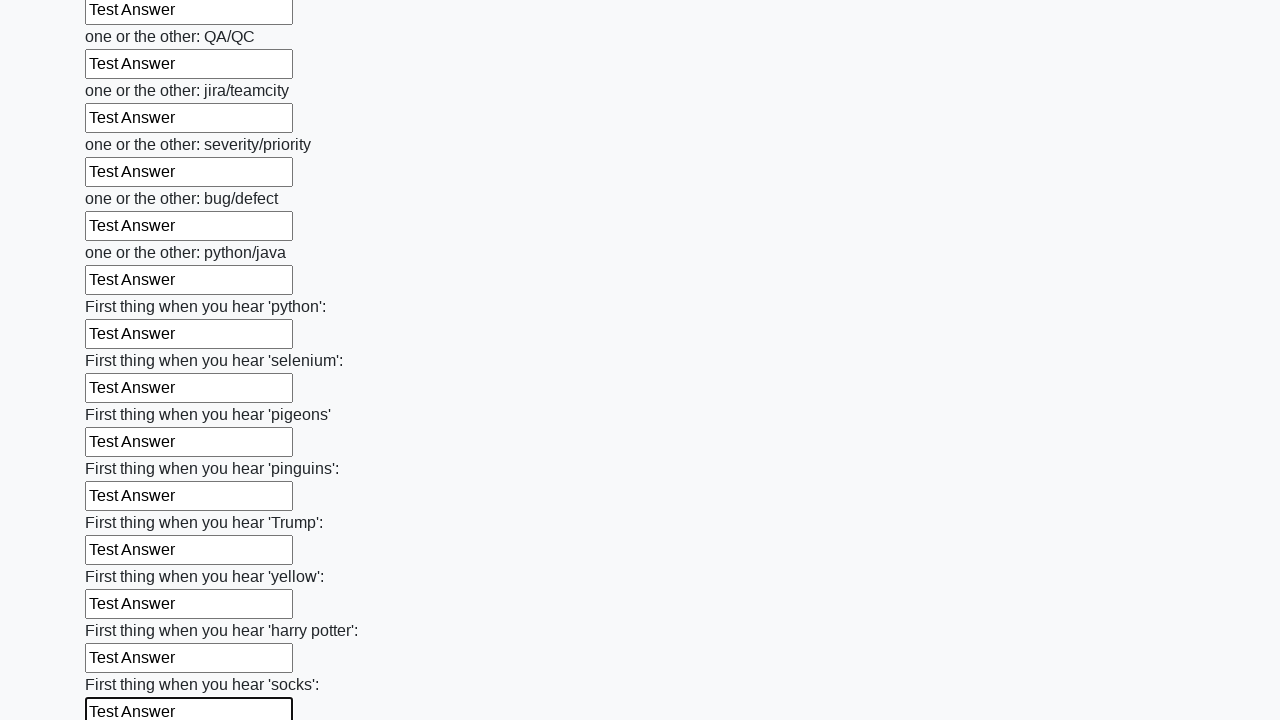

Clicked the submit button at (123, 611) on button.btn
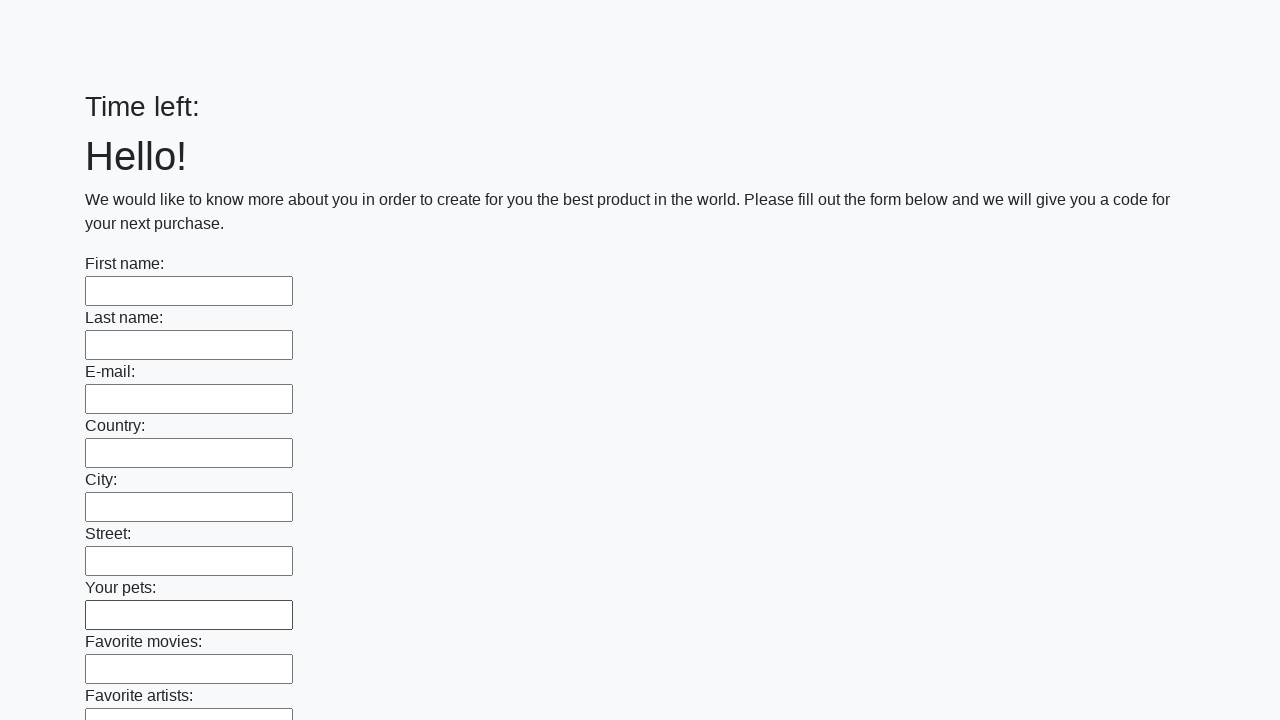

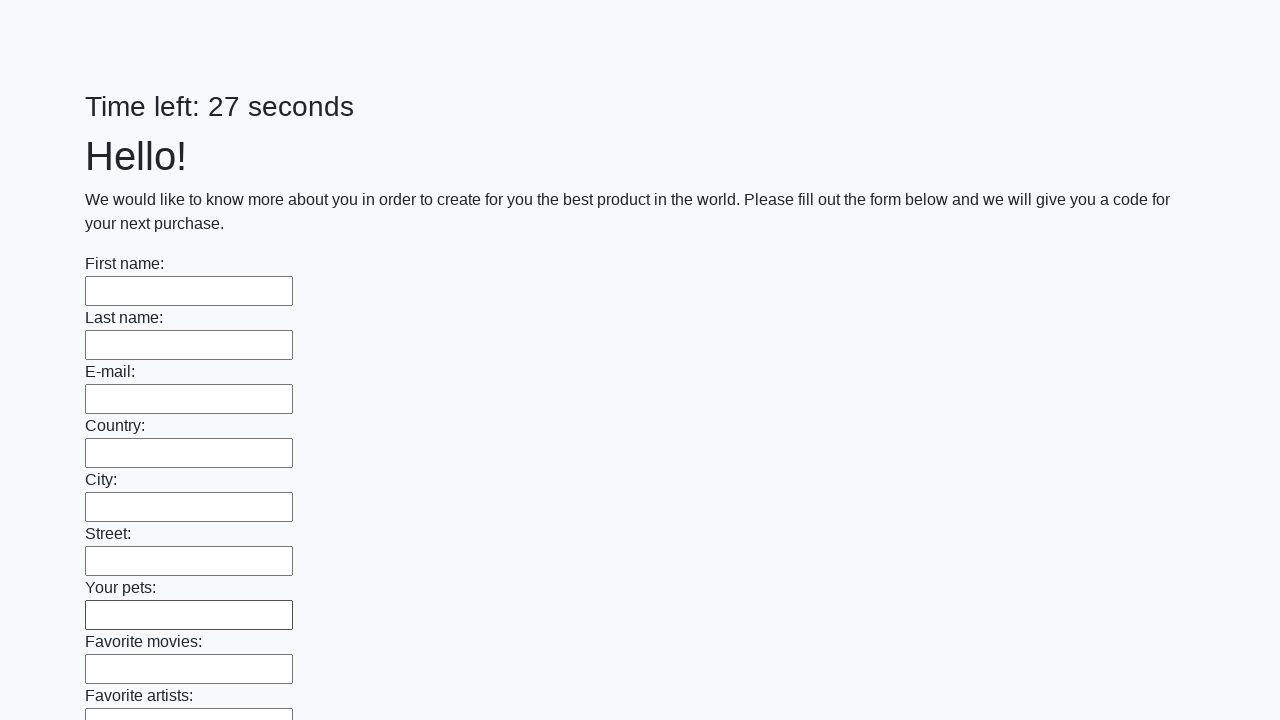